Tests filling out a large form by entering text into all input fields and submitting the form via the submit button.

Starting URL: http://suninjuly.github.io/huge_form.html

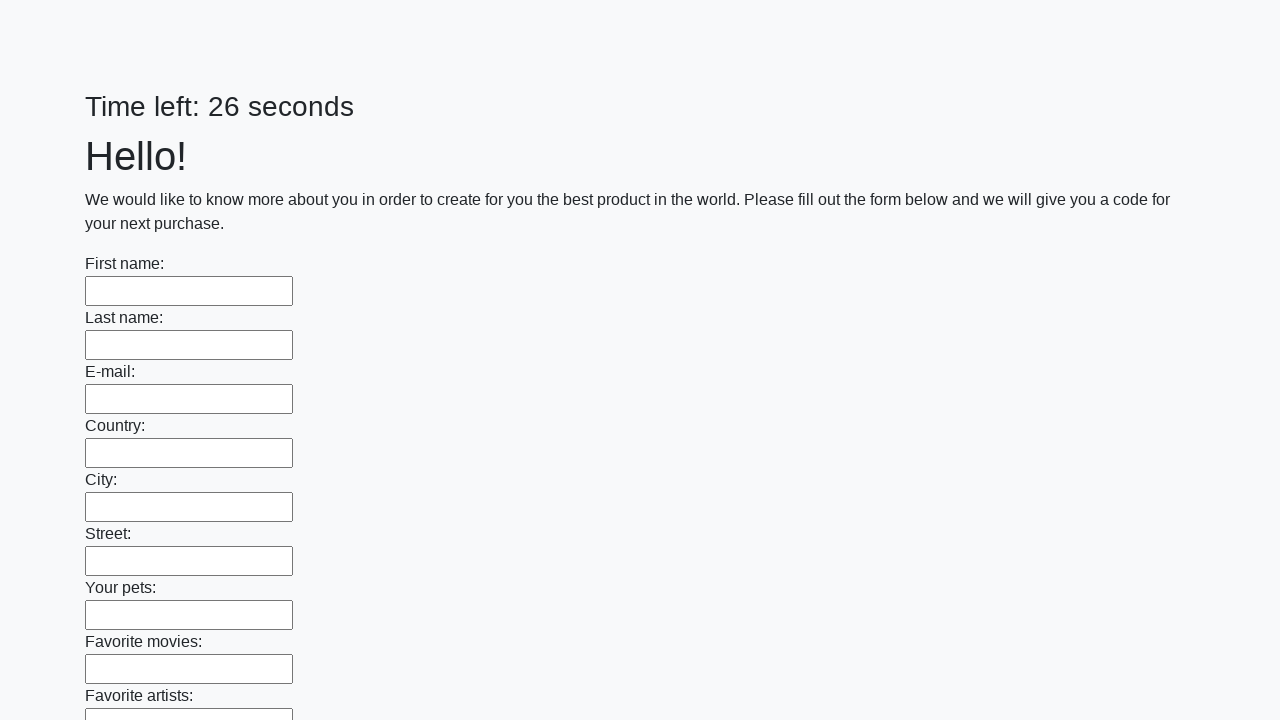

Navigated to huge form page
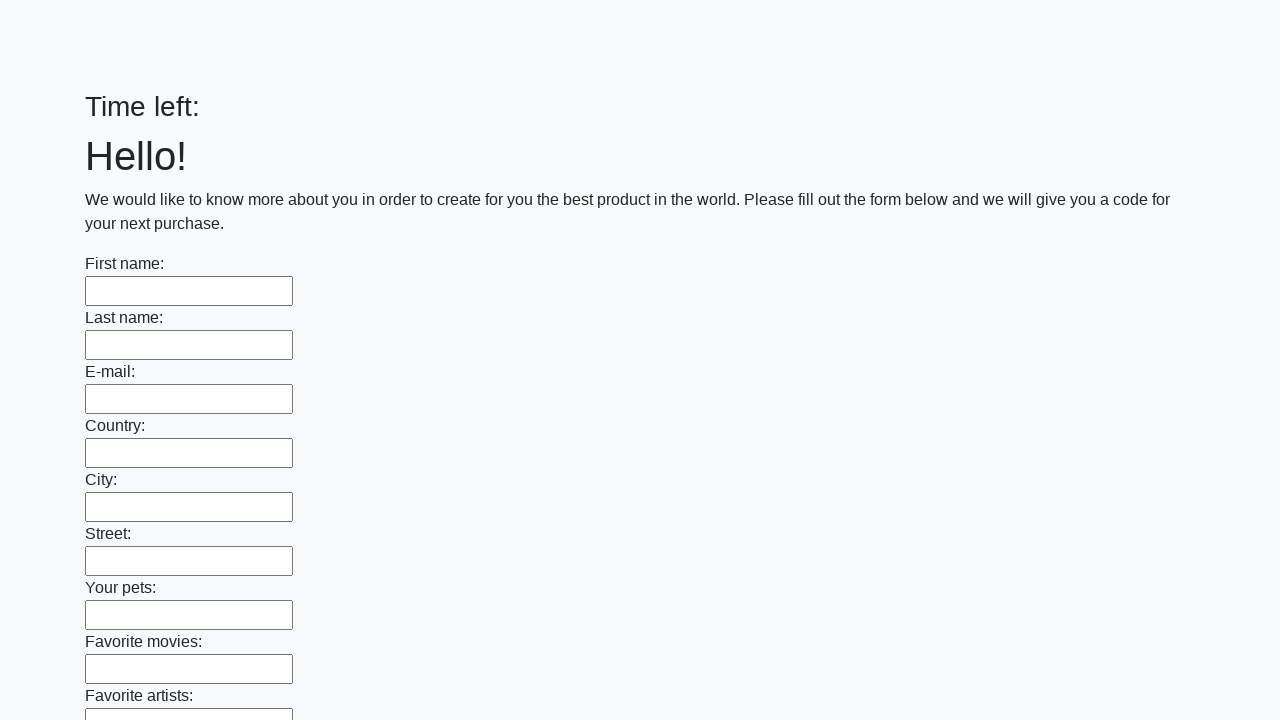

Filled input field with 'd' on input >> nth=0
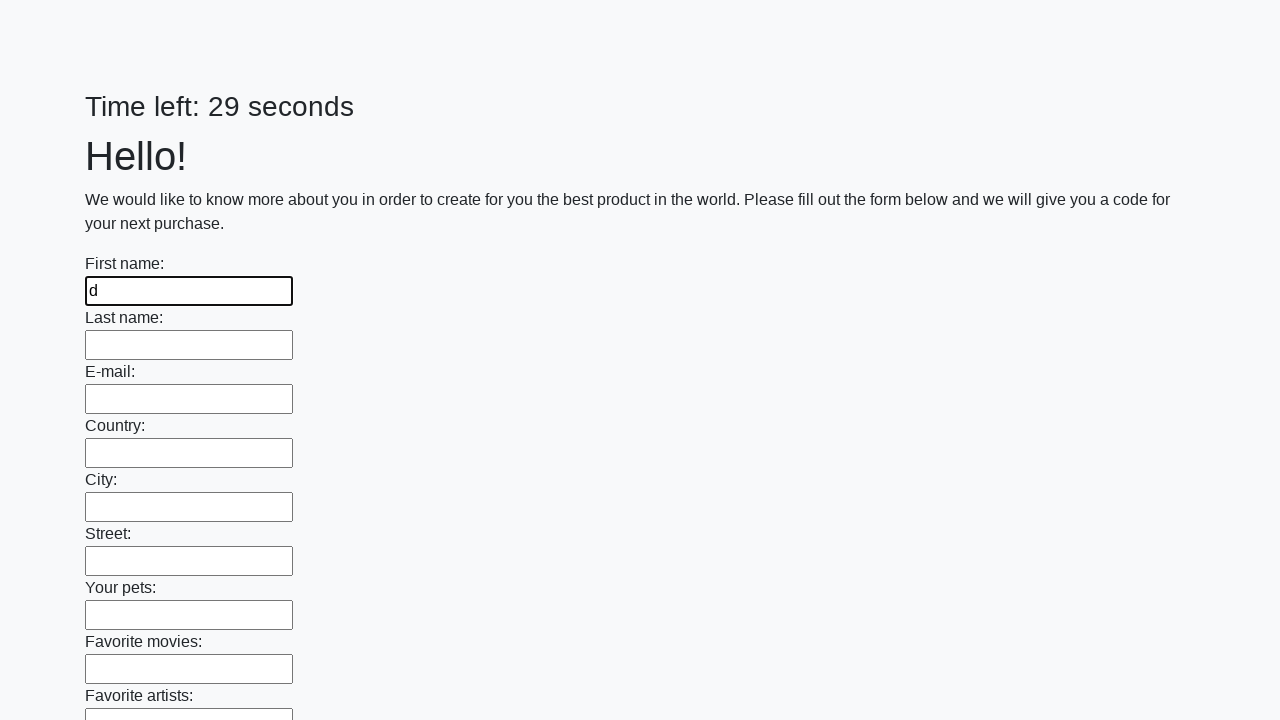

Filled input field with 'd' on input >> nth=1
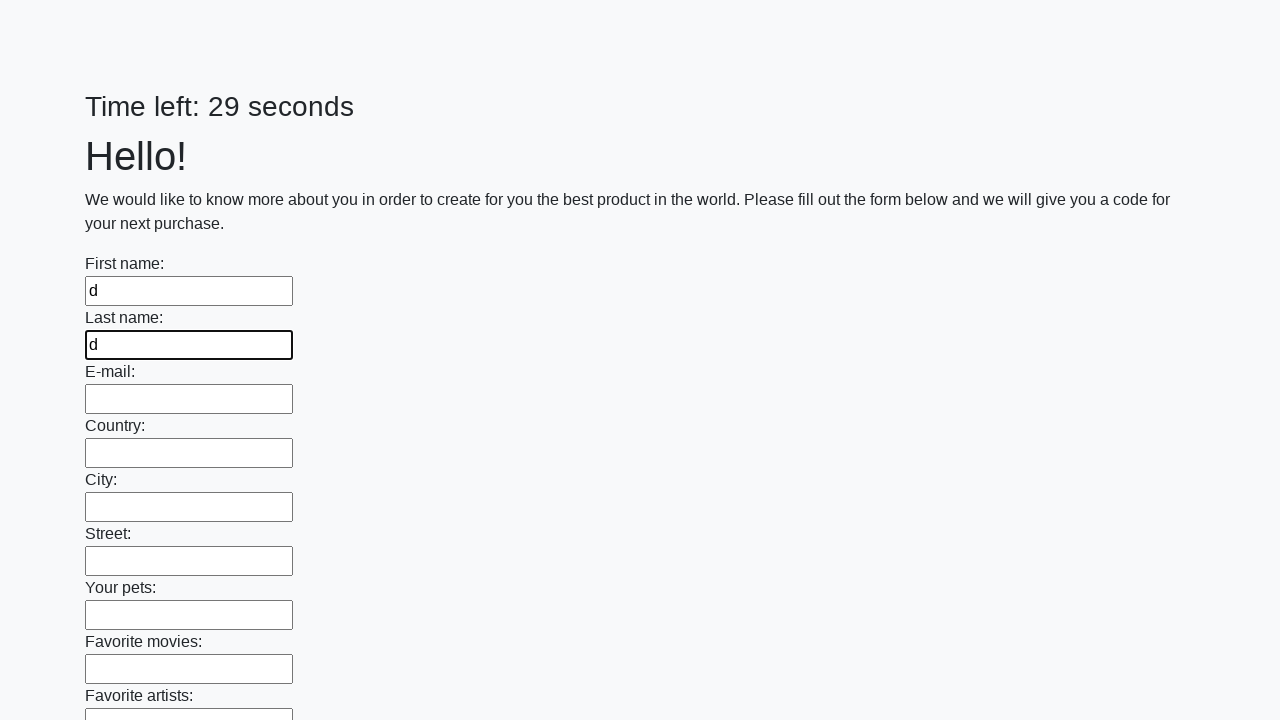

Filled input field with 'd' on input >> nth=2
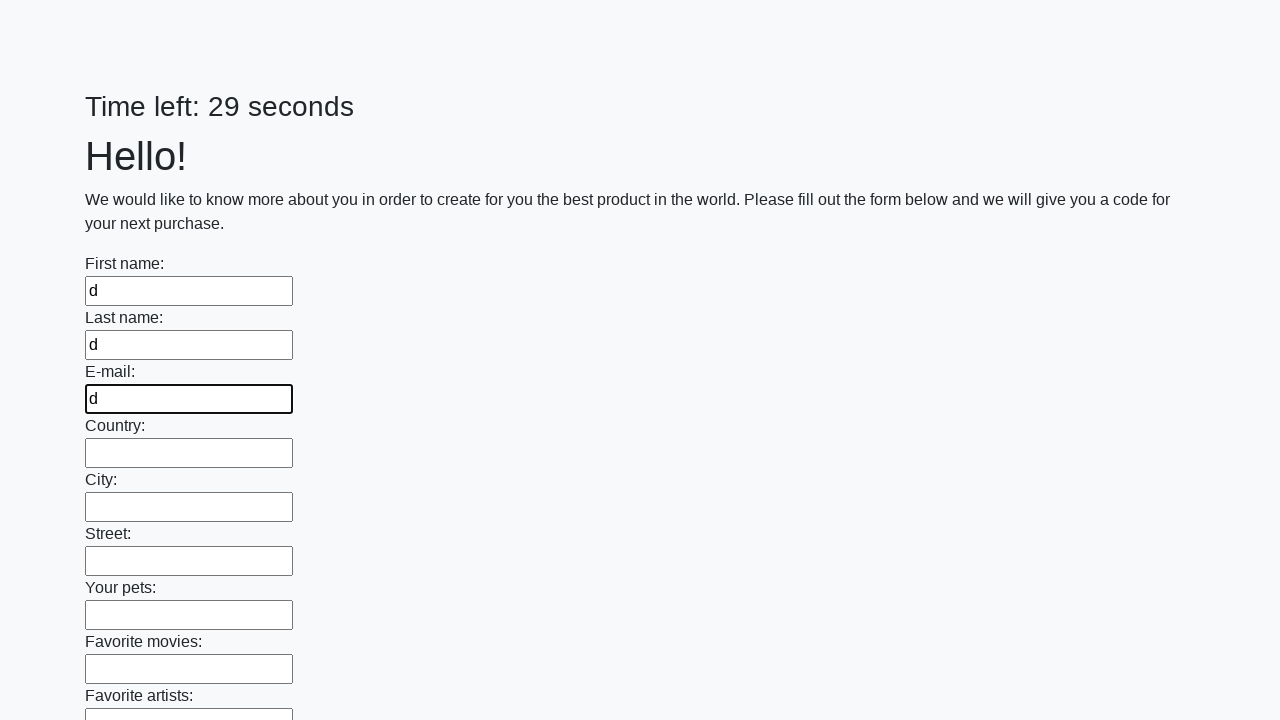

Filled input field with 'd' on input >> nth=3
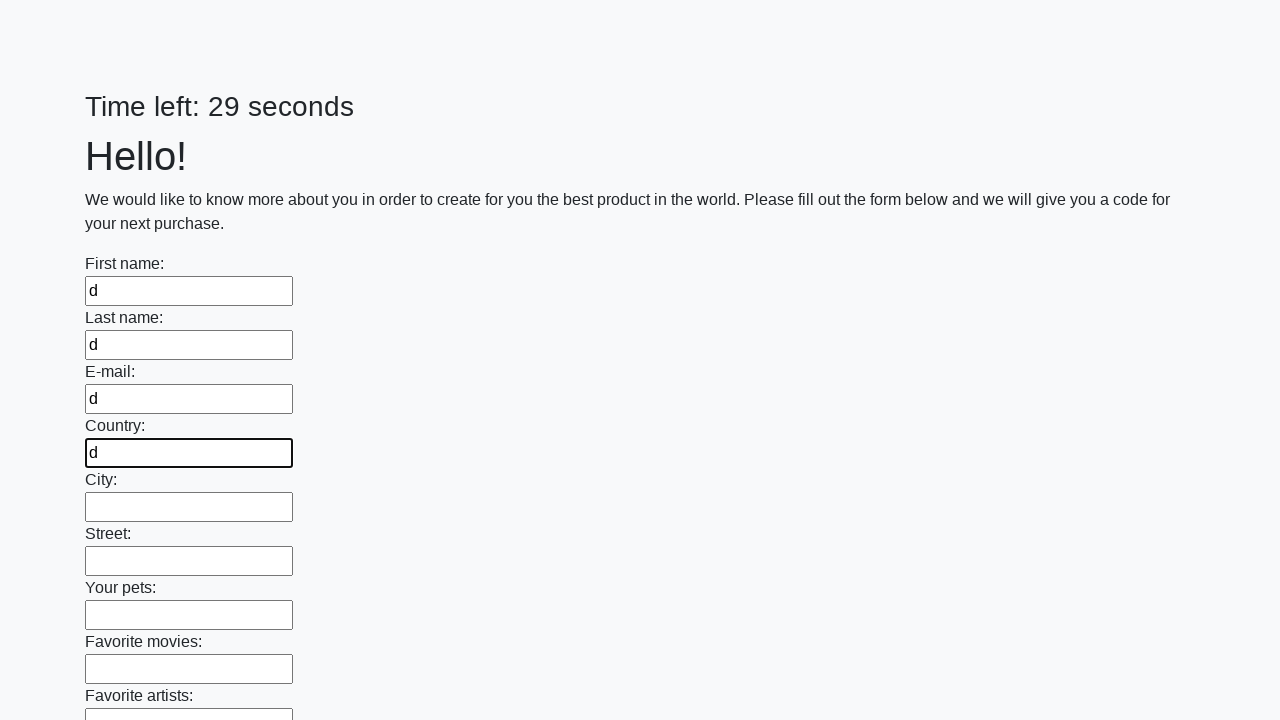

Filled input field with 'd' on input >> nth=4
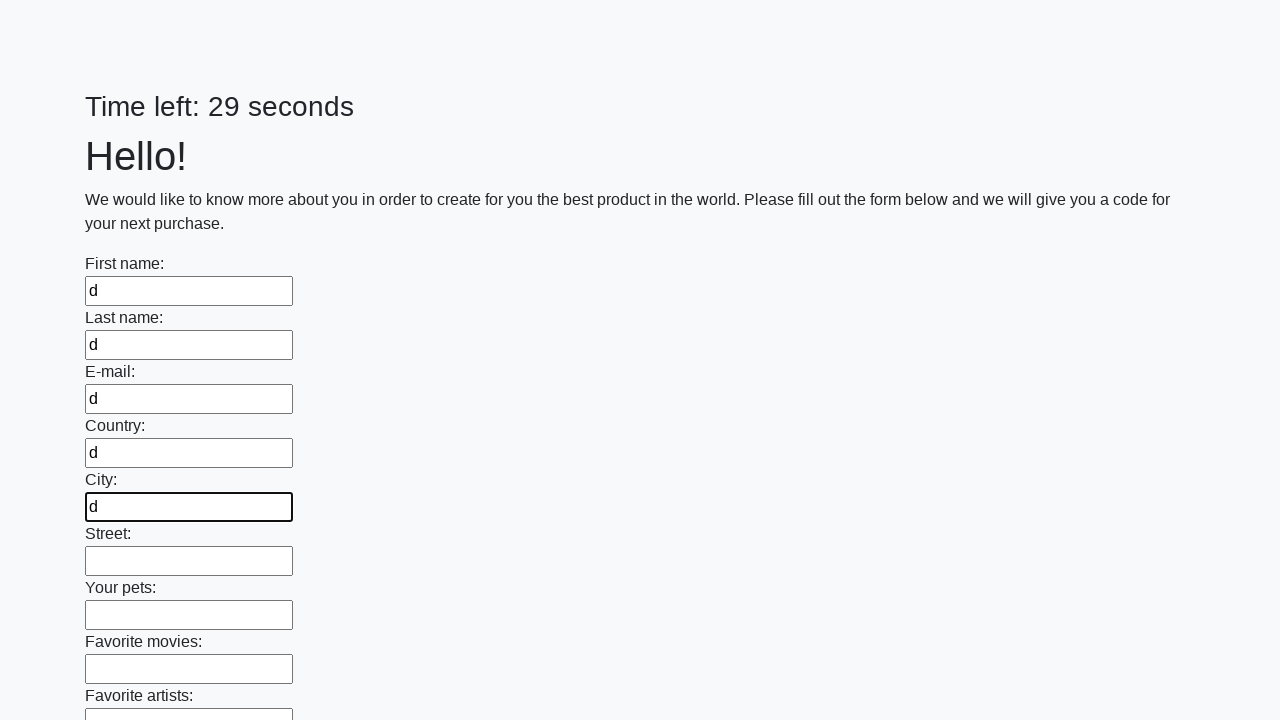

Filled input field with 'd' on input >> nth=5
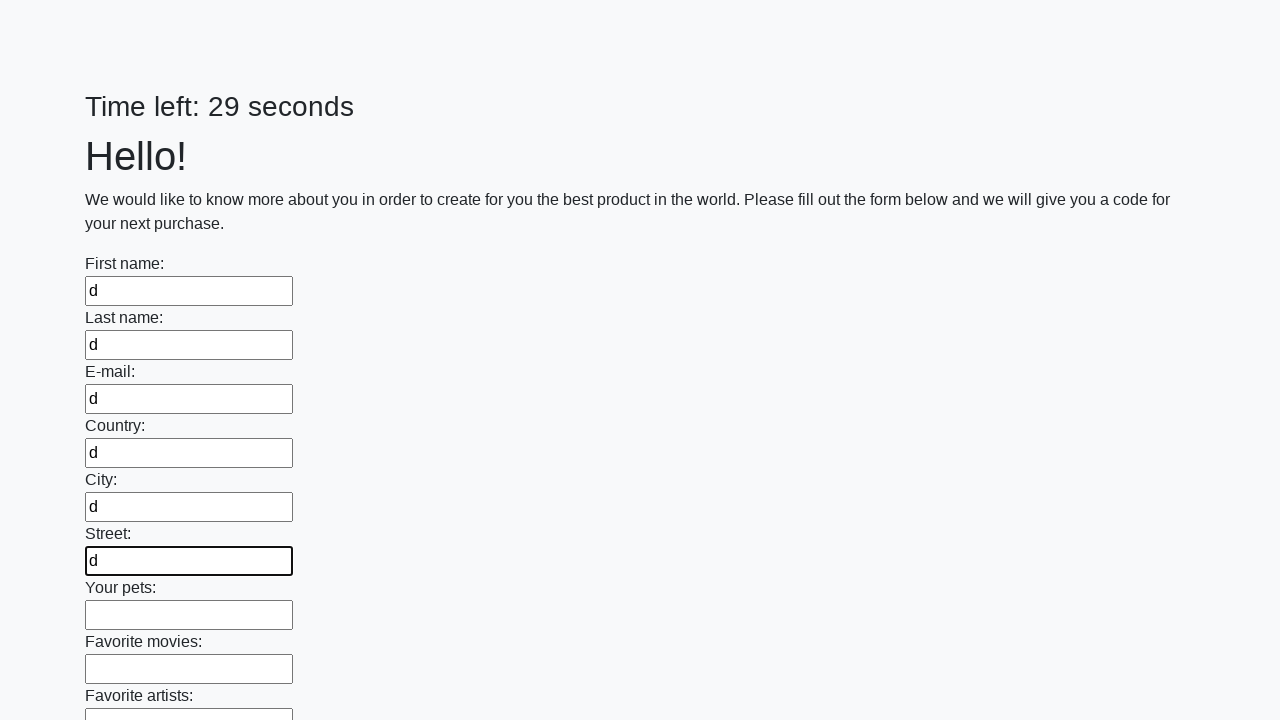

Filled input field with 'd' on input >> nth=6
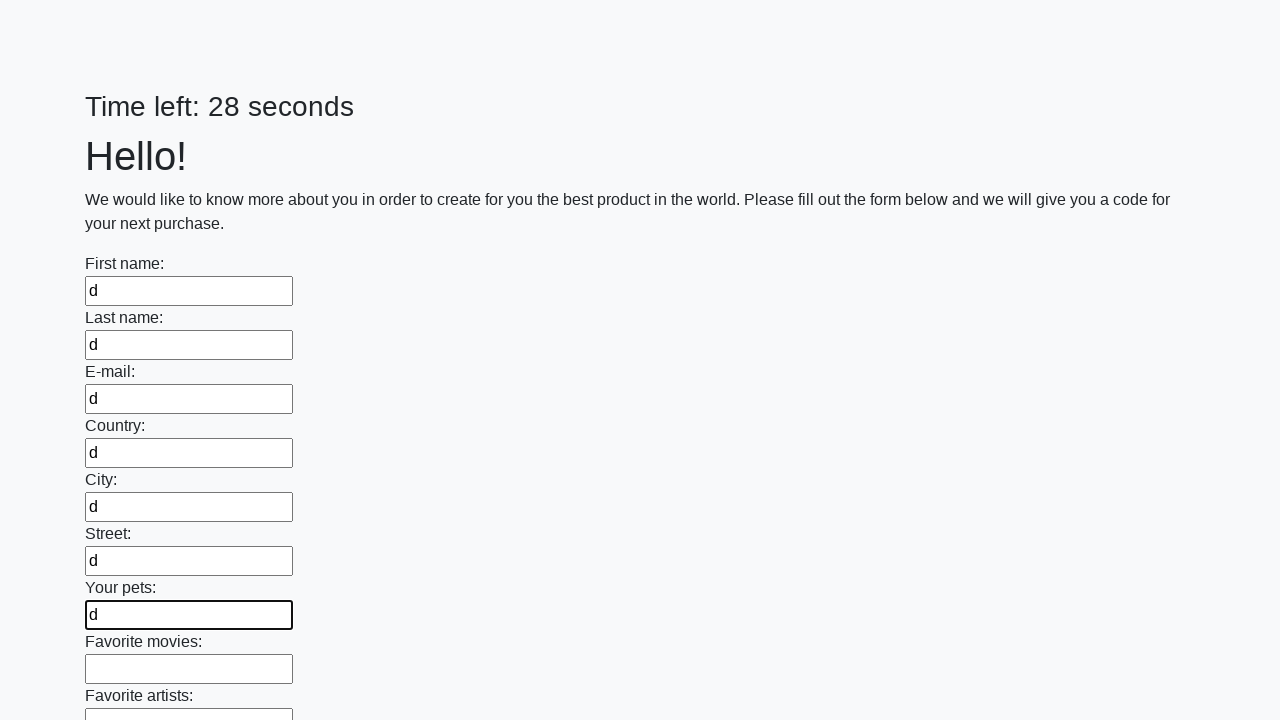

Filled input field with 'd' on input >> nth=7
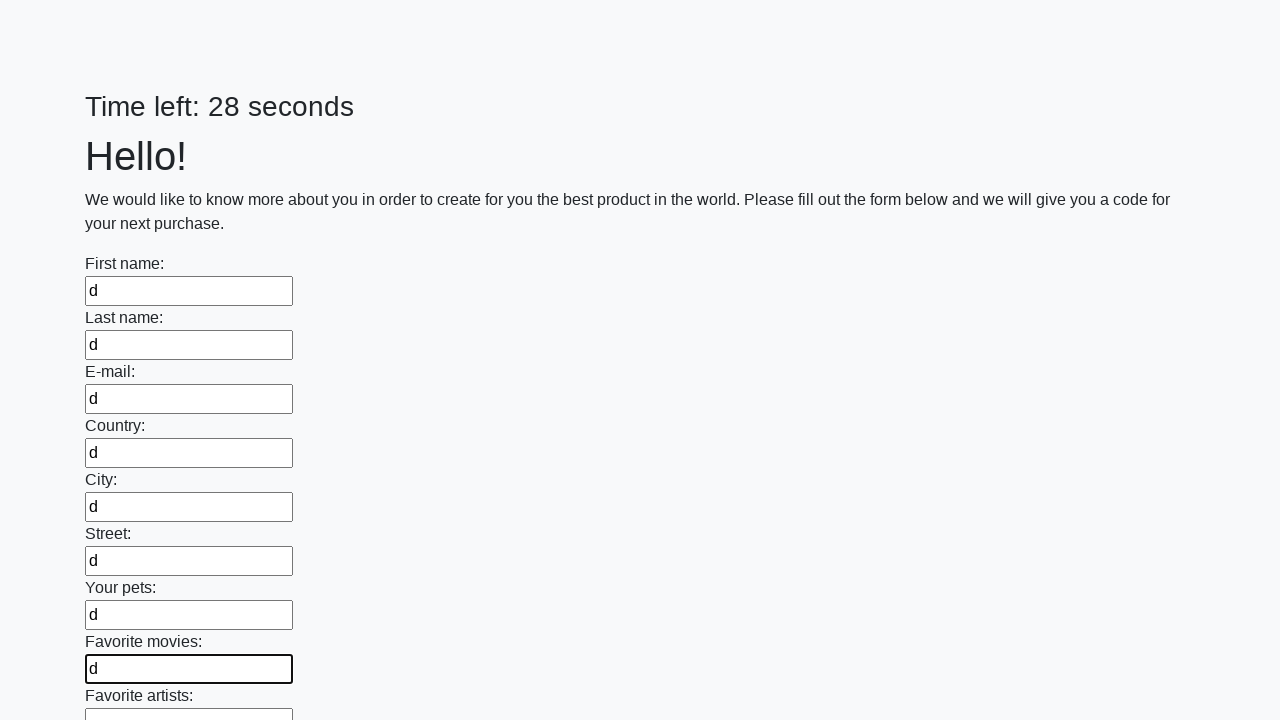

Filled input field with 'd' on input >> nth=8
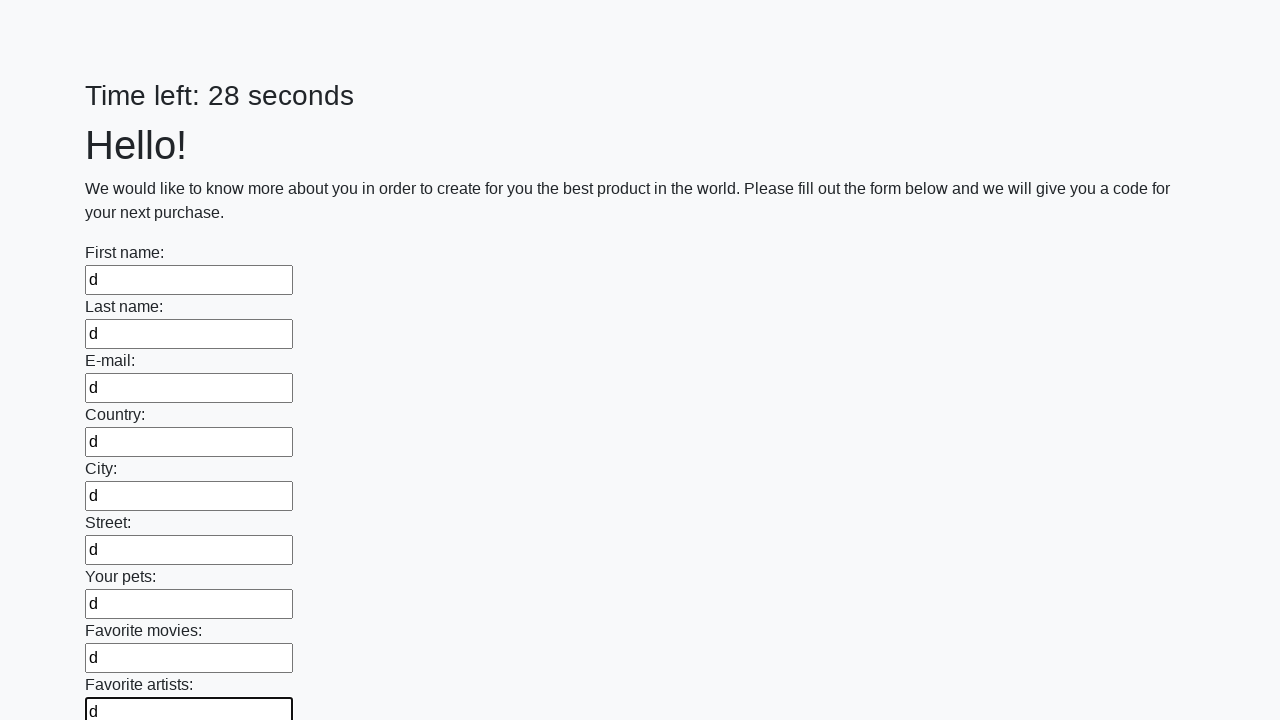

Filled input field with 'd' on input >> nth=9
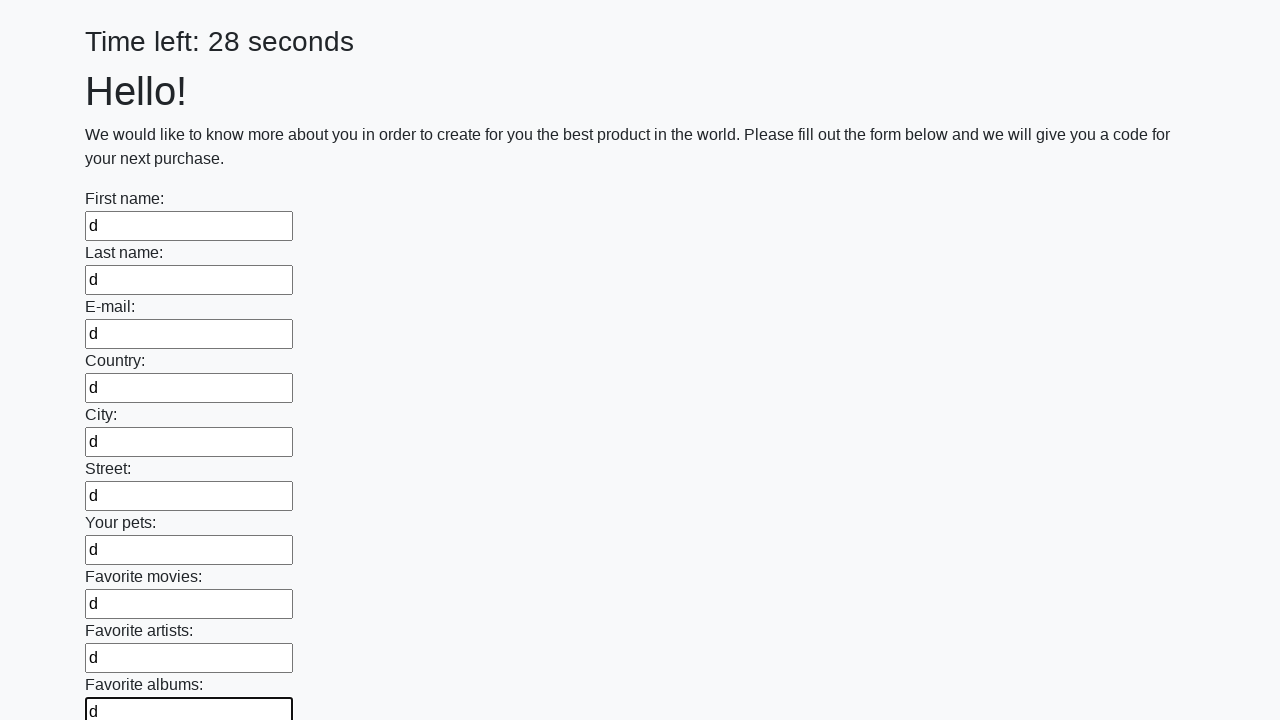

Filled input field with 'd' on input >> nth=10
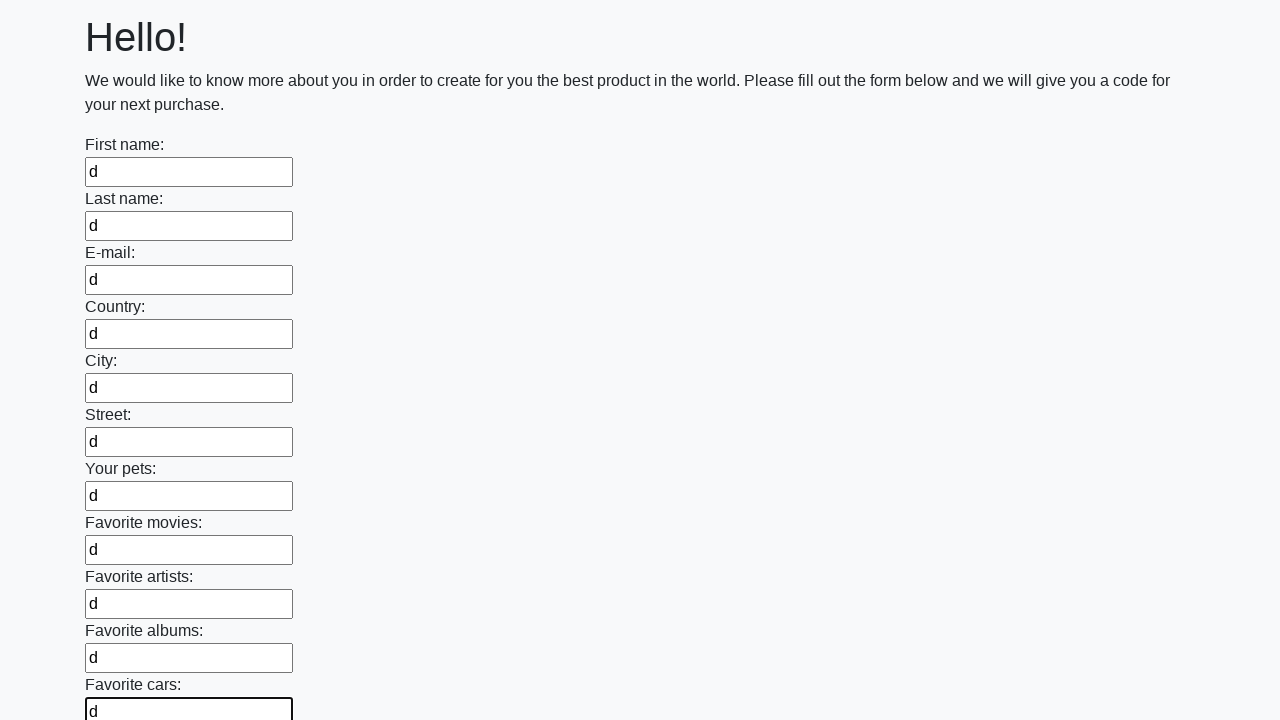

Filled input field with 'd' on input >> nth=11
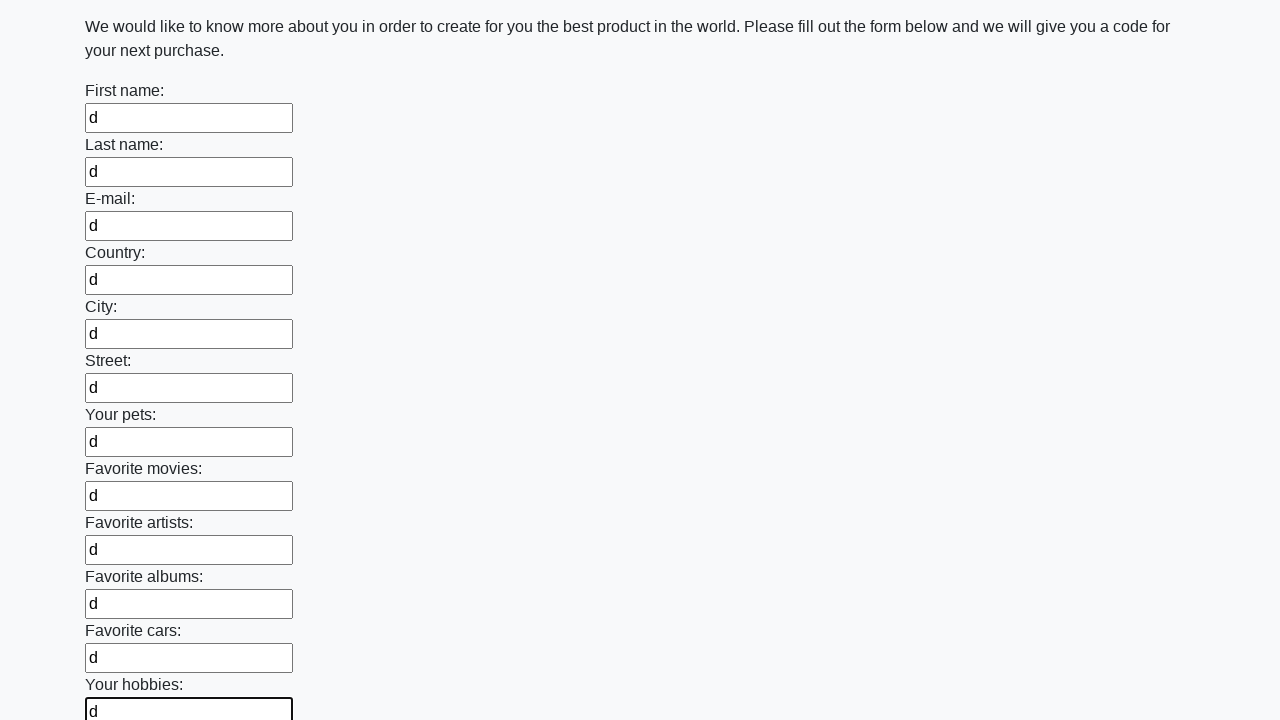

Filled input field with 'd' on input >> nth=12
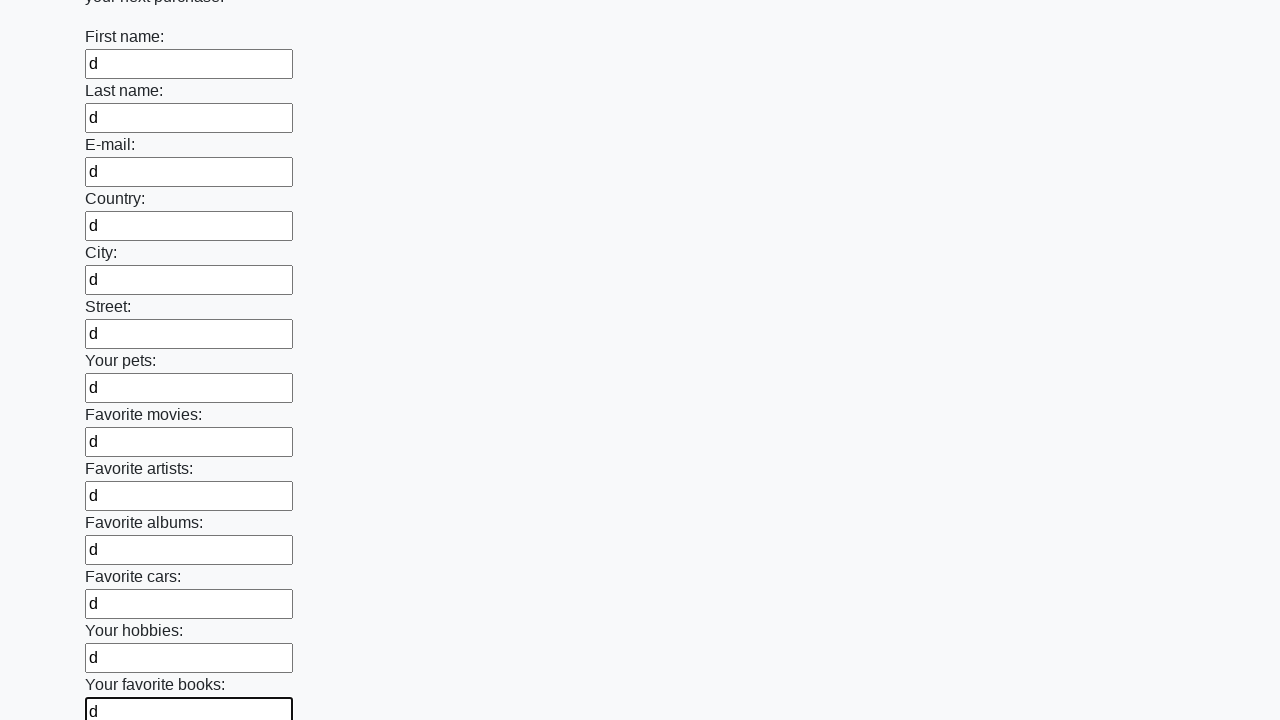

Filled input field with 'd' on input >> nth=13
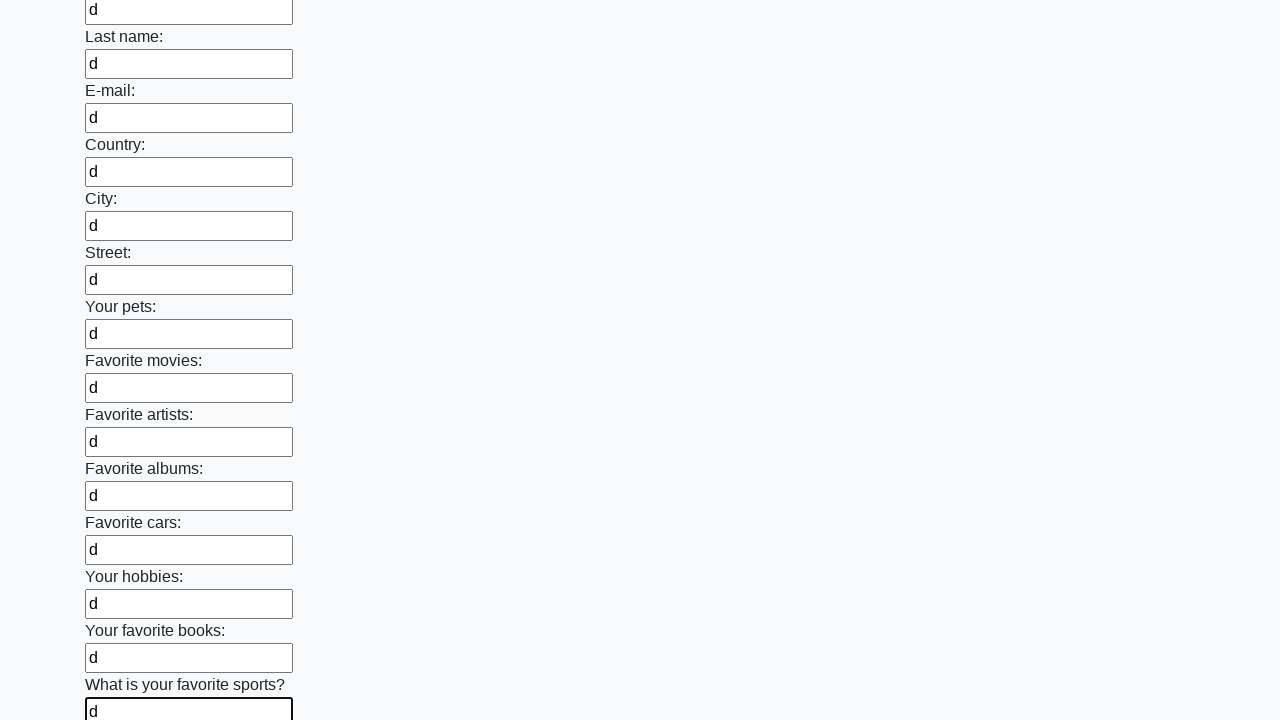

Filled input field with 'd' on input >> nth=14
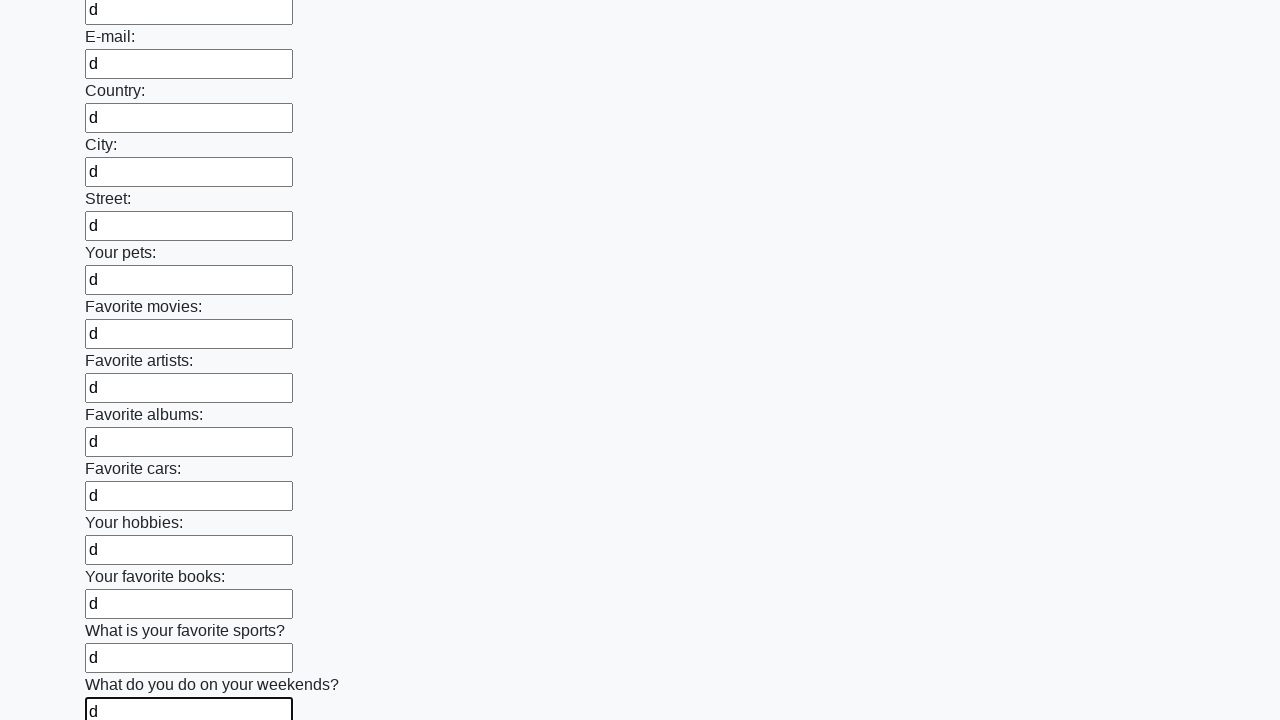

Filled input field with 'd' on input >> nth=15
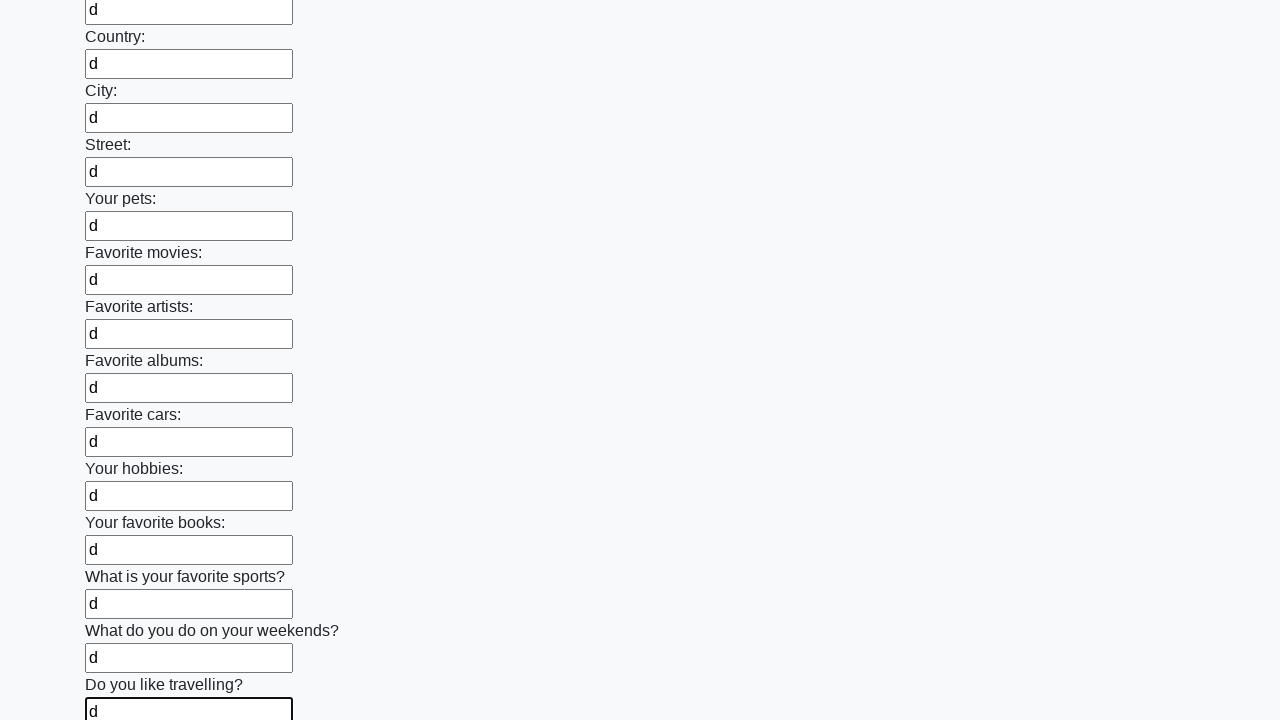

Filled input field with 'd' on input >> nth=16
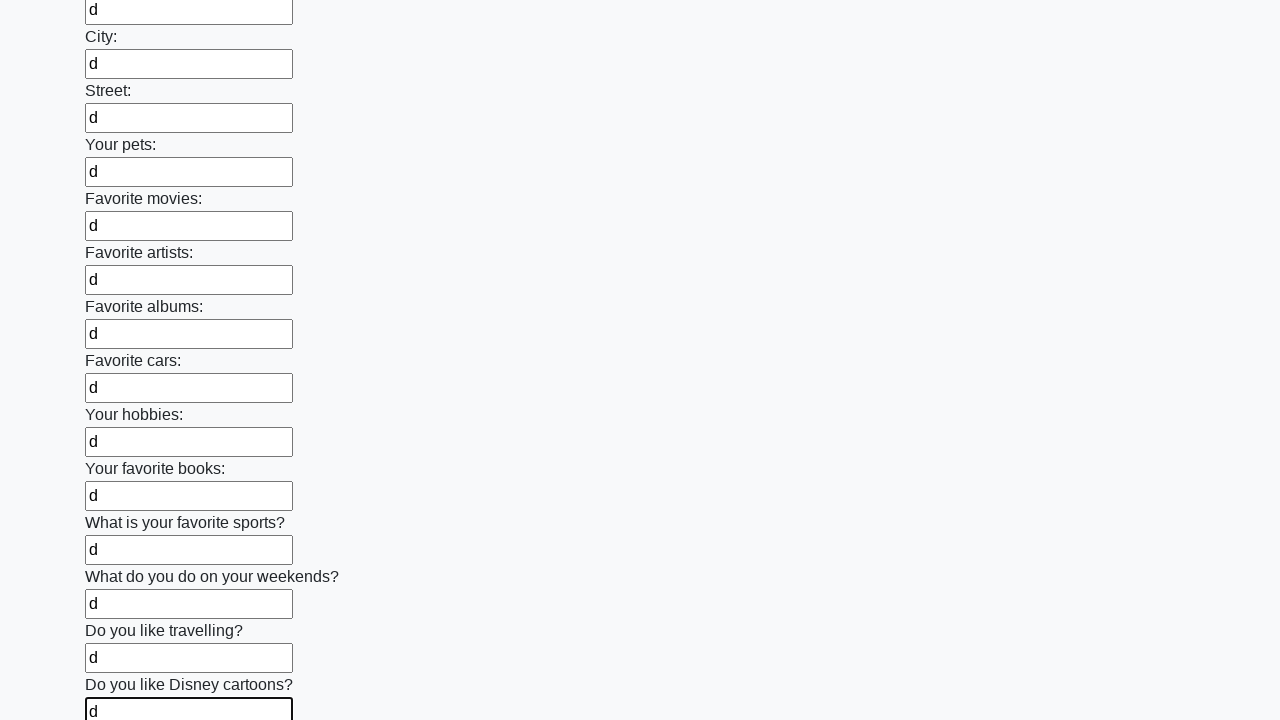

Filled input field with 'd' on input >> nth=17
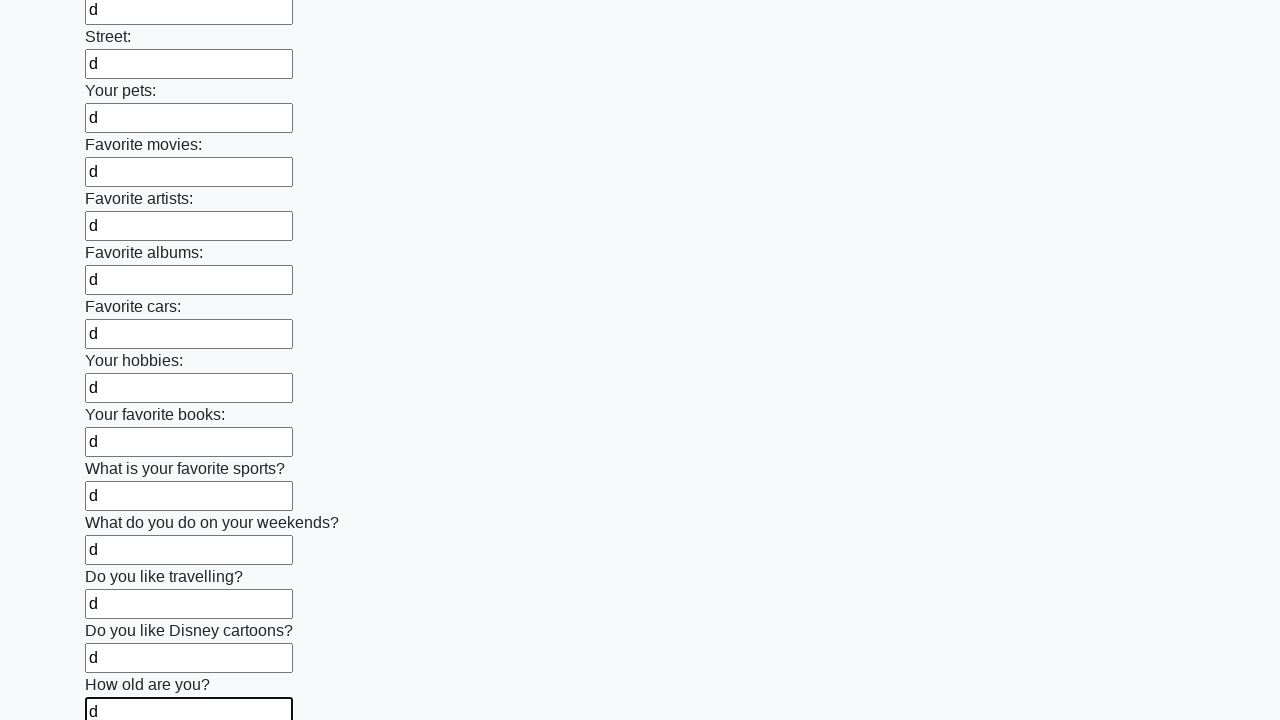

Filled input field with 'd' on input >> nth=18
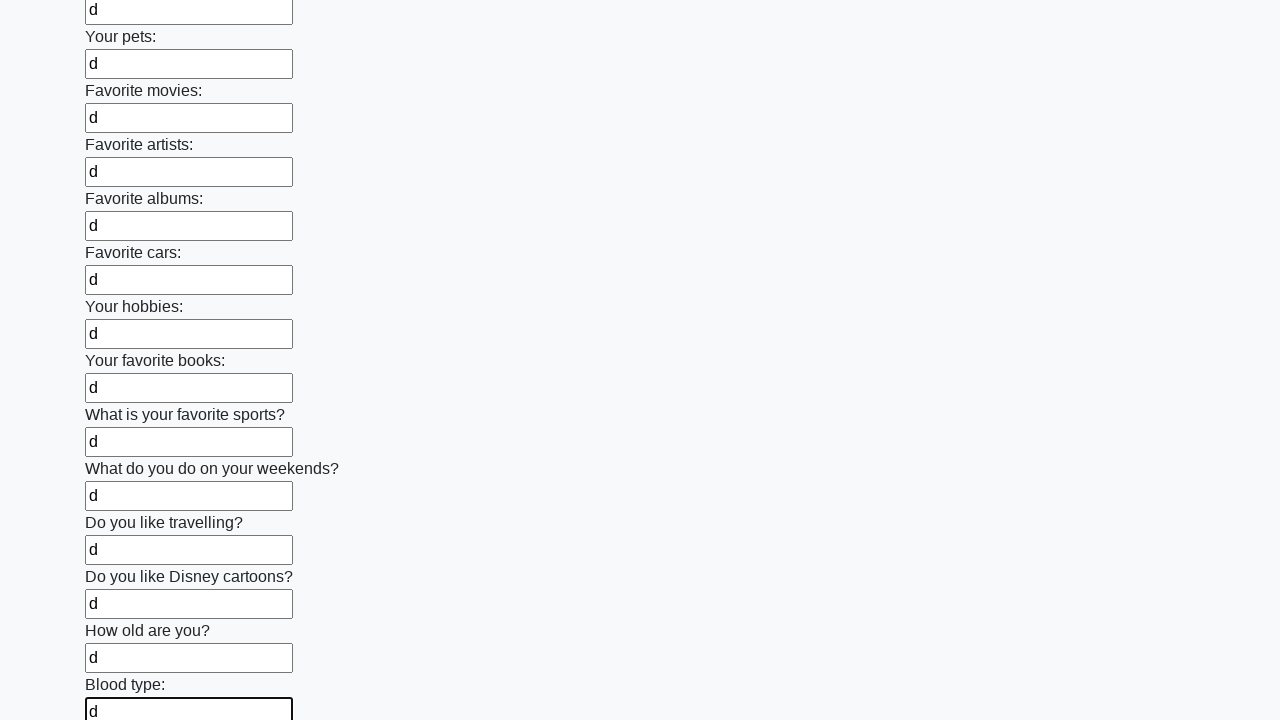

Filled input field with 'd' on input >> nth=19
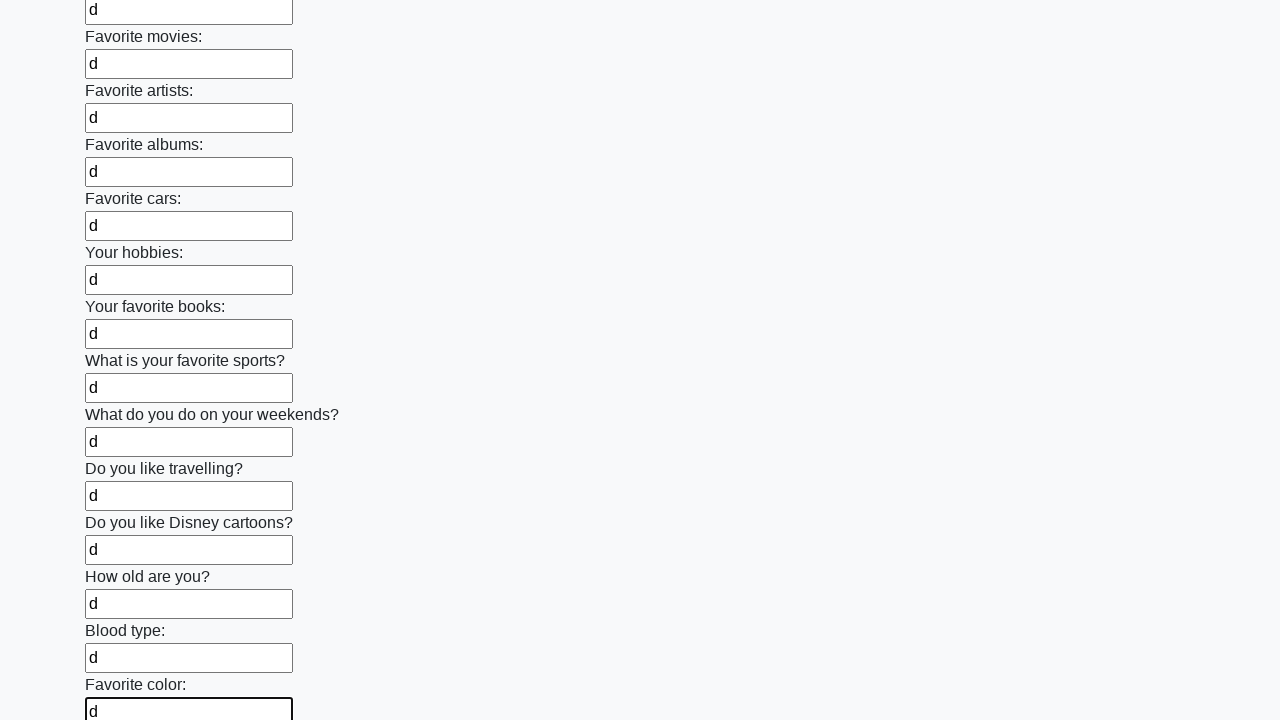

Filled input field with 'd' on input >> nth=20
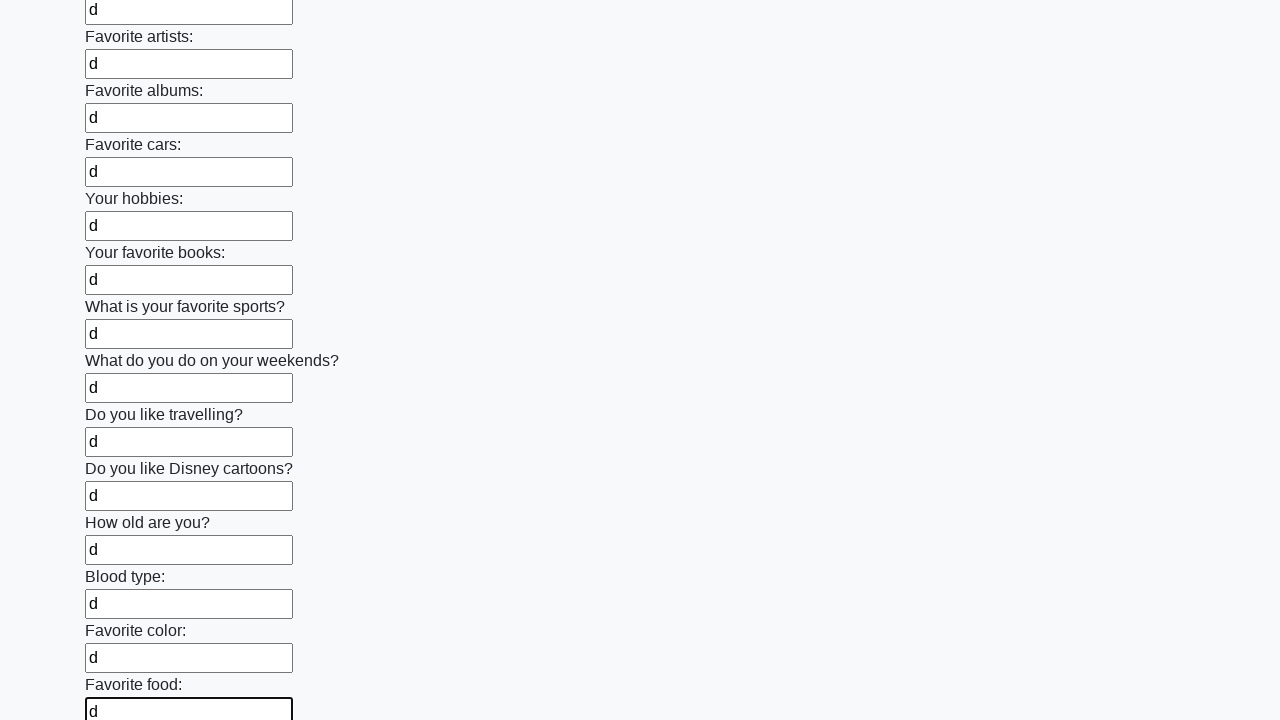

Filled input field with 'd' on input >> nth=21
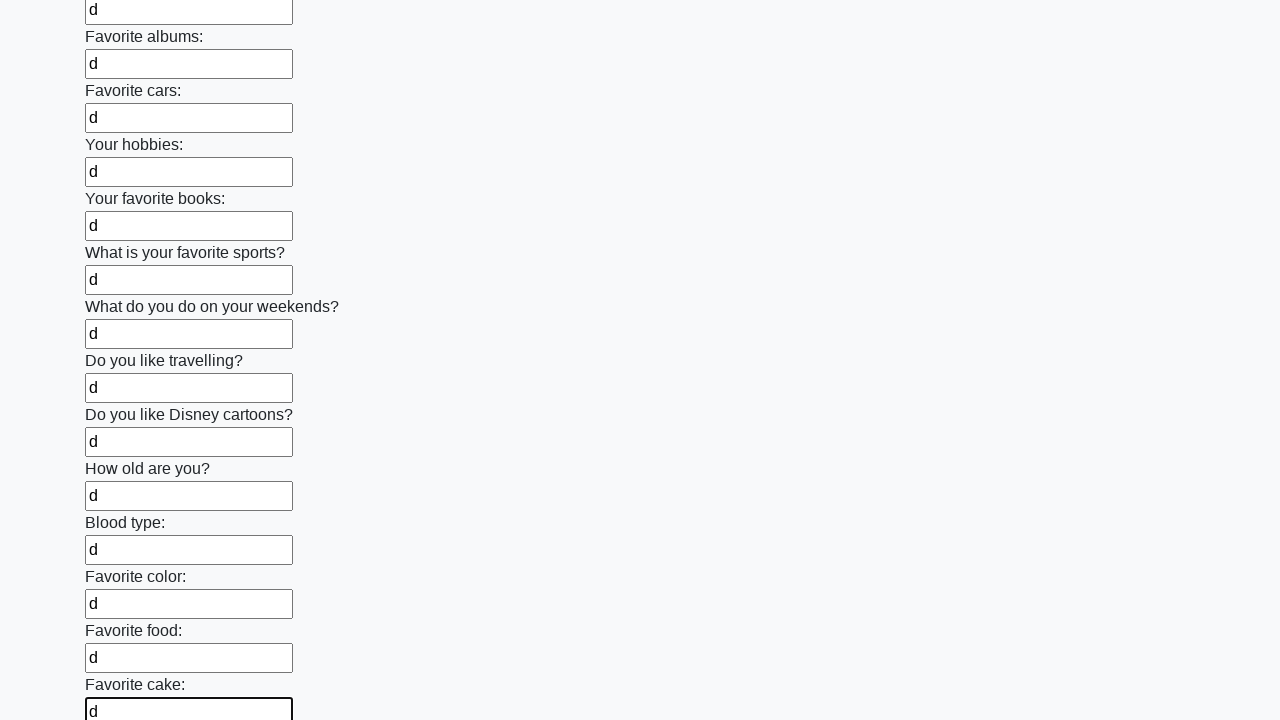

Filled input field with 'd' on input >> nth=22
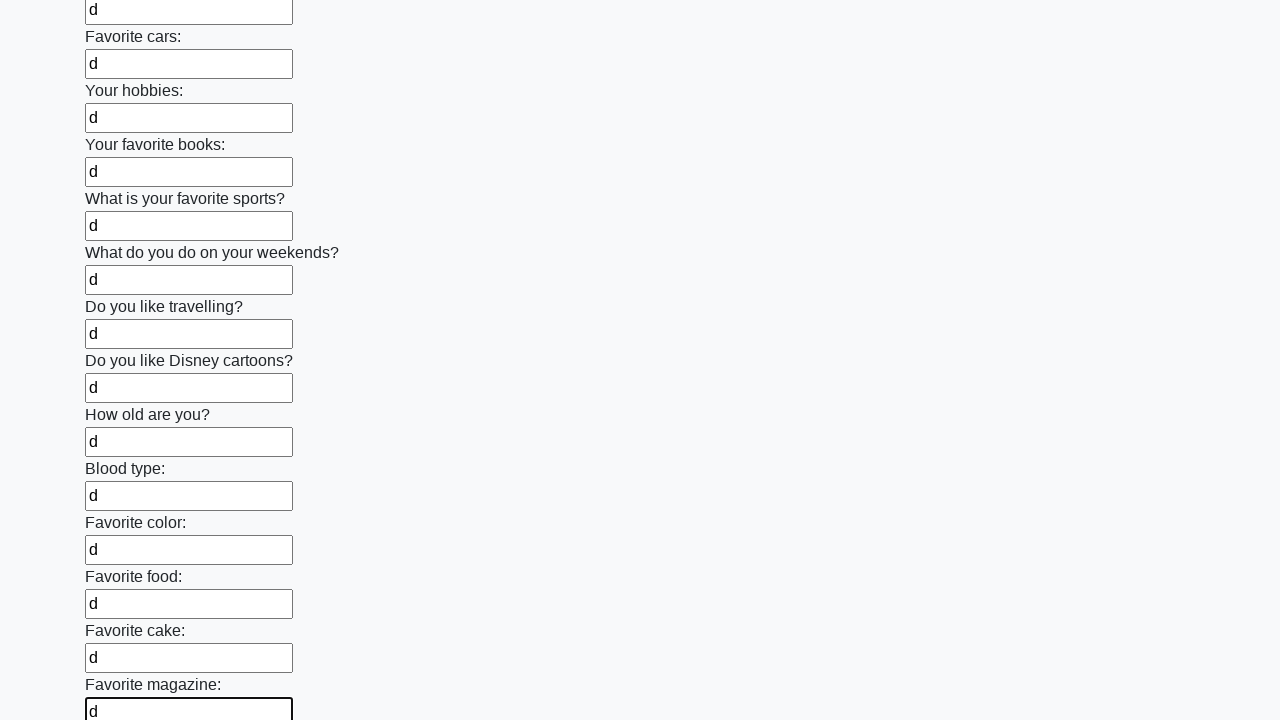

Filled input field with 'd' on input >> nth=23
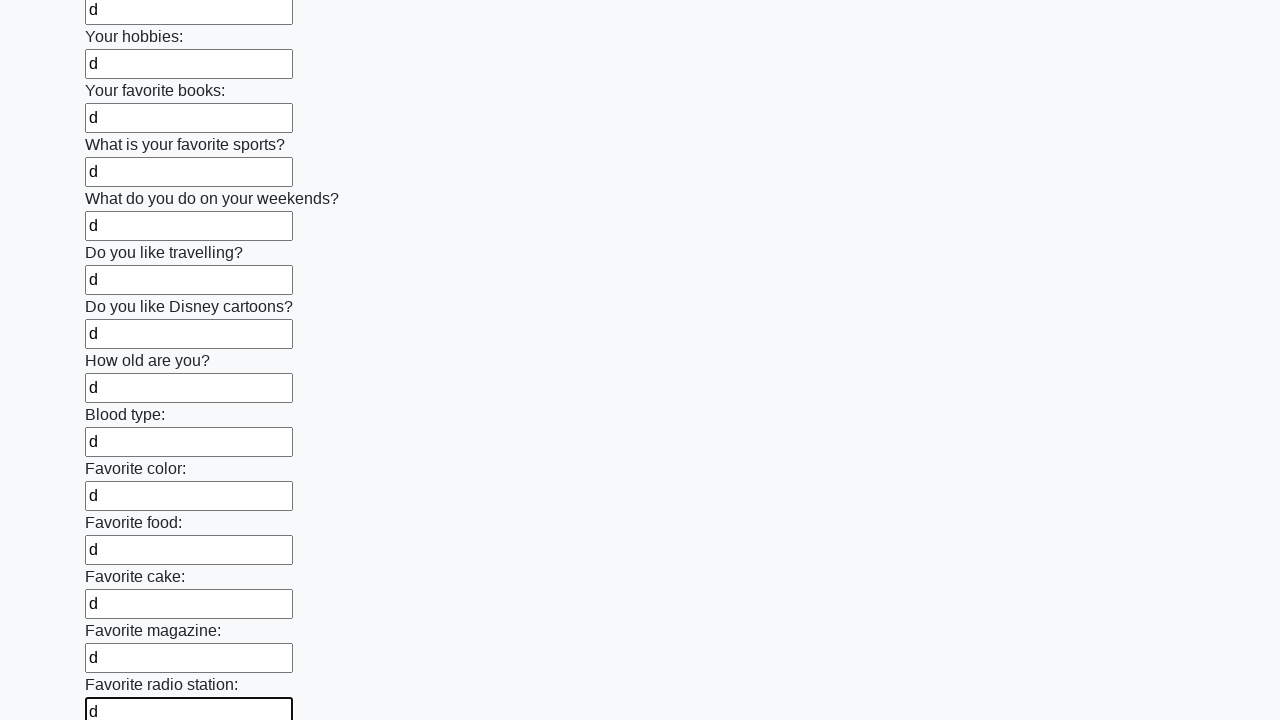

Filled input field with 'd' on input >> nth=24
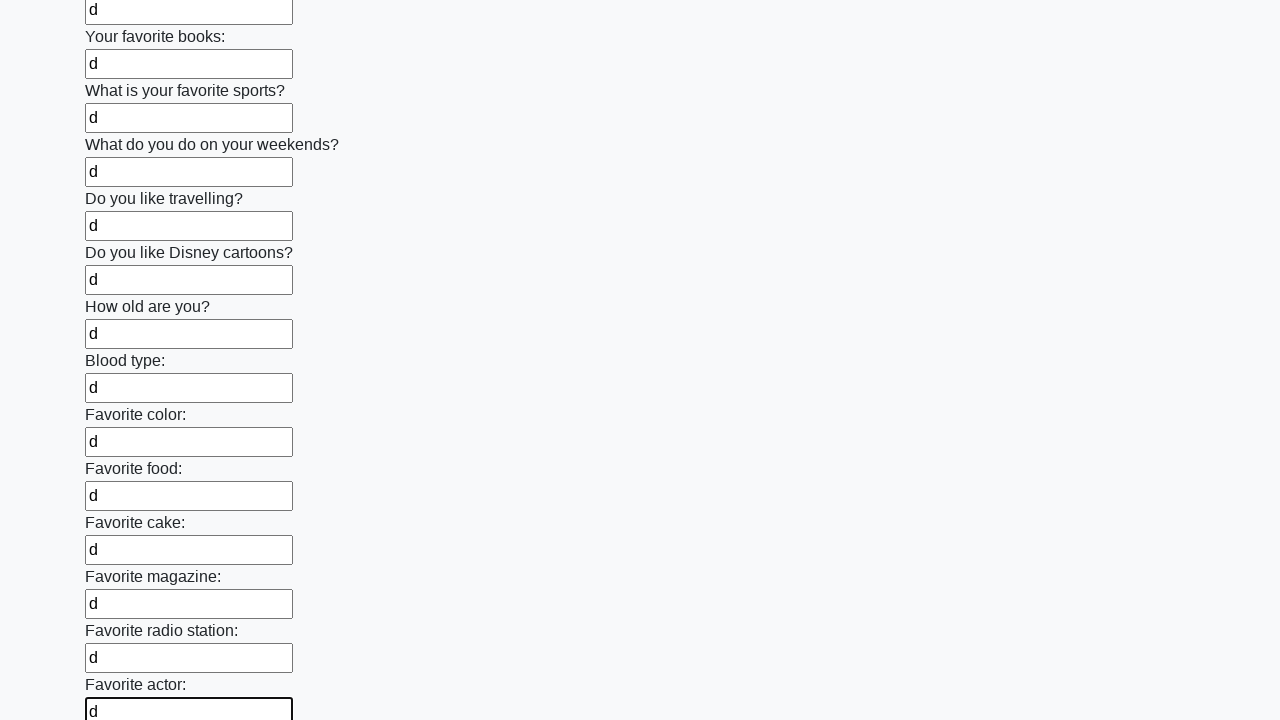

Filled input field with 'd' on input >> nth=25
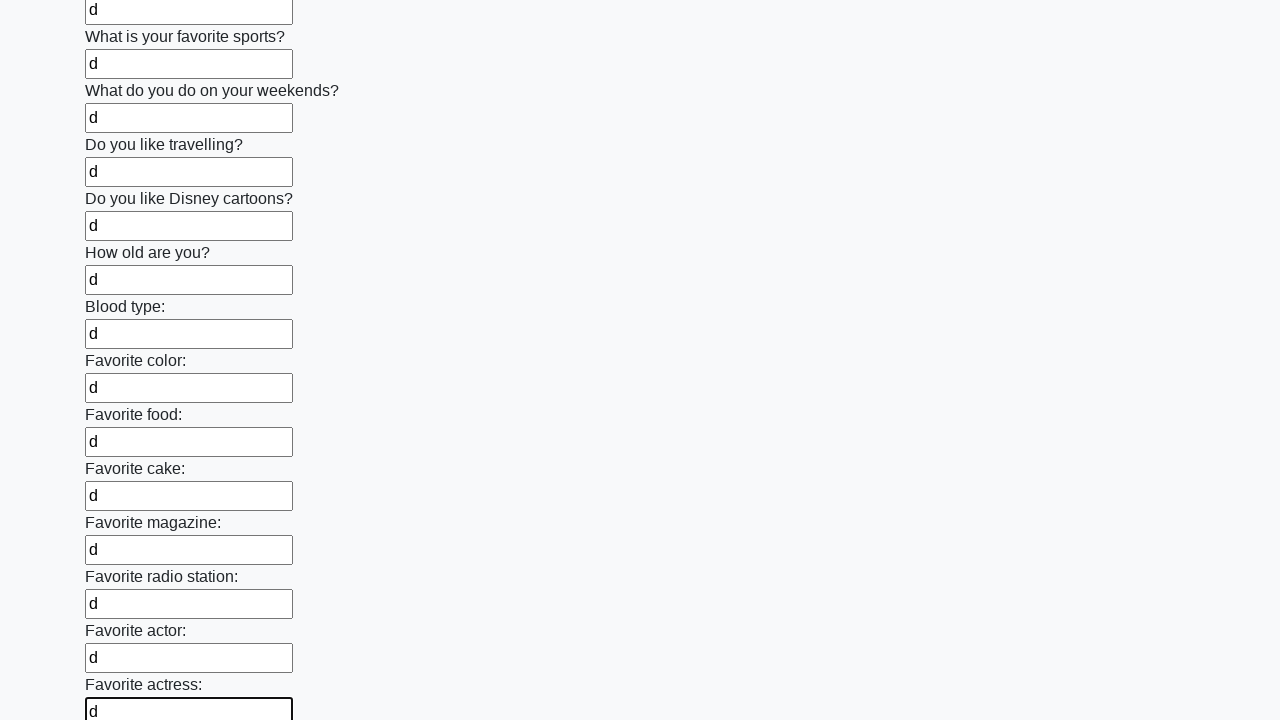

Filled input field with 'd' on input >> nth=26
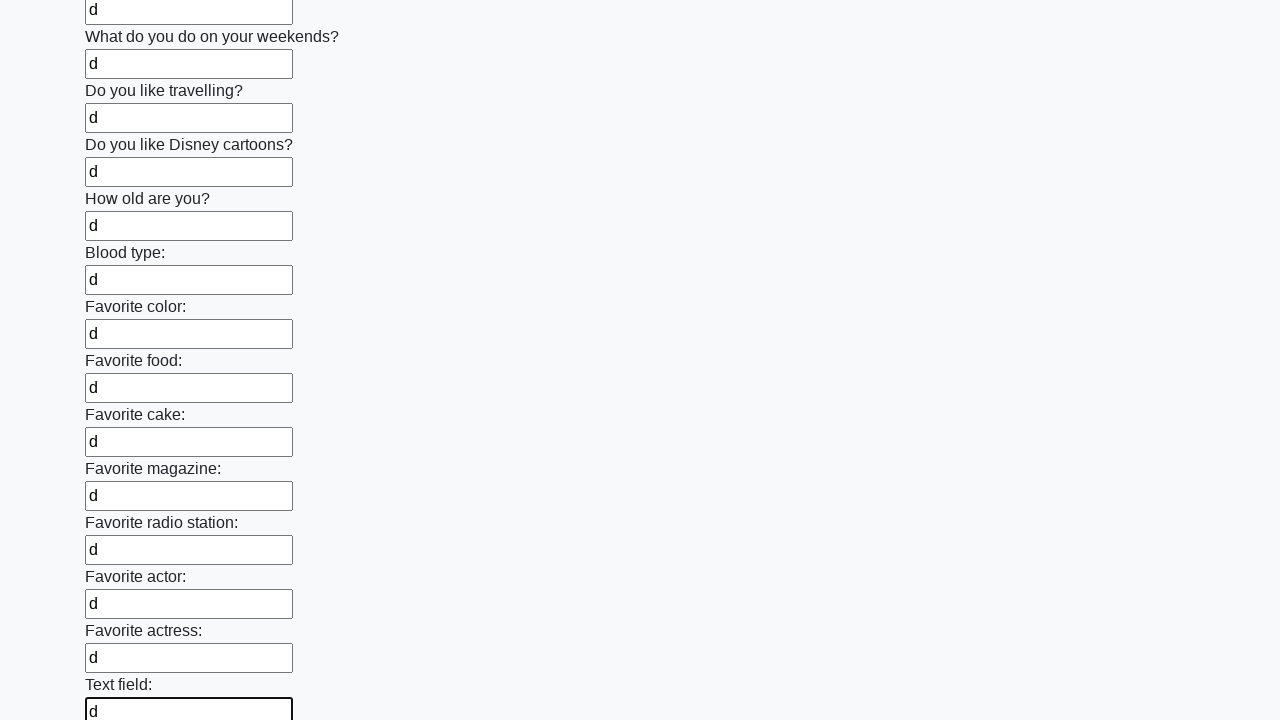

Filled input field with 'd' on input >> nth=27
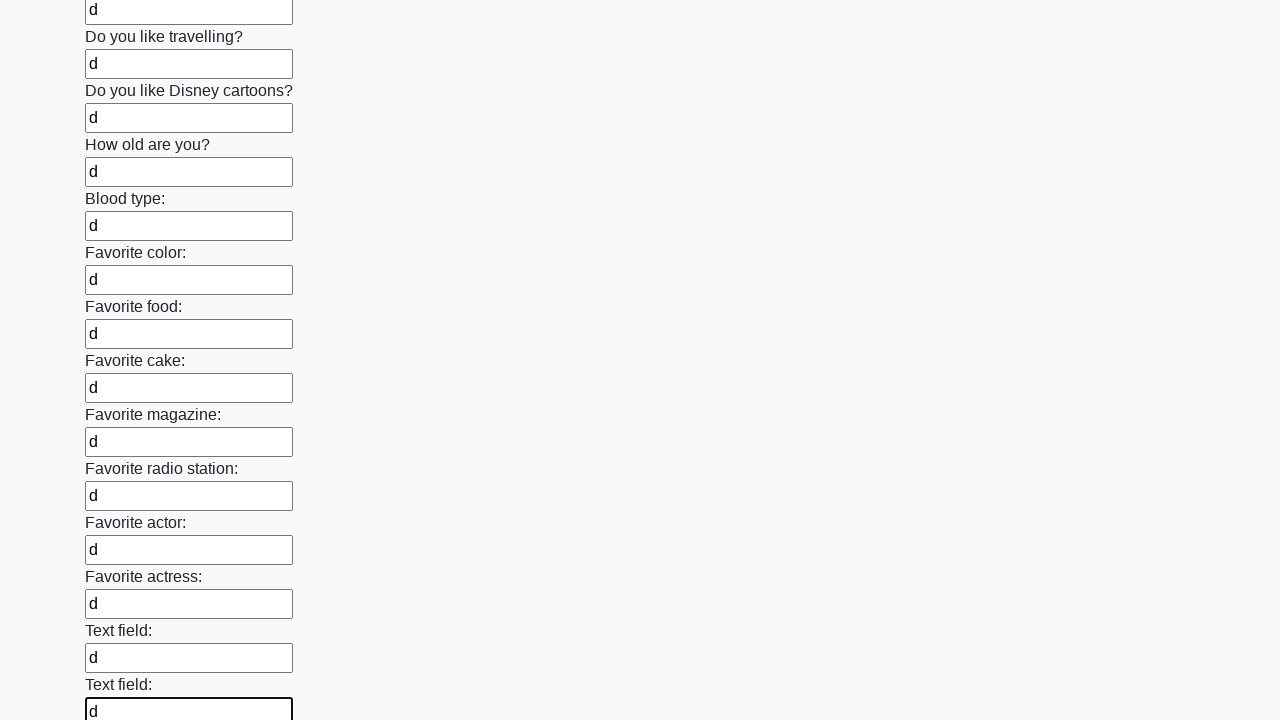

Filled input field with 'd' on input >> nth=28
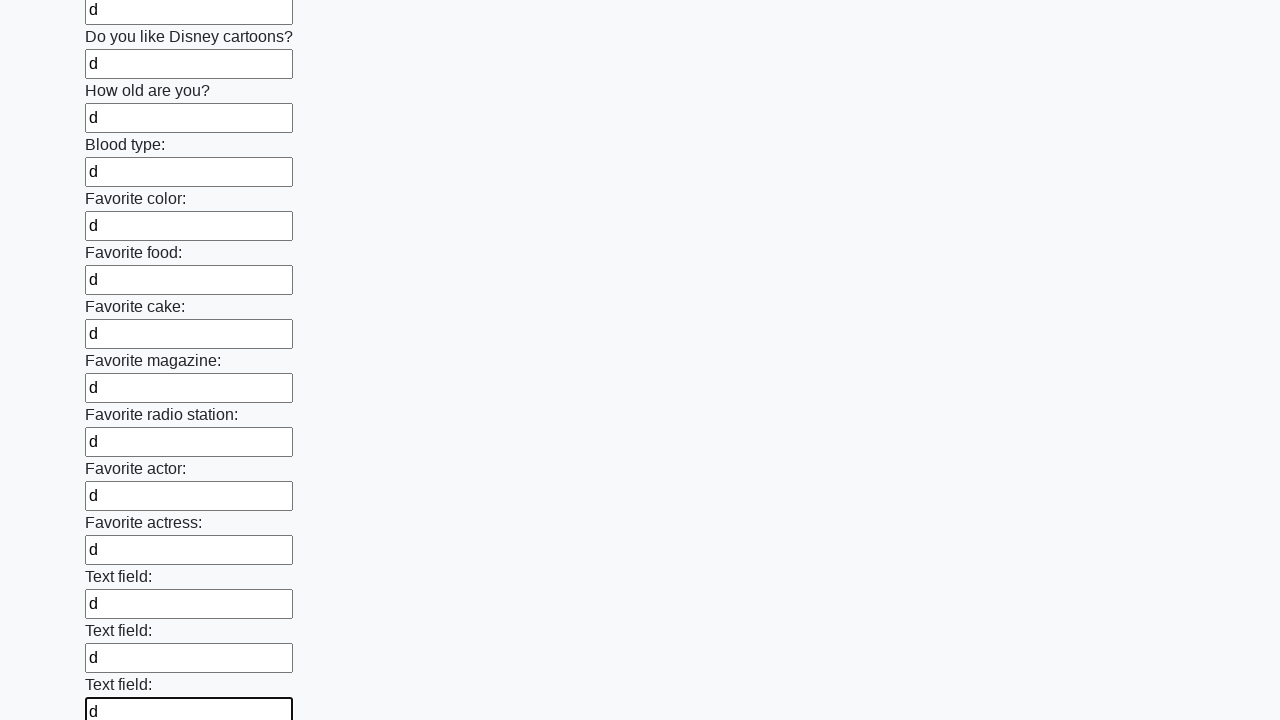

Filled input field with 'd' on input >> nth=29
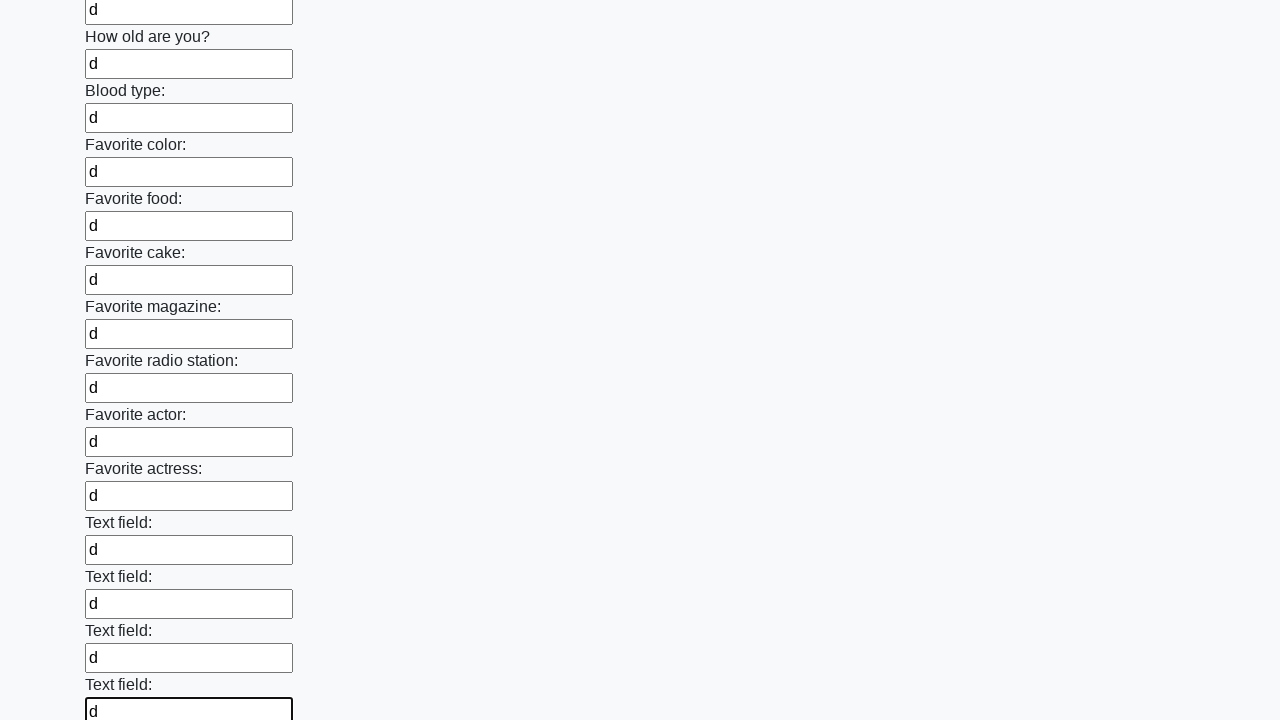

Filled input field with 'd' on input >> nth=30
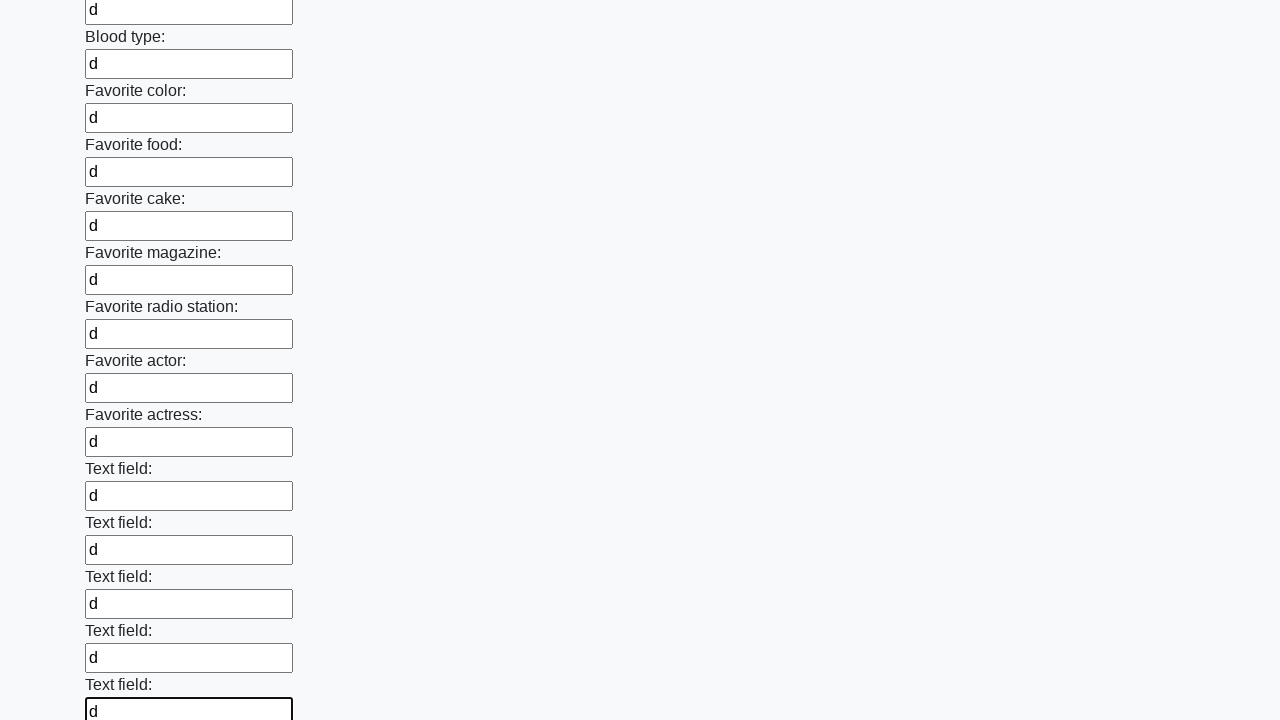

Filled input field with 'd' on input >> nth=31
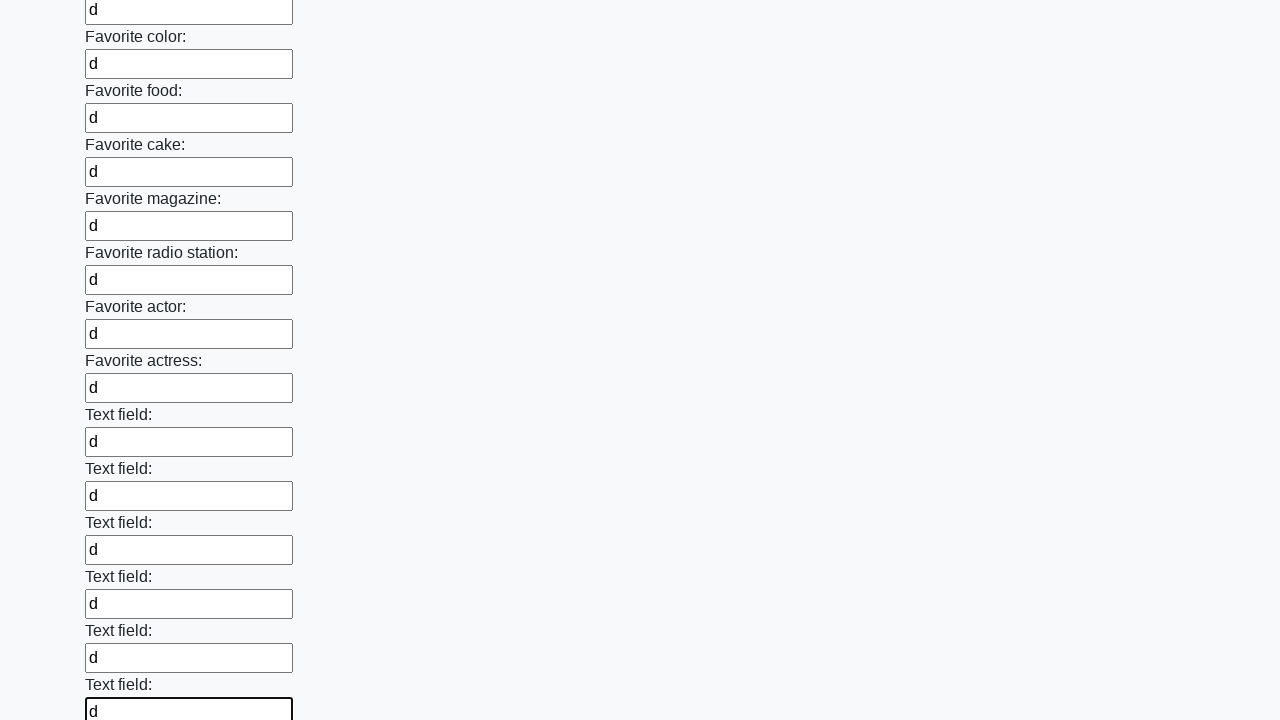

Filled input field with 'd' on input >> nth=32
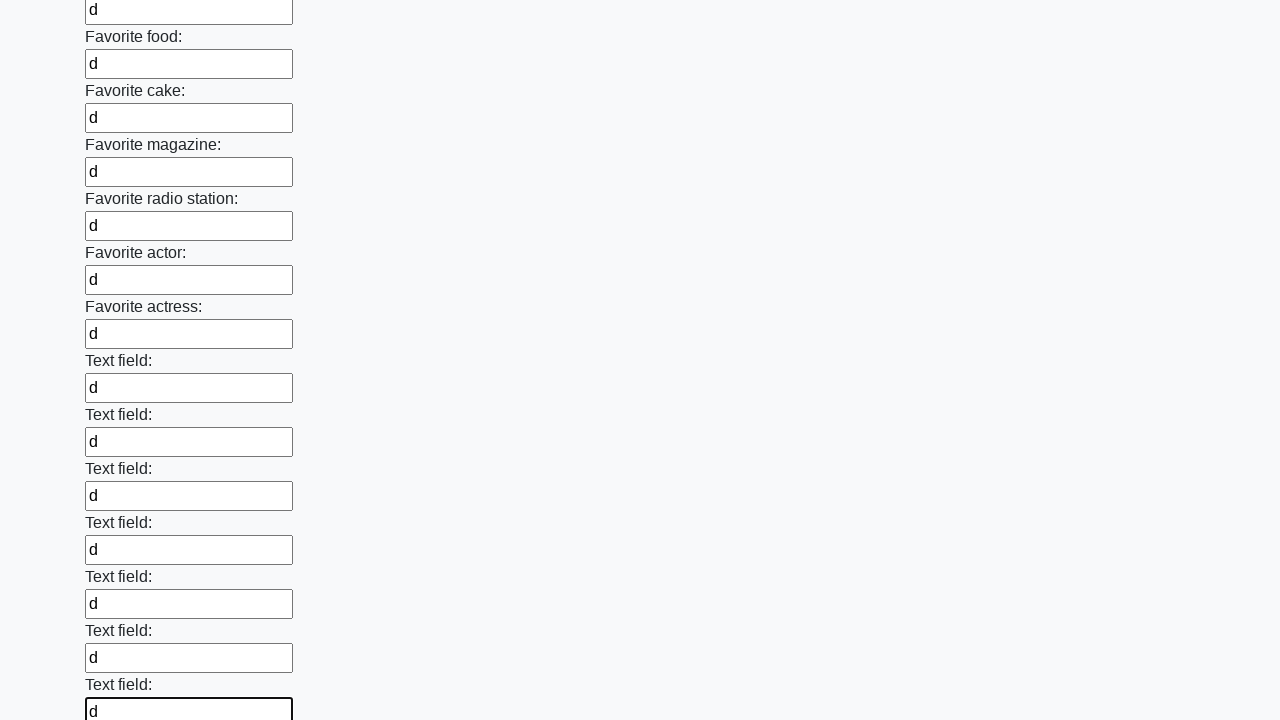

Filled input field with 'd' on input >> nth=33
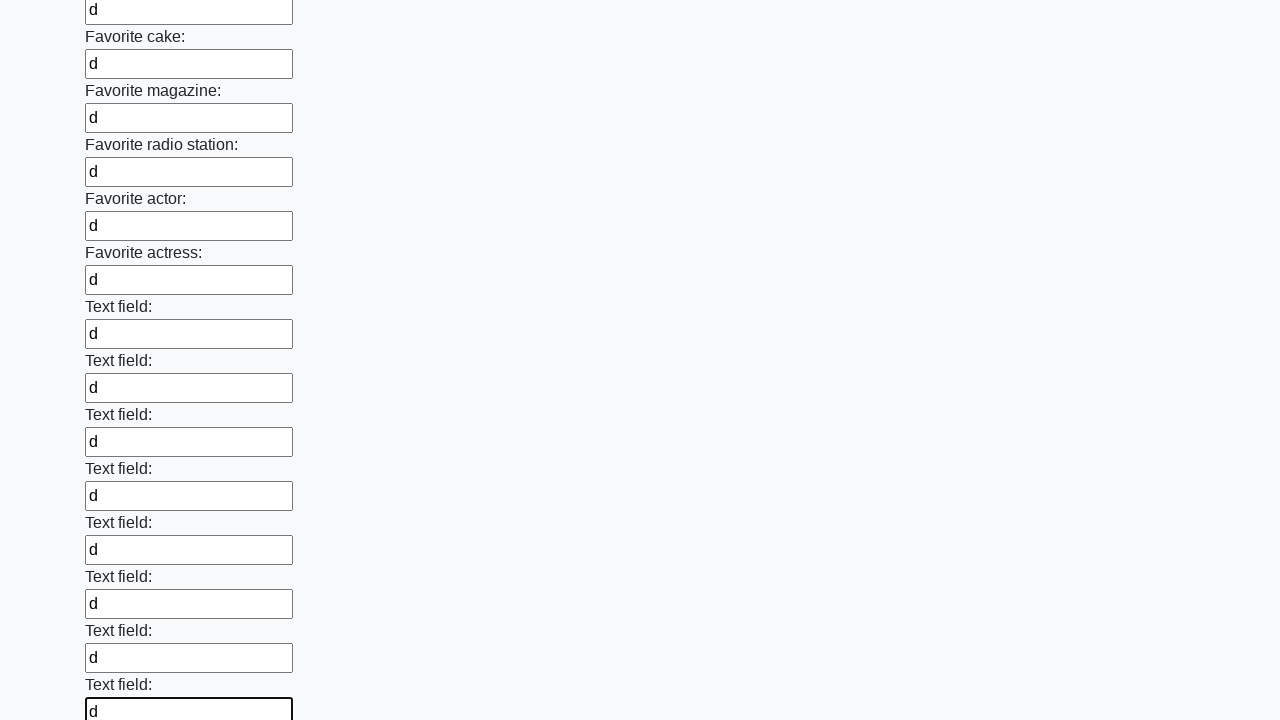

Filled input field with 'd' on input >> nth=34
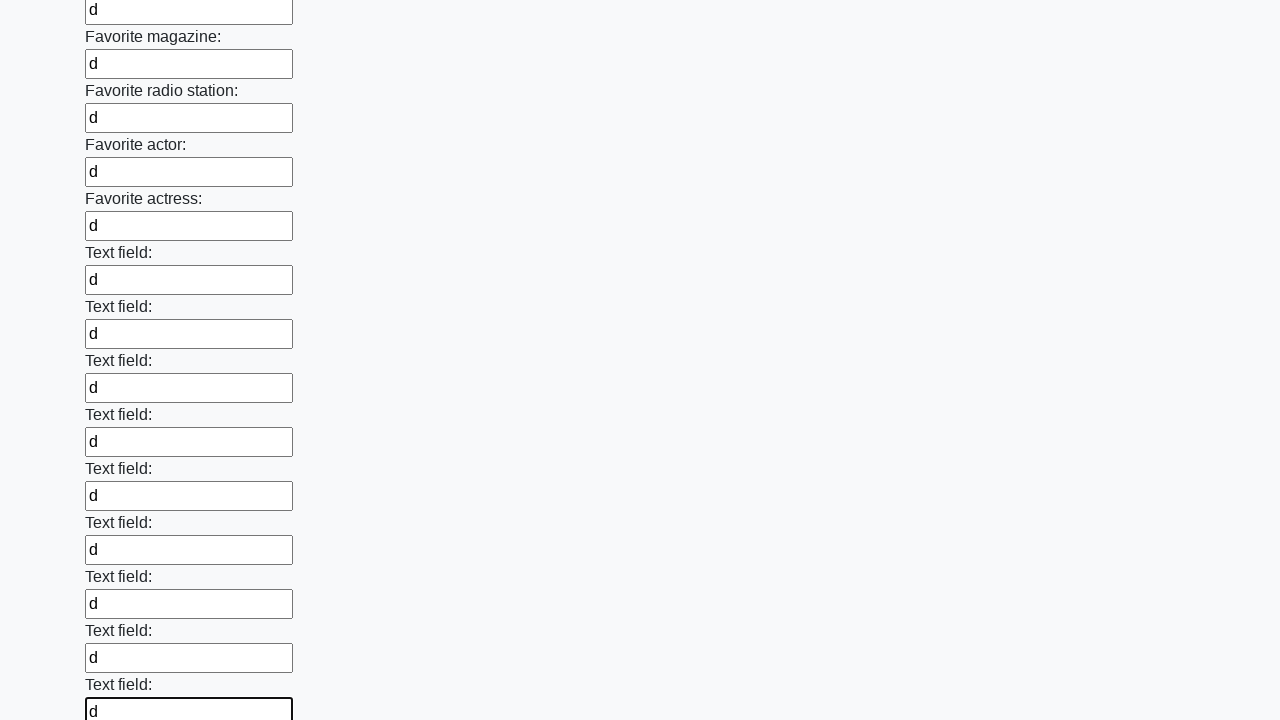

Filled input field with 'd' on input >> nth=35
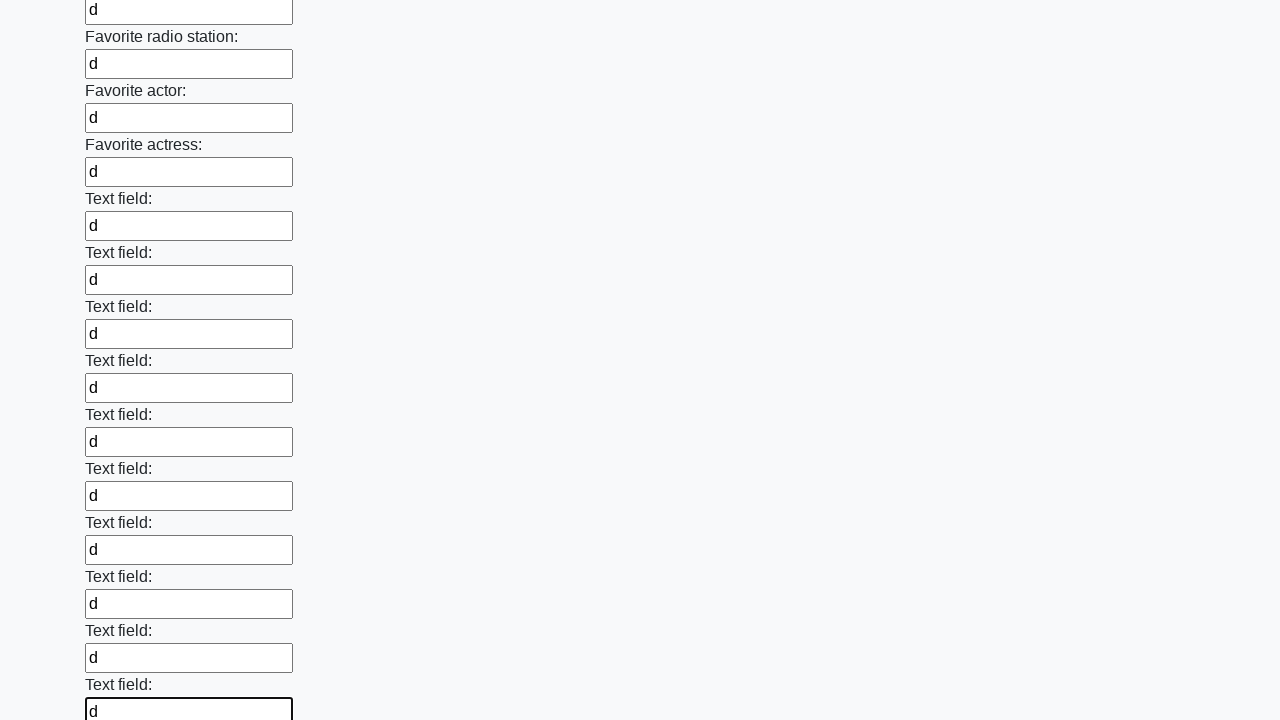

Filled input field with 'd' on input >> nth=36
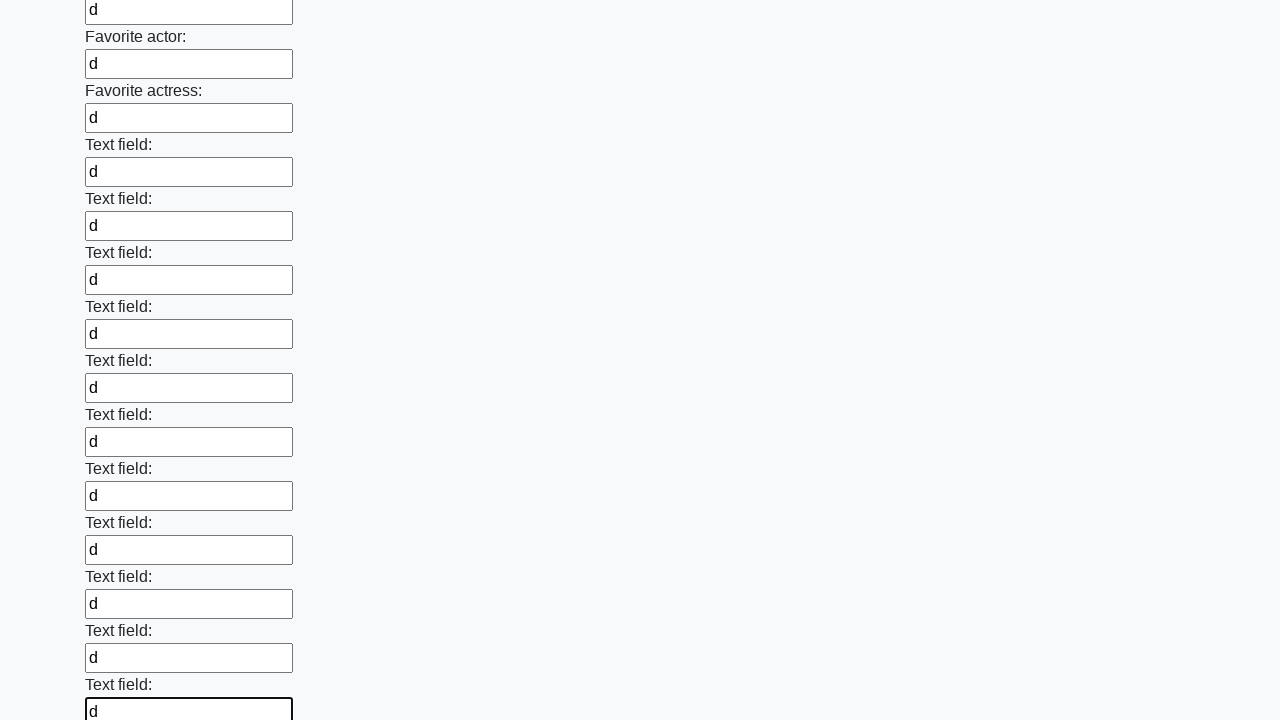

Filled input field with 'd' on input >> nth=37
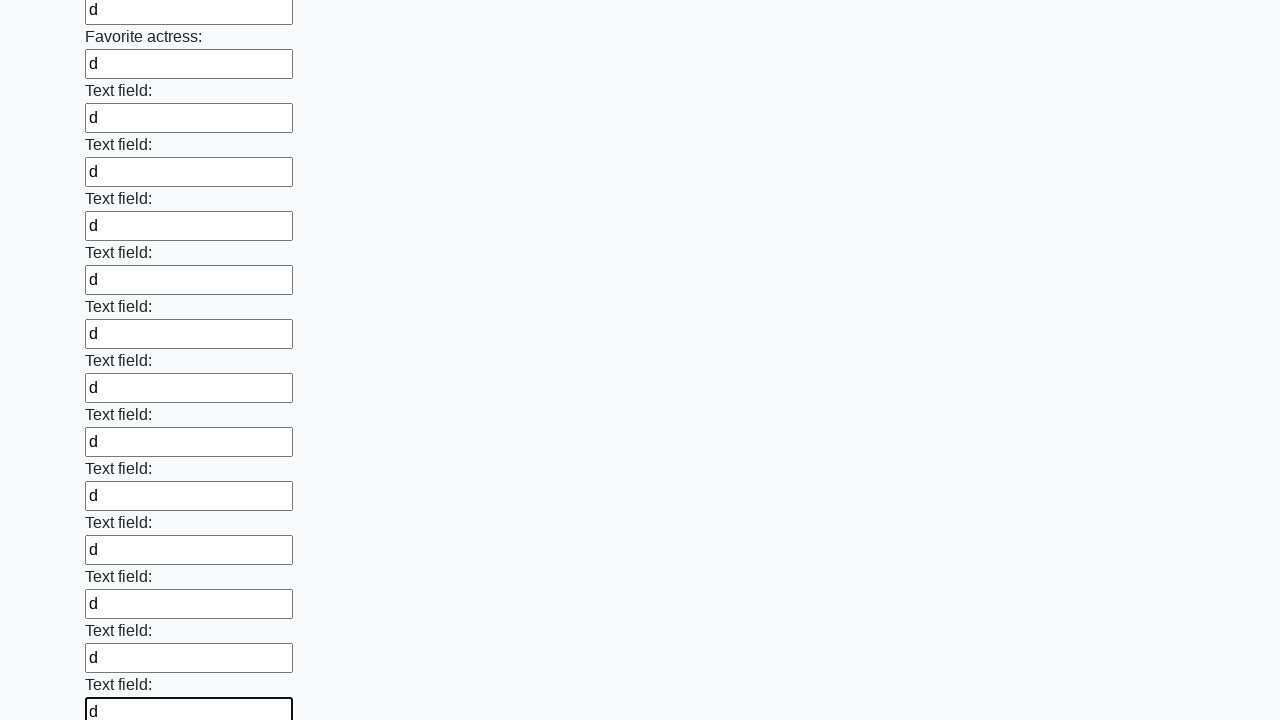

Filled input field with 'd' on input >> nth=38
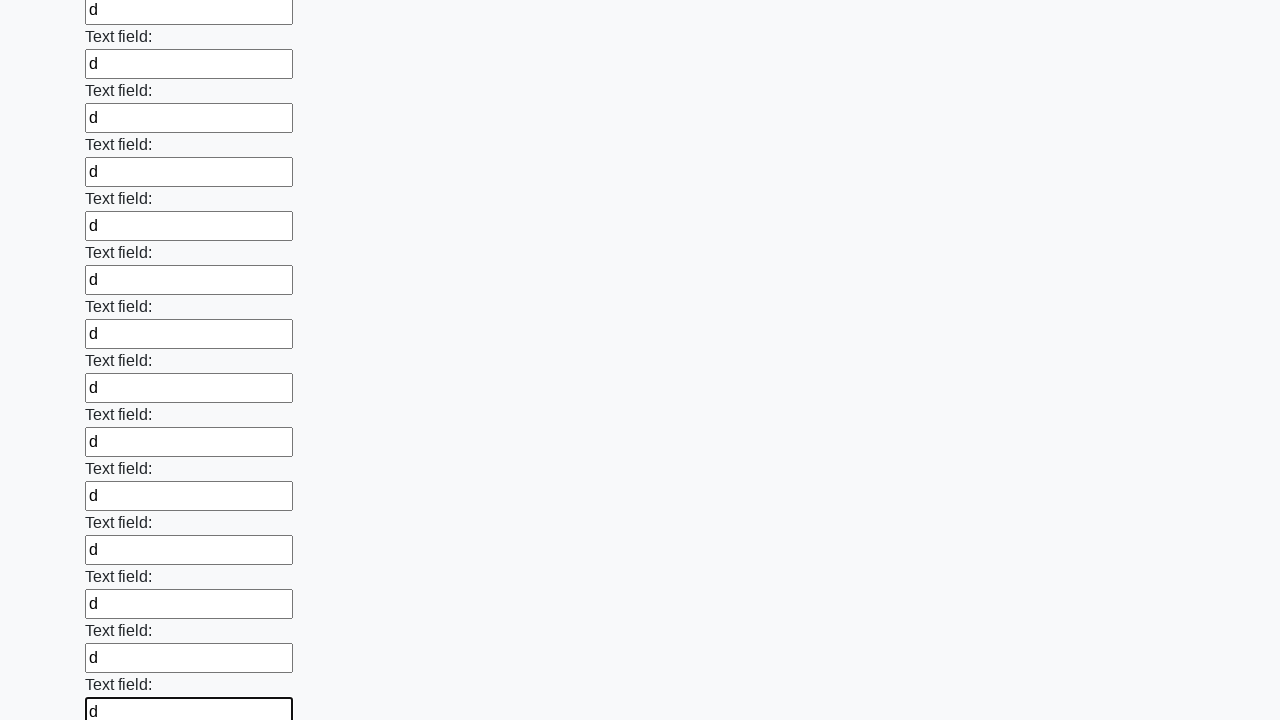

Filled input field with 'd' on input >> nth=39
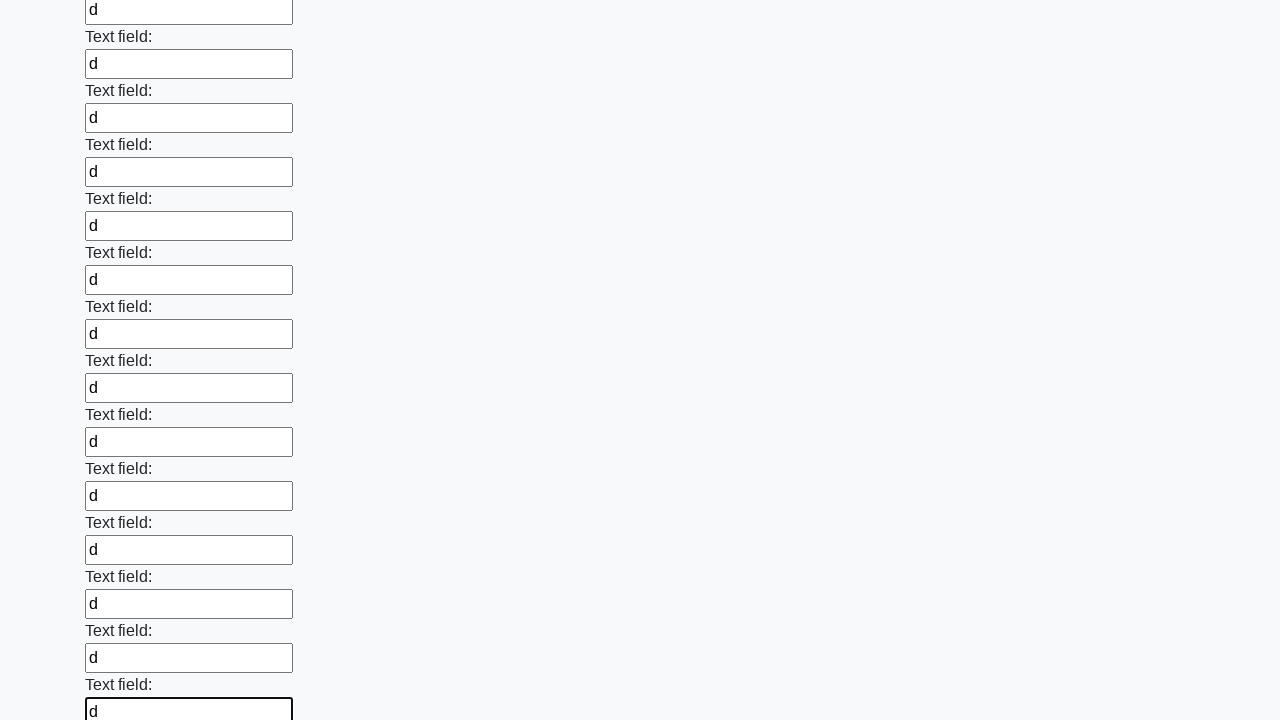

Filled input field with 'd' on input >> nth=40
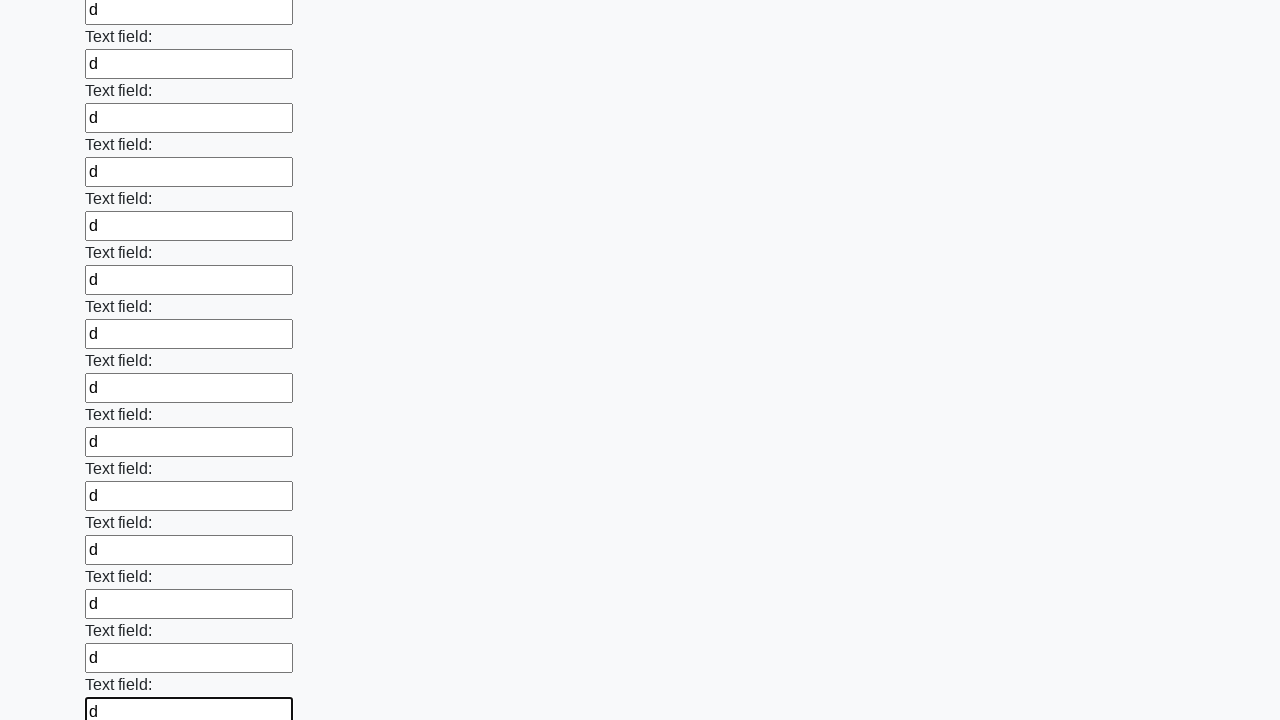

Filled input field with 'd' on input >> nth=41
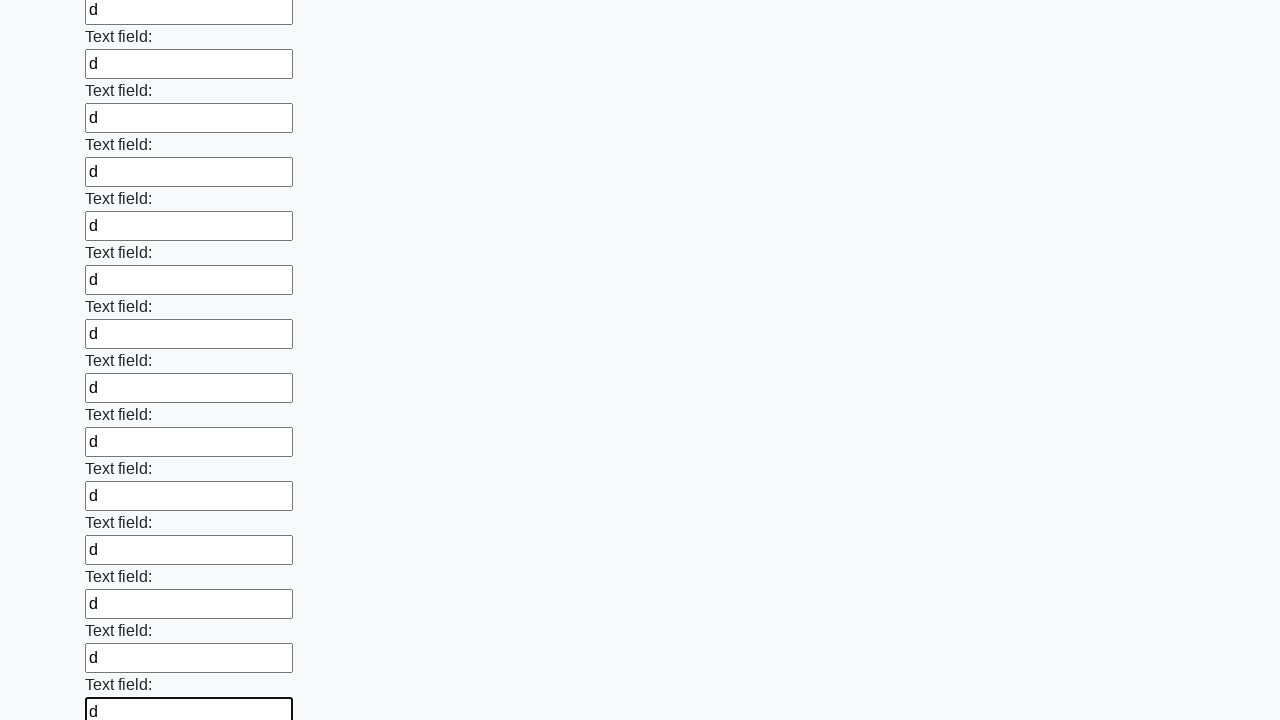

Filled input field with 'd' on input >> nth=42
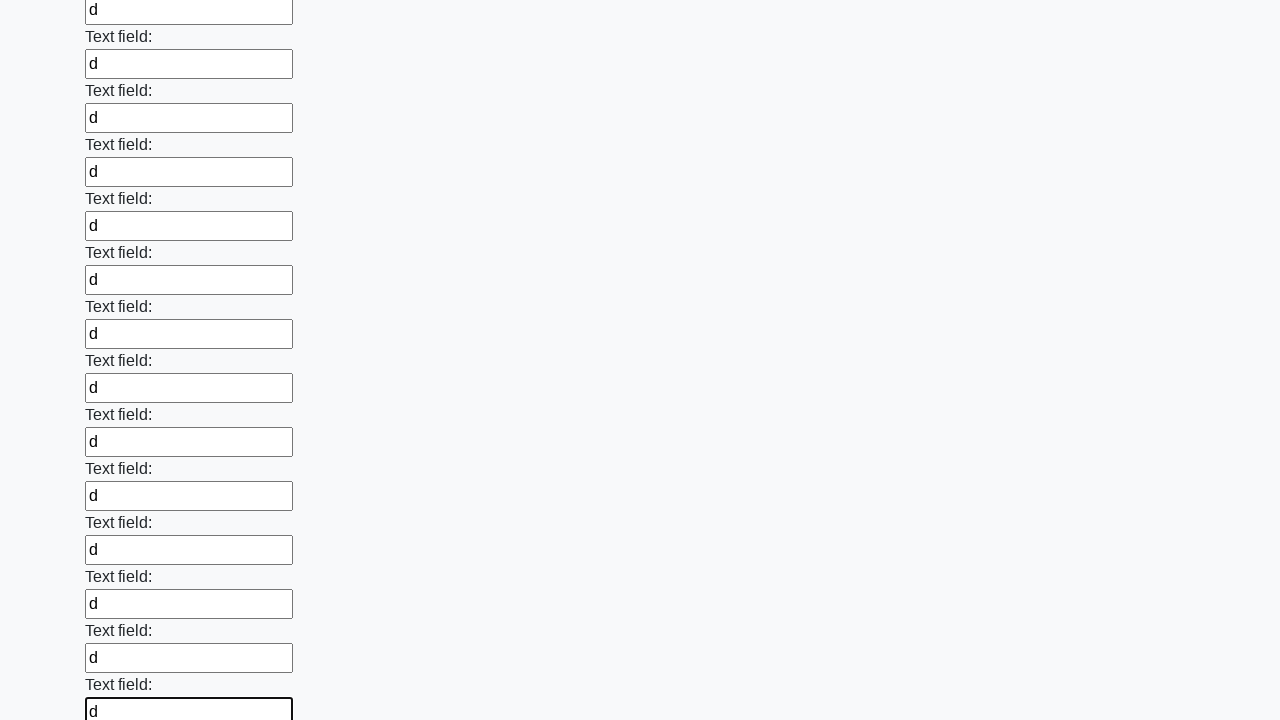

Filled input field with 'd' on input >> nth=43
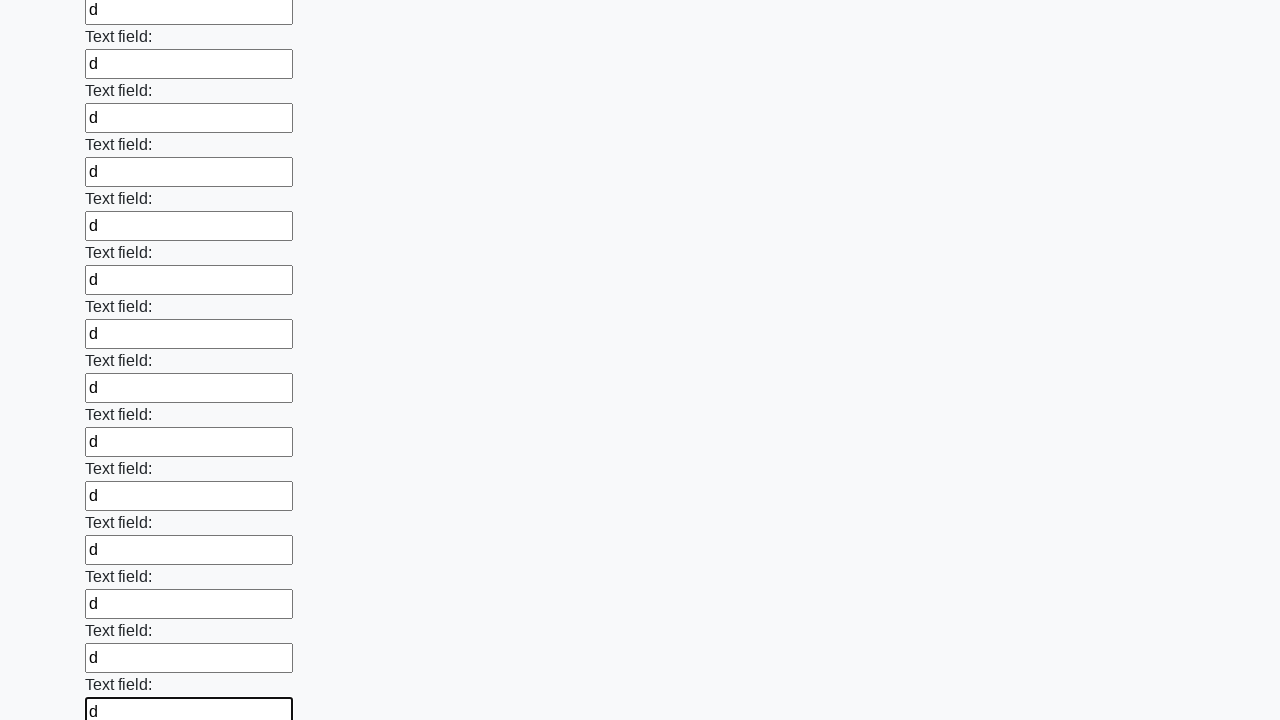

Filled input field with 'd' on input >> nth=44
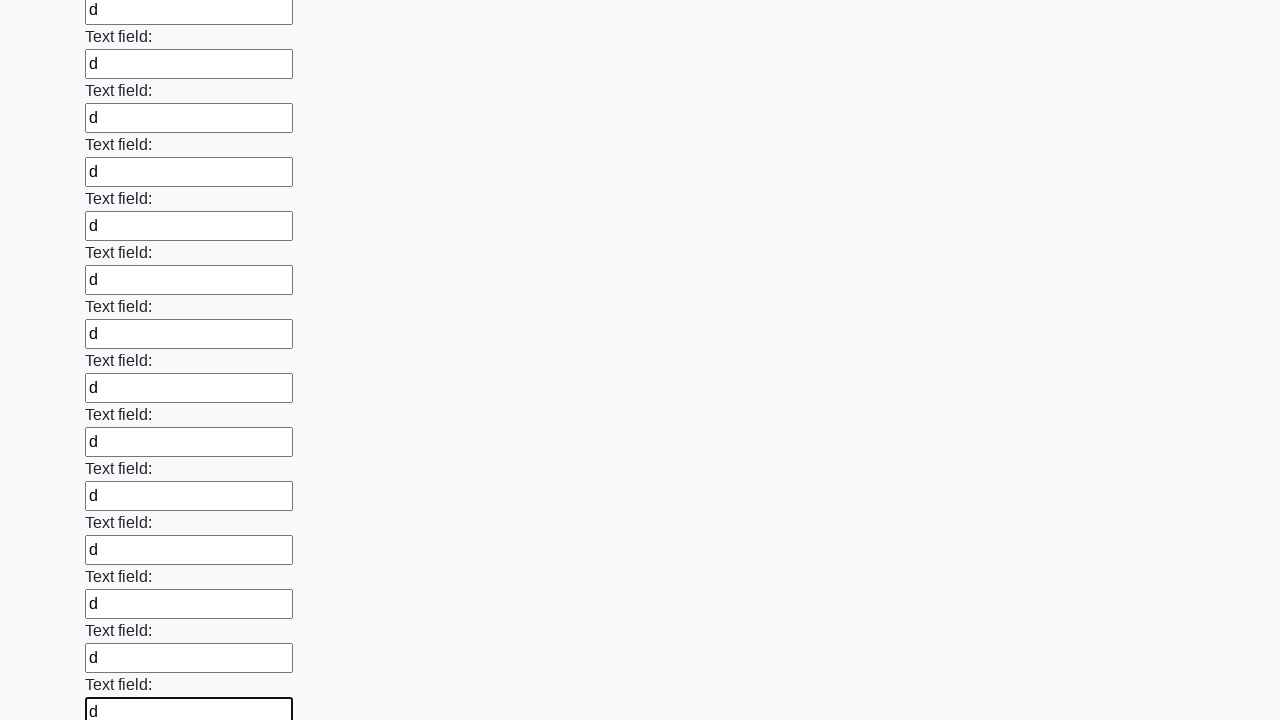

Filled input field with 'd' on input >> nth=45
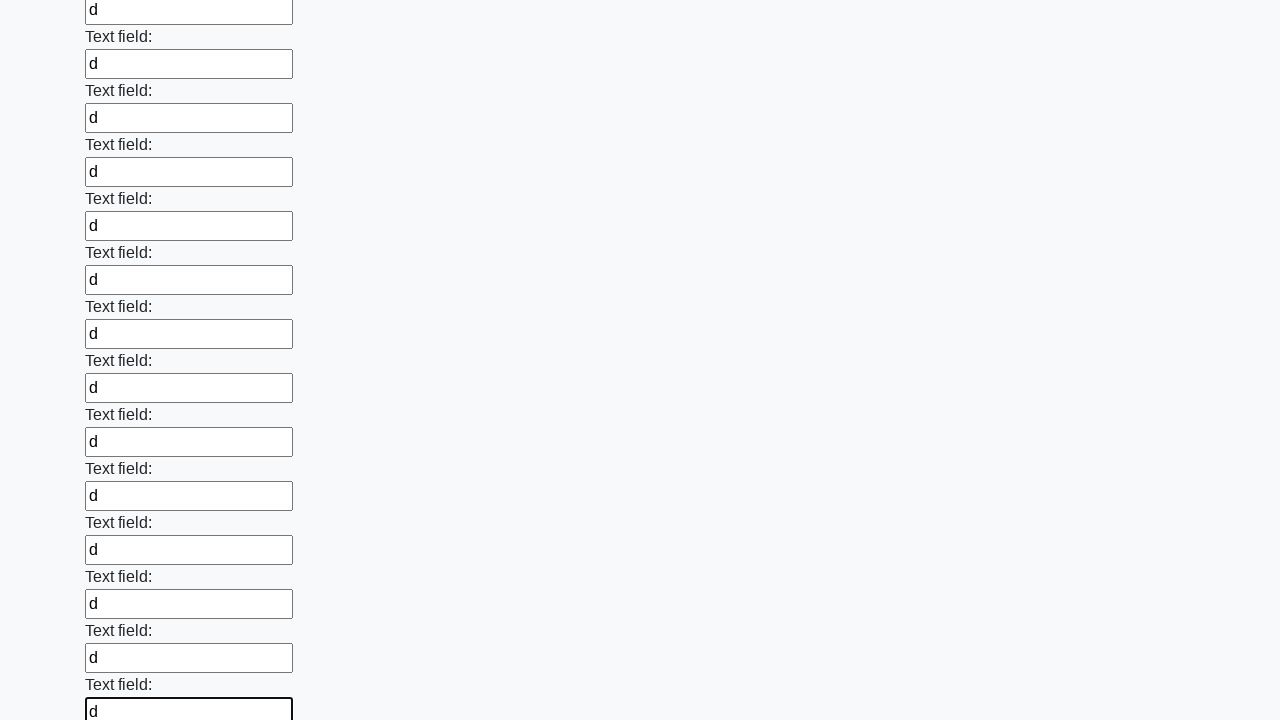

Filled input field with 'd' on input >> nth=46
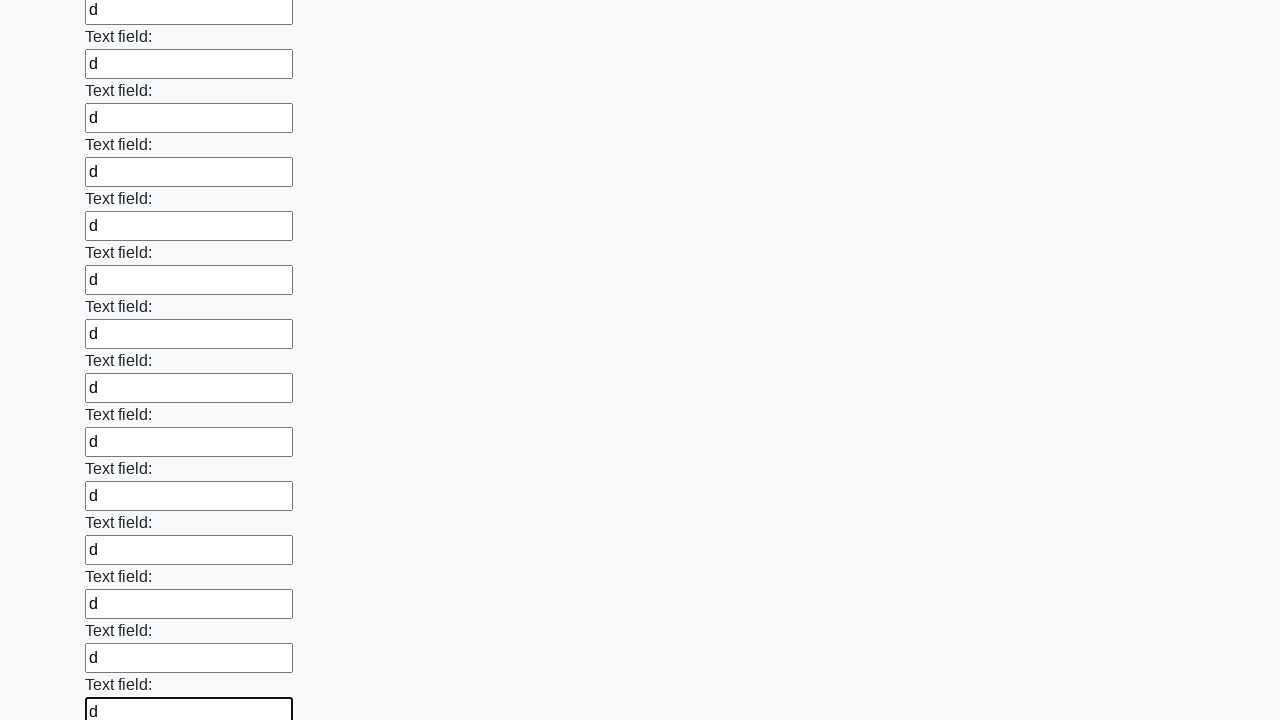

Filled input field with 'd' on input >> nth=47
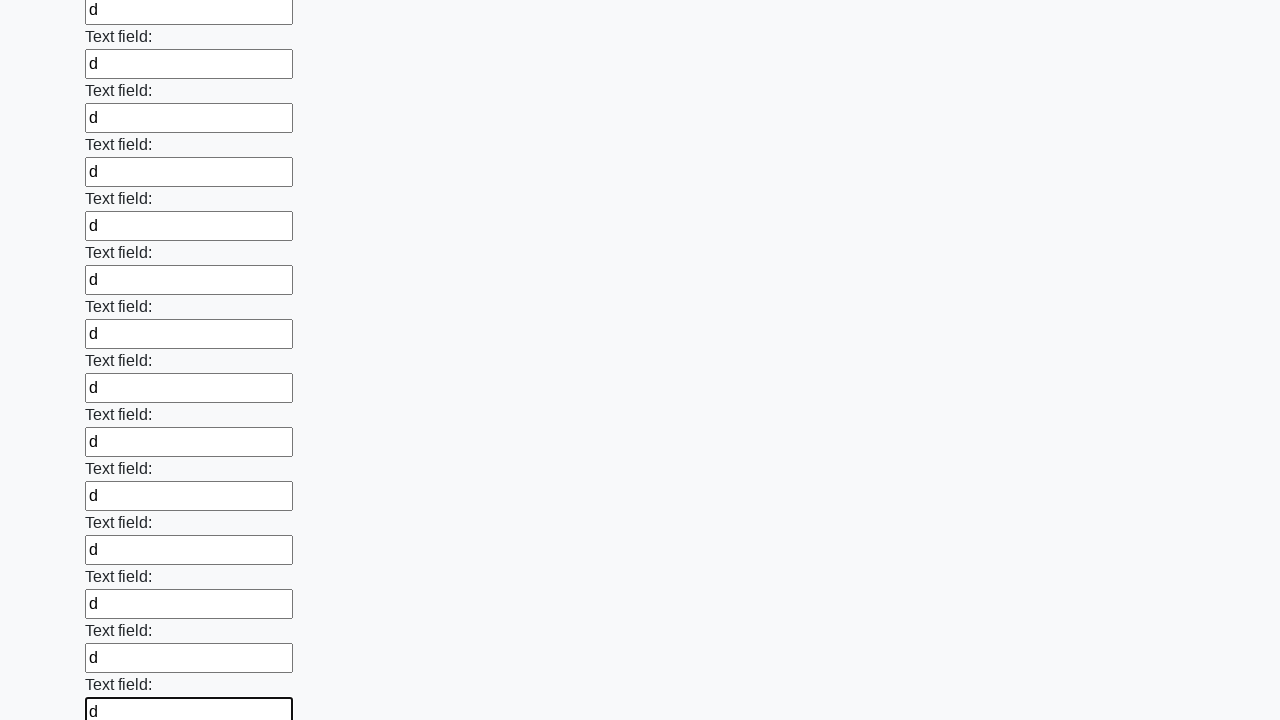

Filled input field with 'd' on input >> nth=48
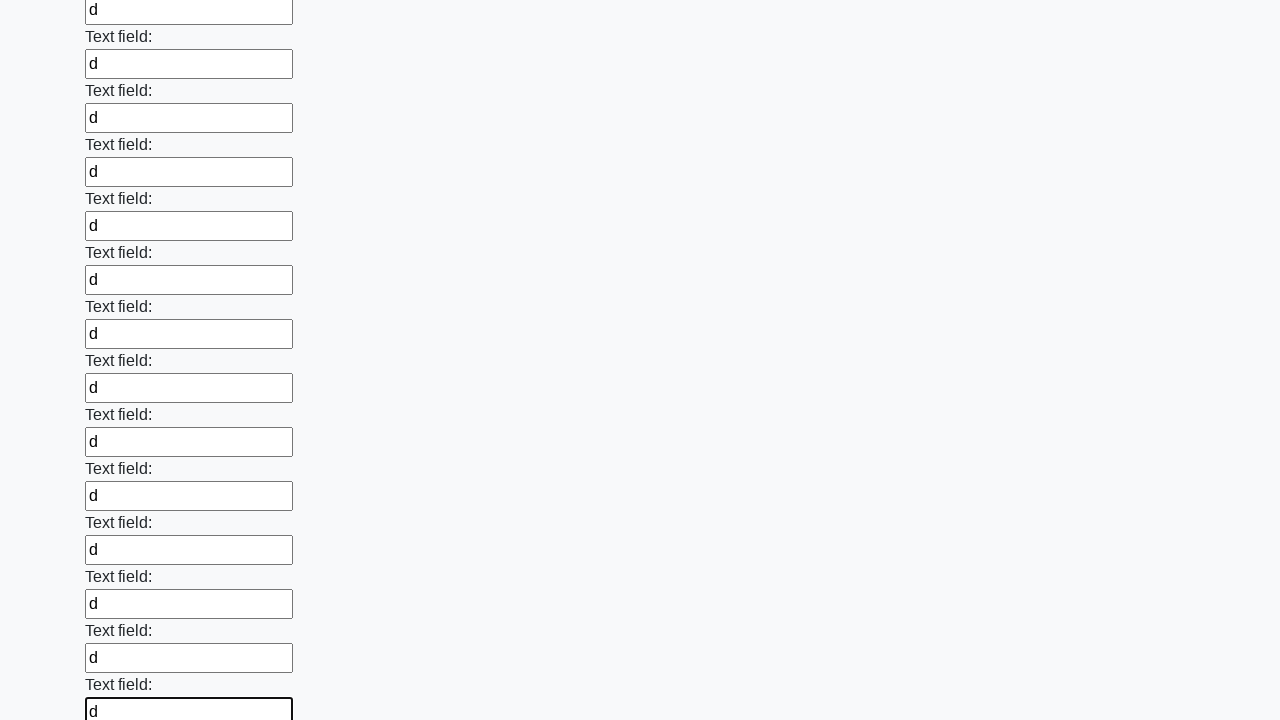

Filled input field with 'd' on input >> nth=49
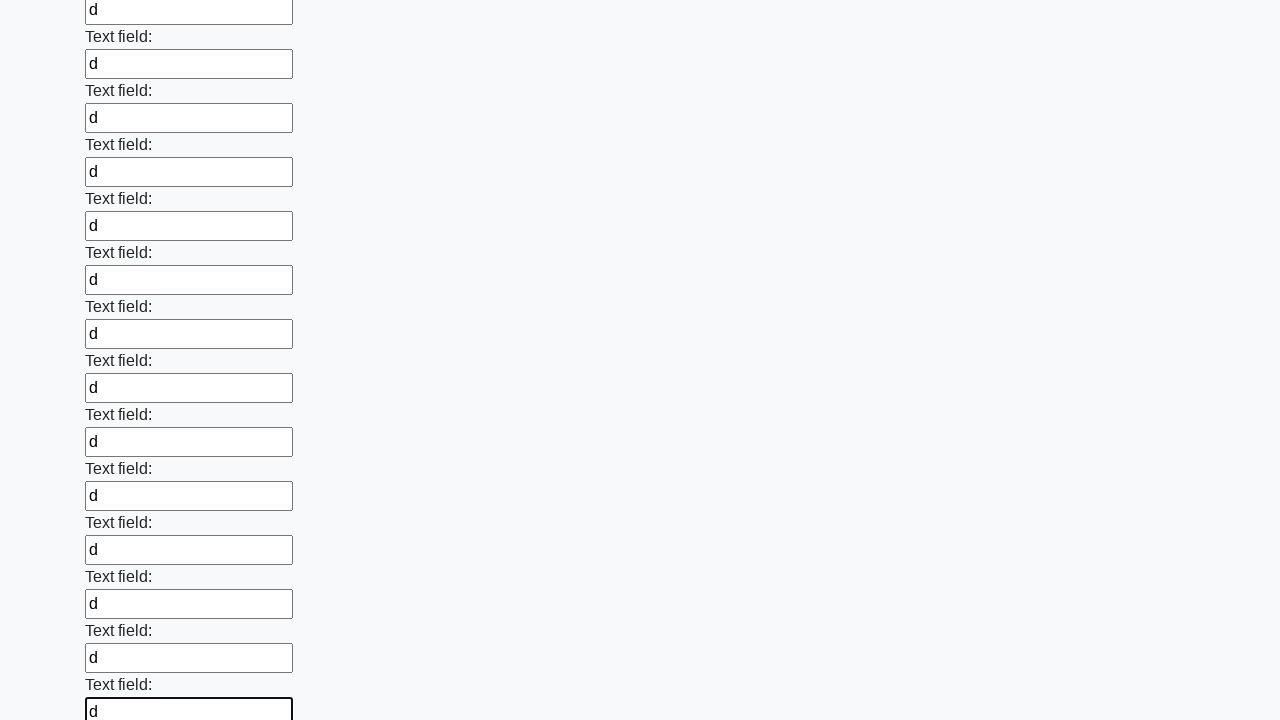

Filled input field with 'd' on input >> nth=50
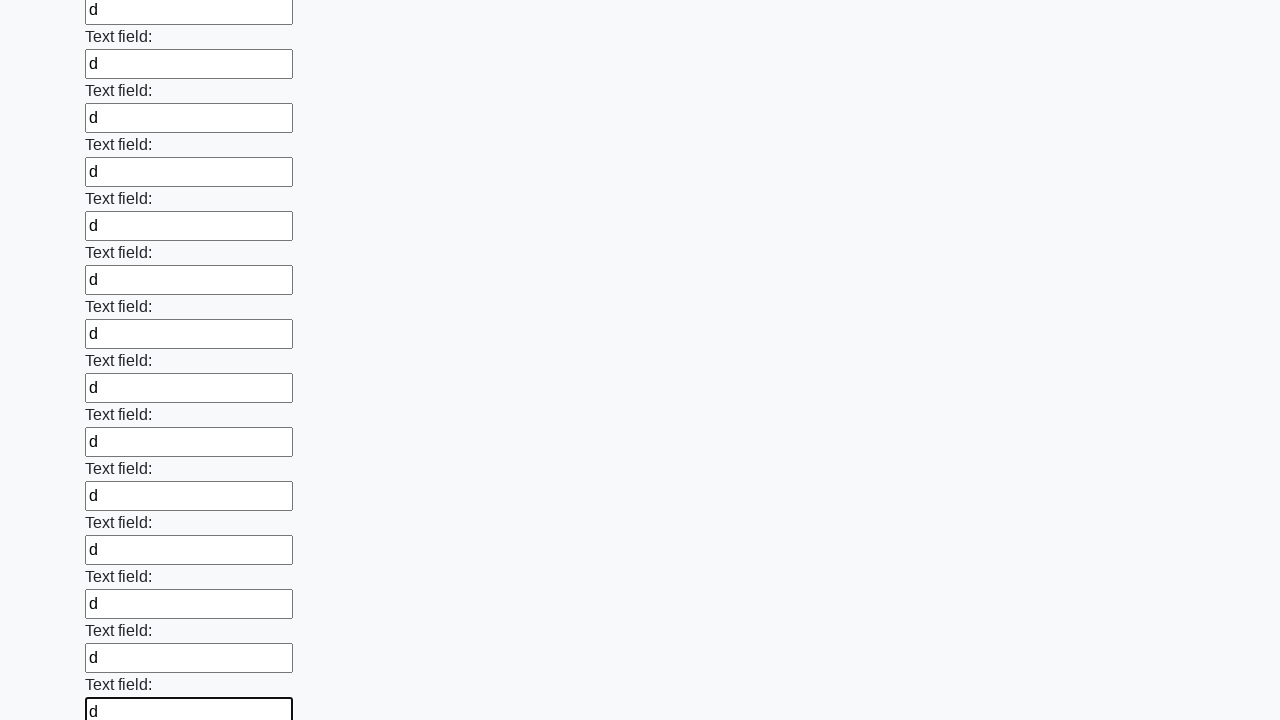

Filled input field with 'd' on input >> nth=51
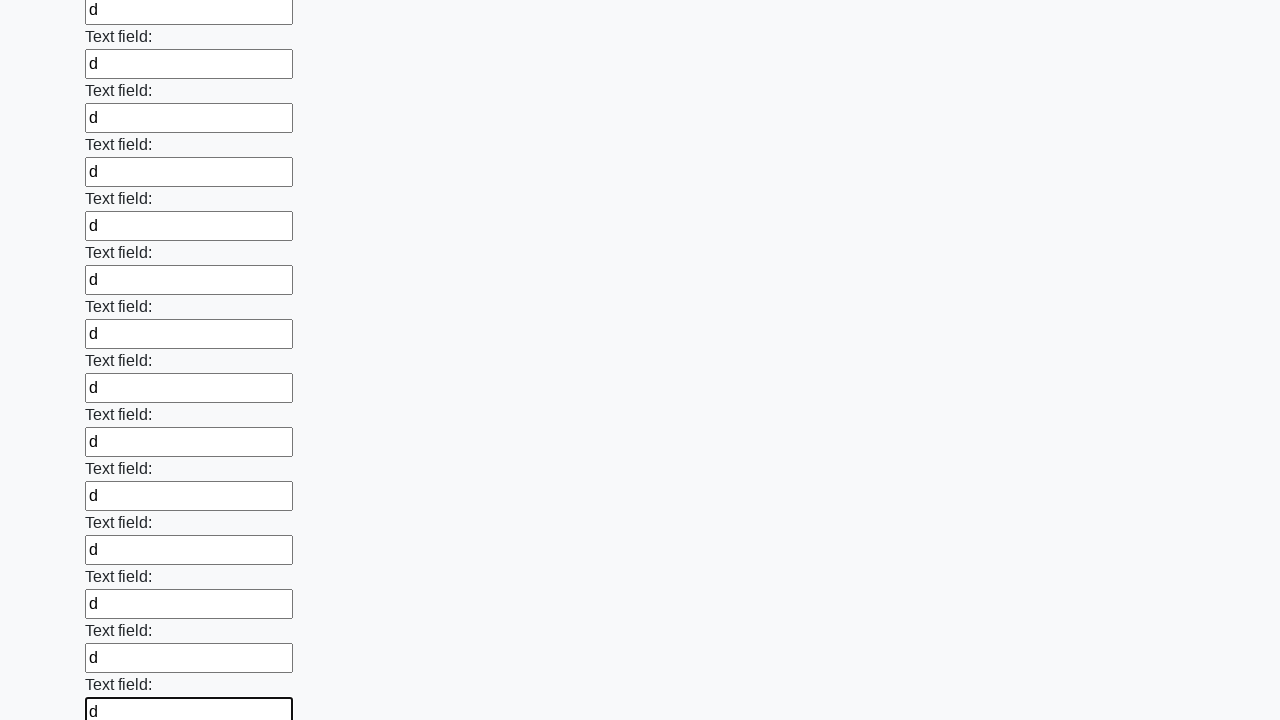

Filled input field with 'd' on input >> nth=52
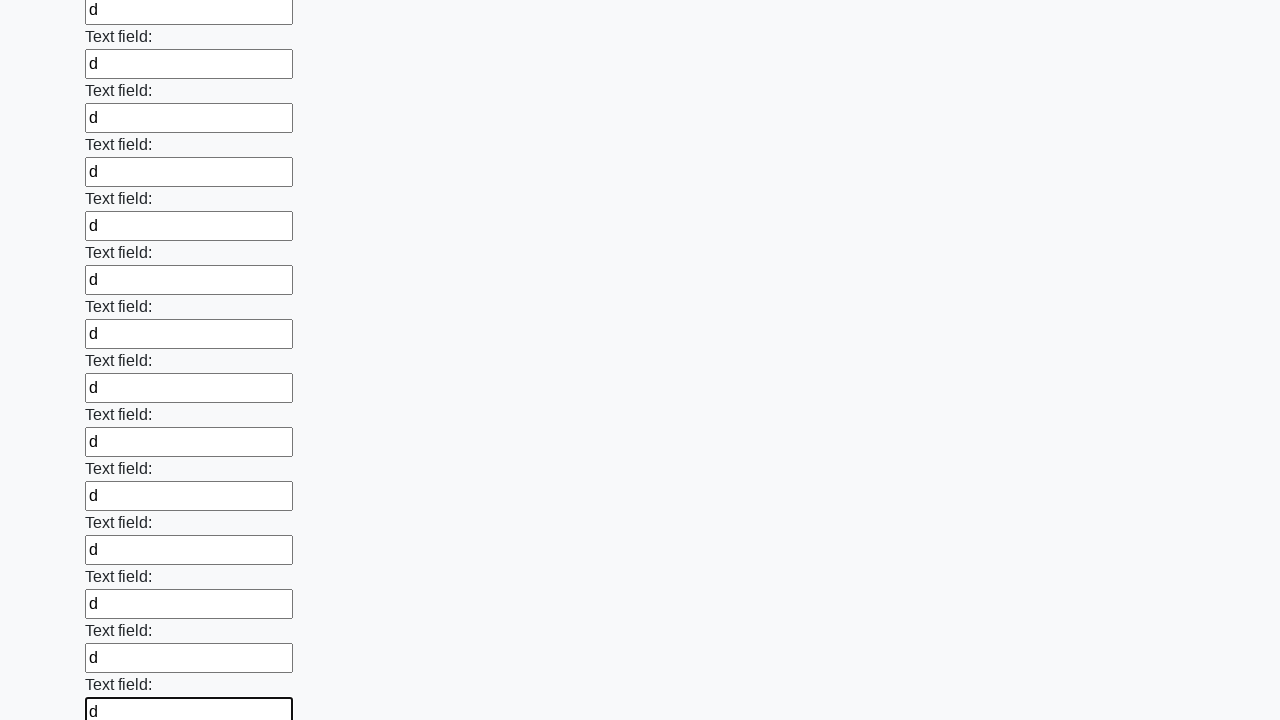

Filled input field with 'd' on input >> nth=53
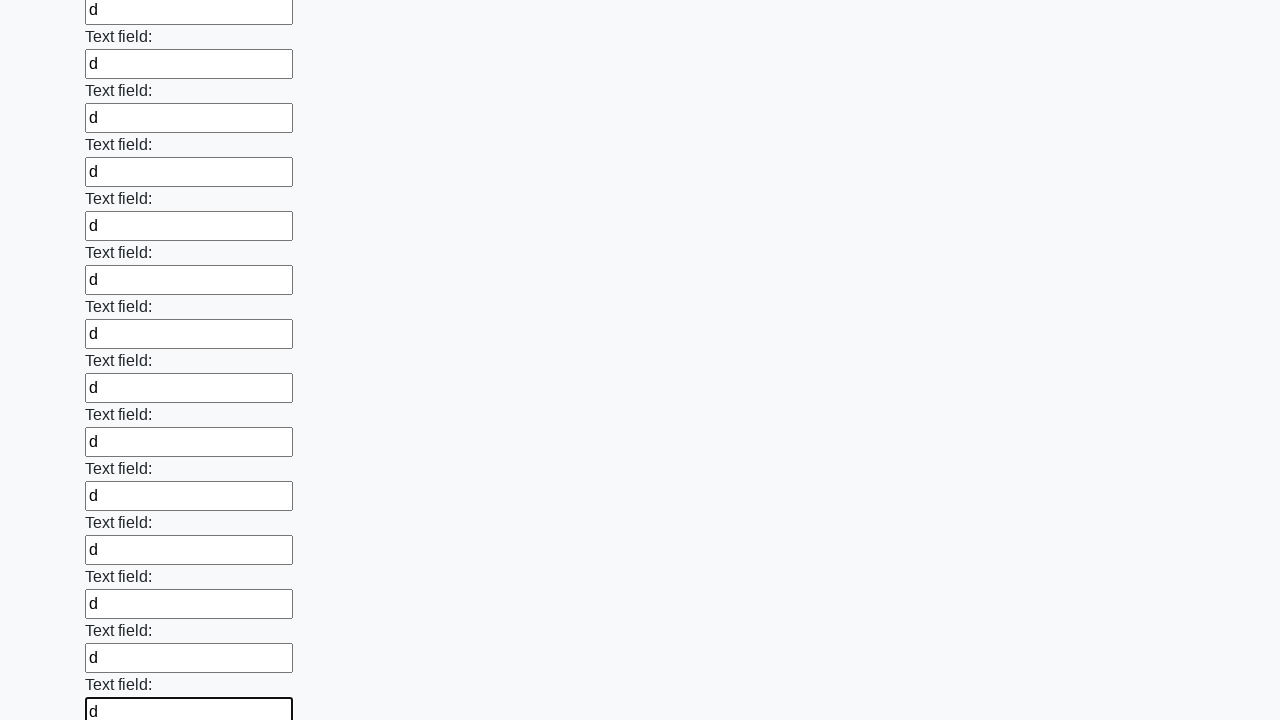

Filled input field with 'd' on input >> nth=54
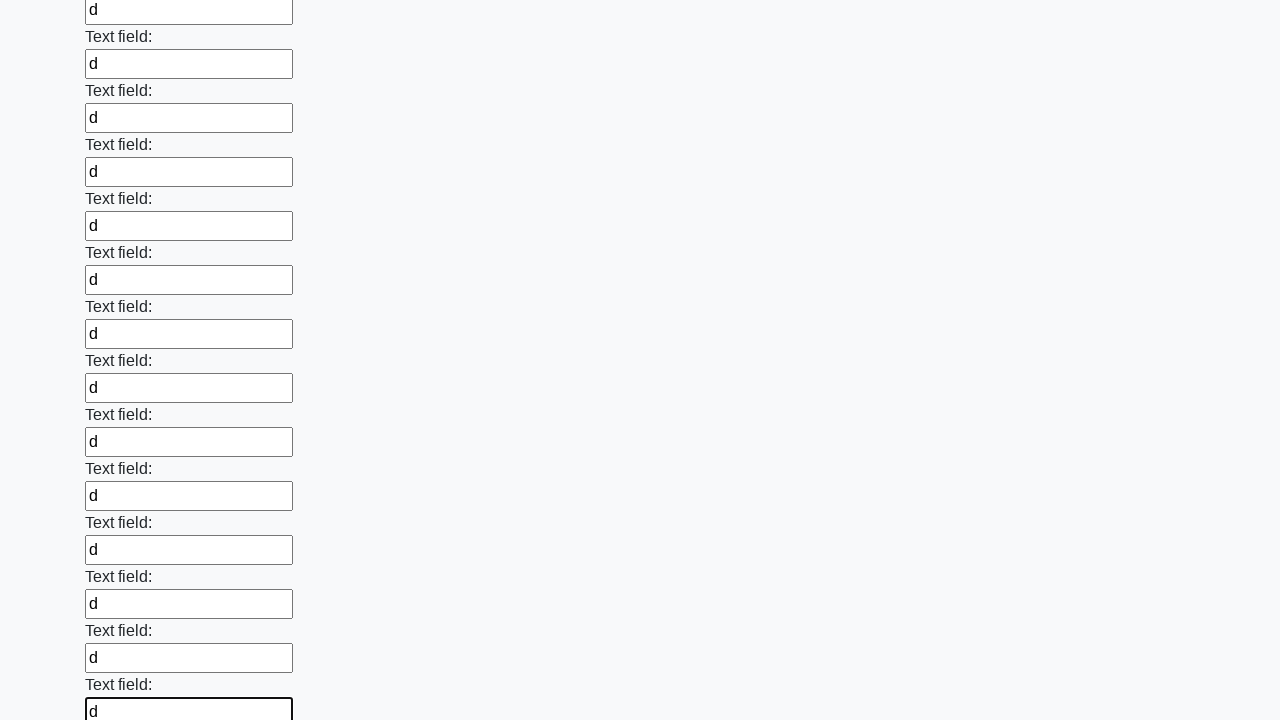

Filled input field with 'd' on input >> nth=55
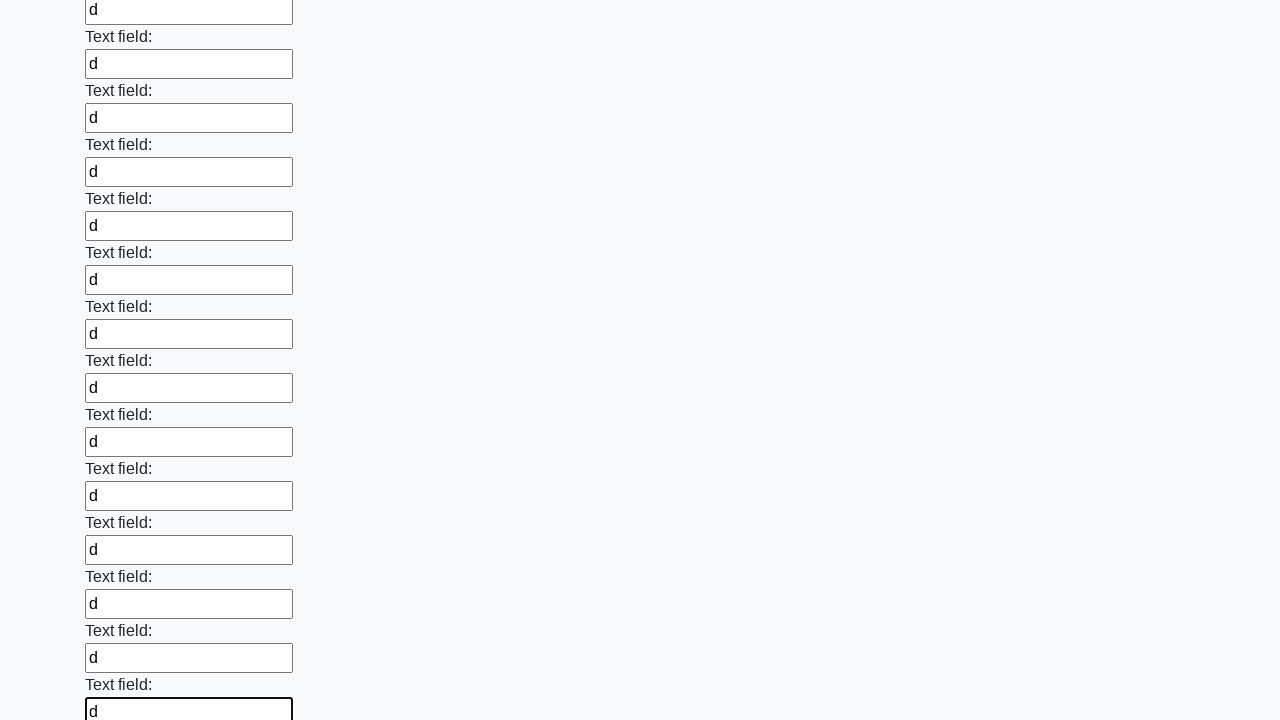

Filled input field with 'd' on input >> nth=56
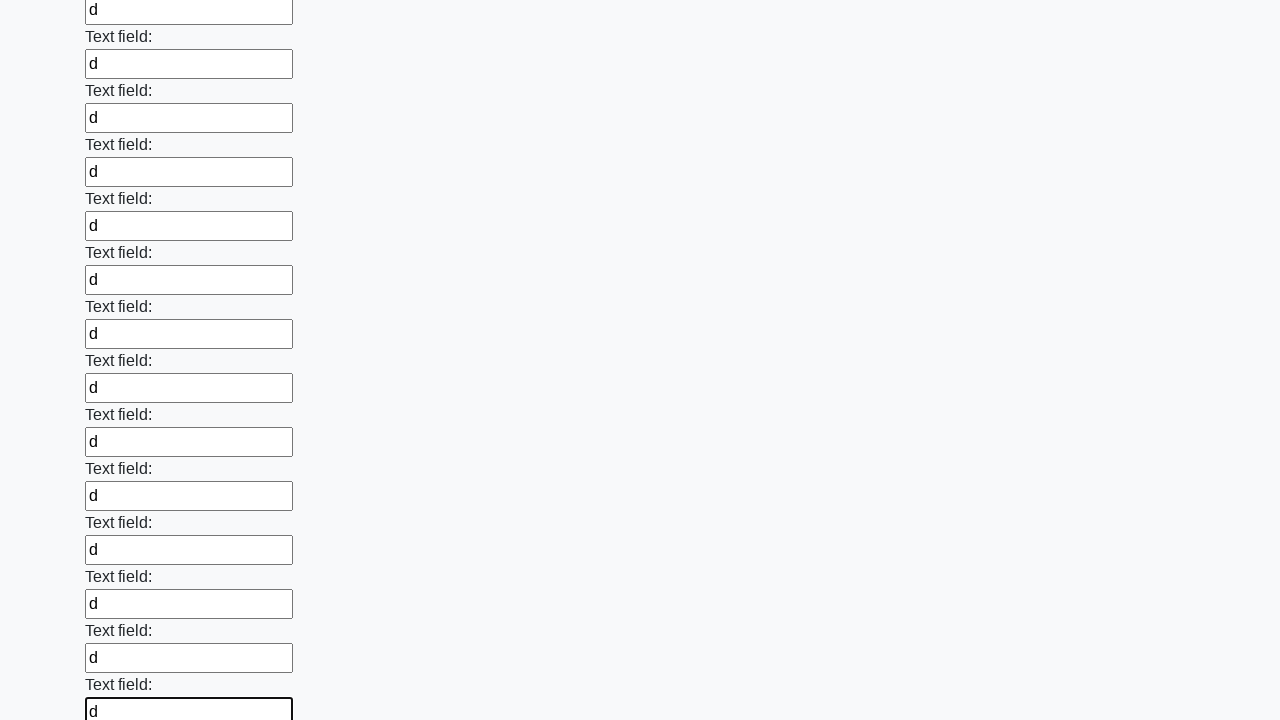

Filled input field with 'd' on input >> nth=57
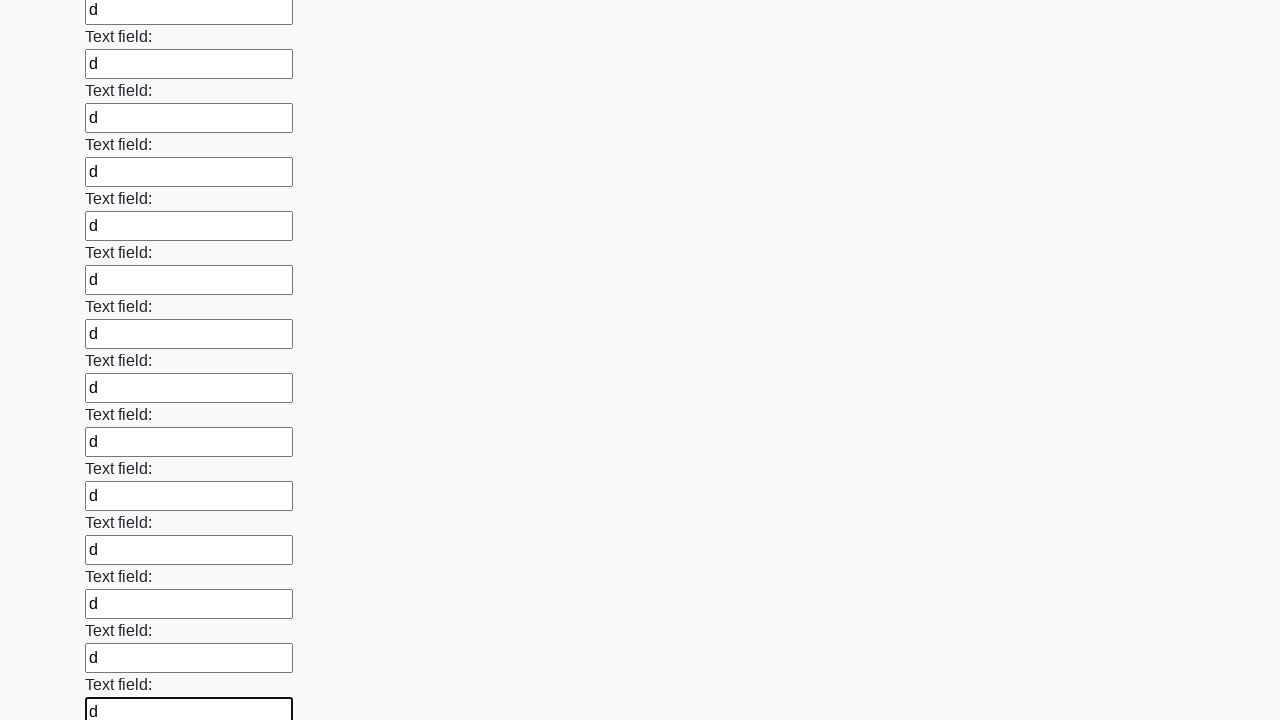

Filled input field with 'd' on input >> nth=58
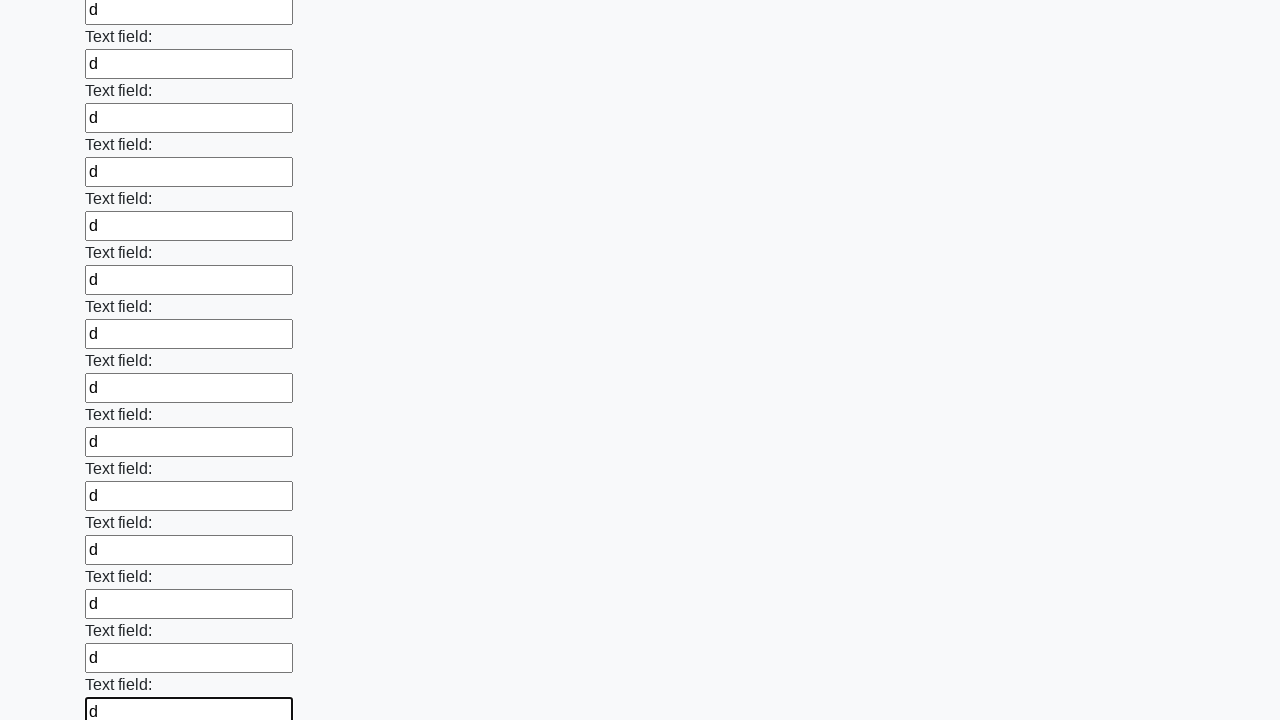

Filled input field with 'd' on input >> nth=59
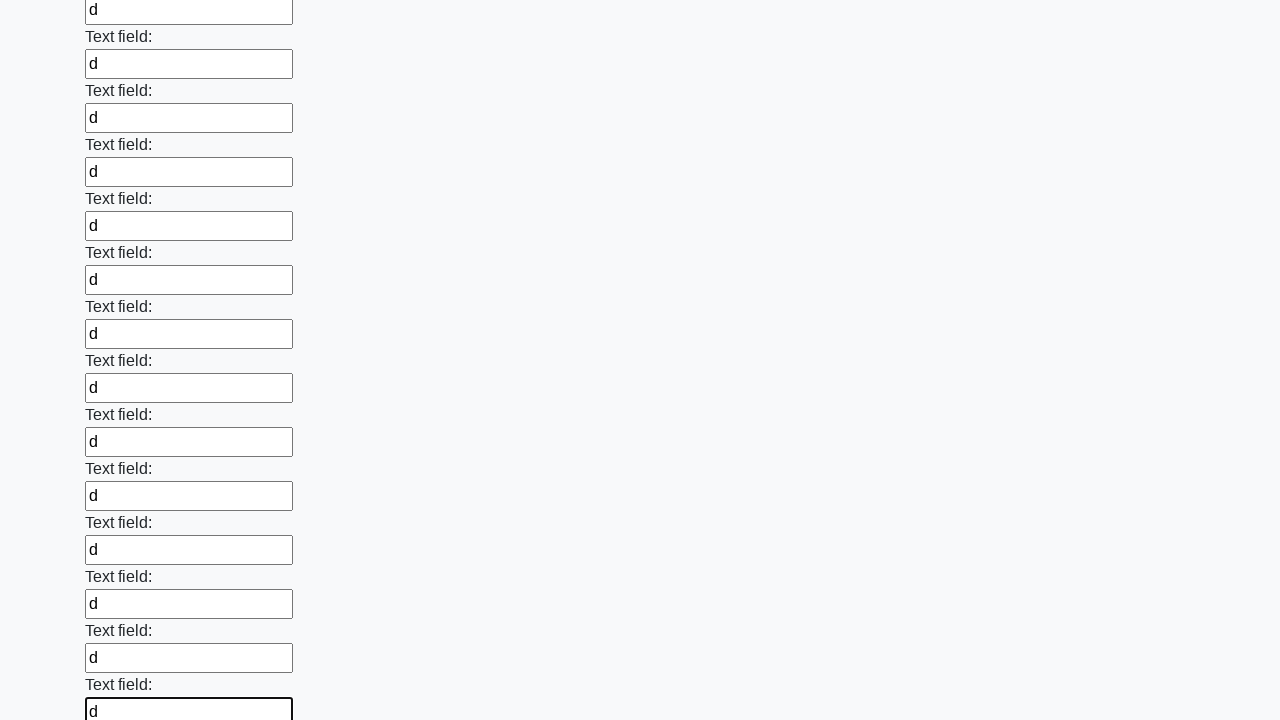

Filled input field with 'd' on input >> nth=60
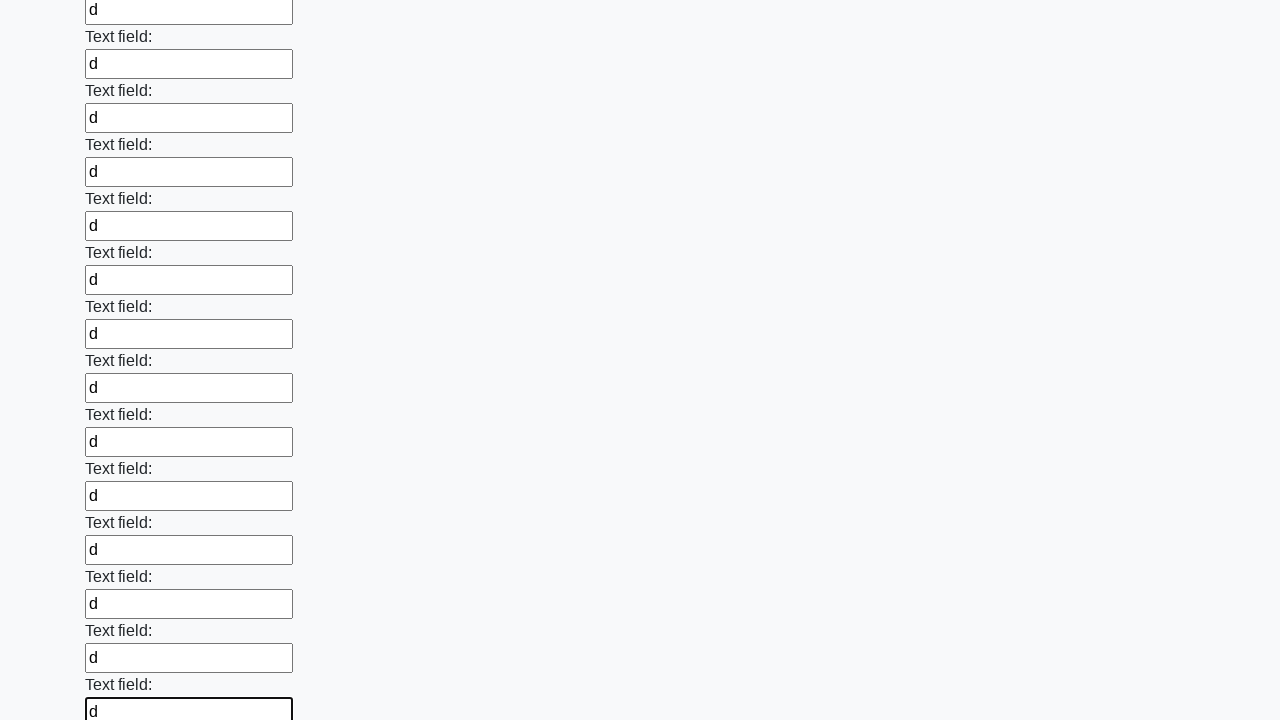

Filled input field with 'd' on input >> nth=61
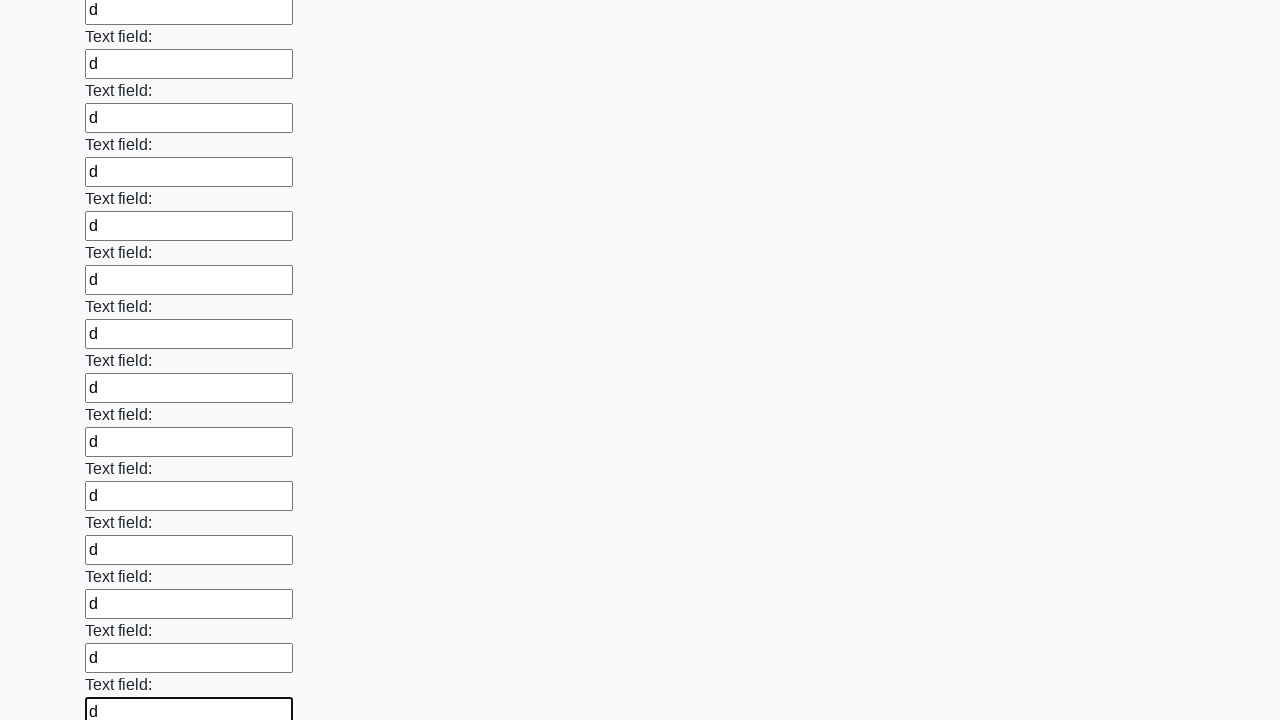

Filled input field with 'd' on input >> nth=62
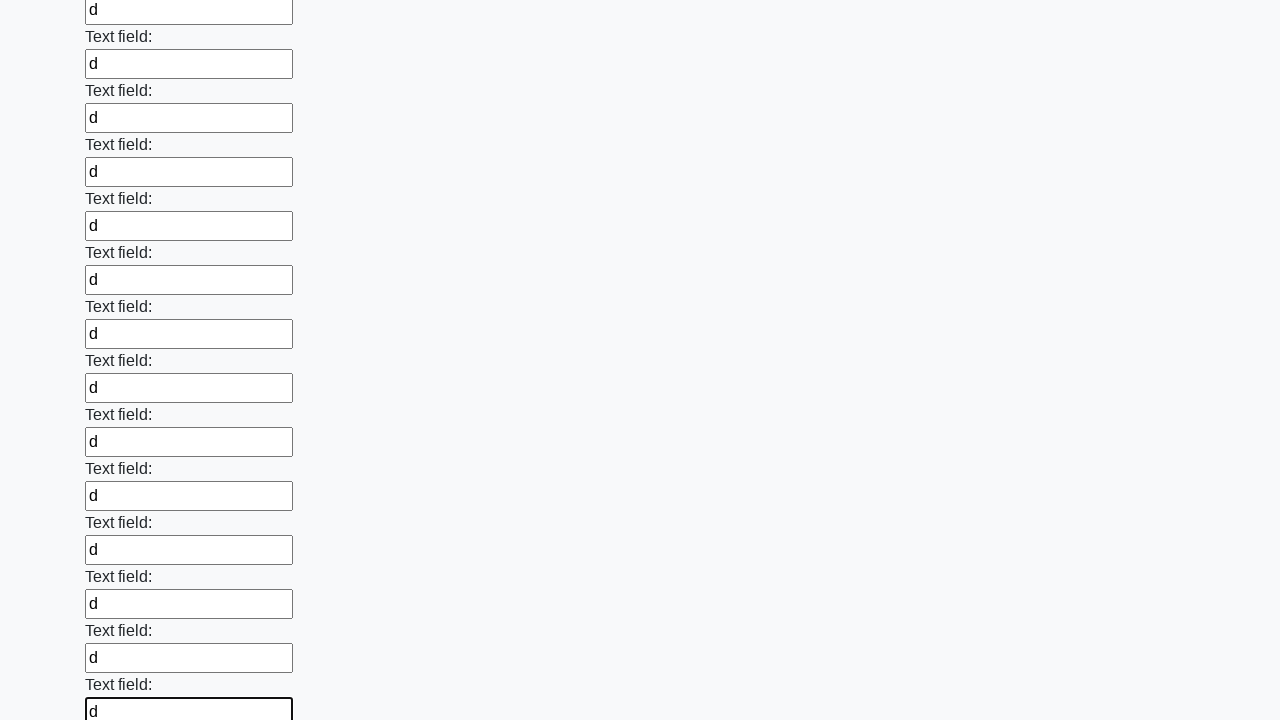

Filled input field with 'd' on input >> nth=63
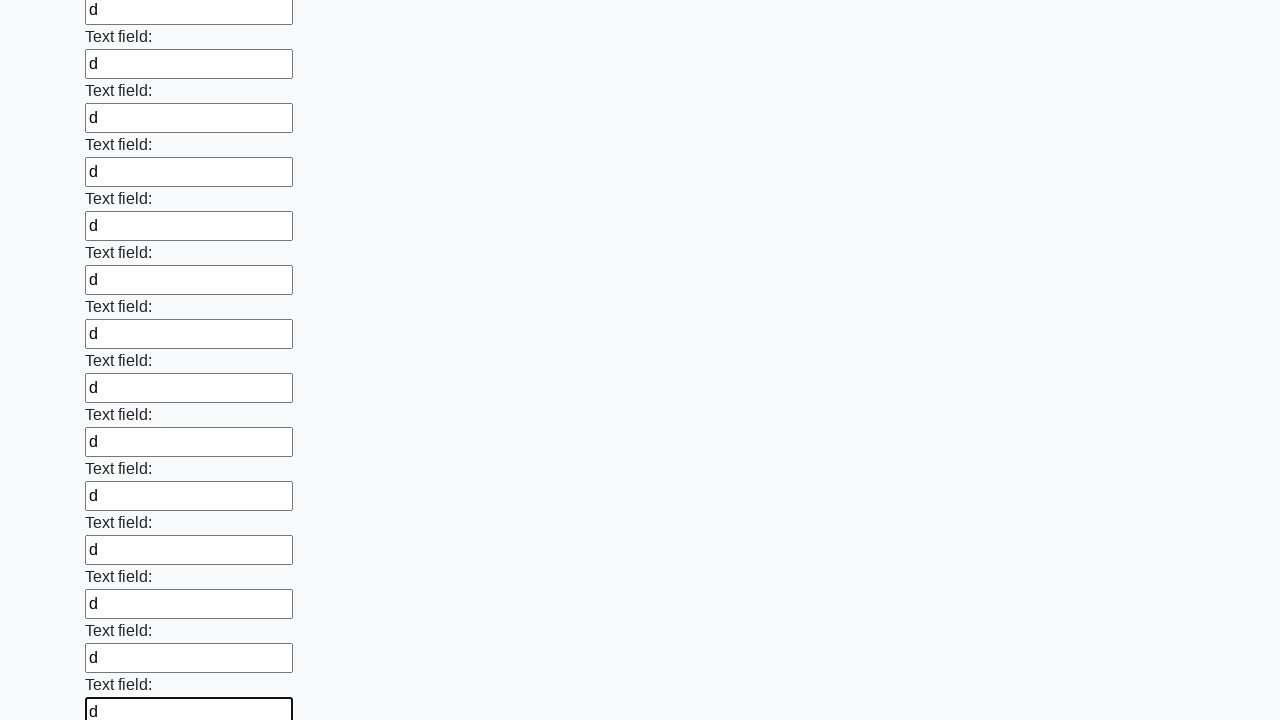

Filled input field with 'd' on input >> nth=64
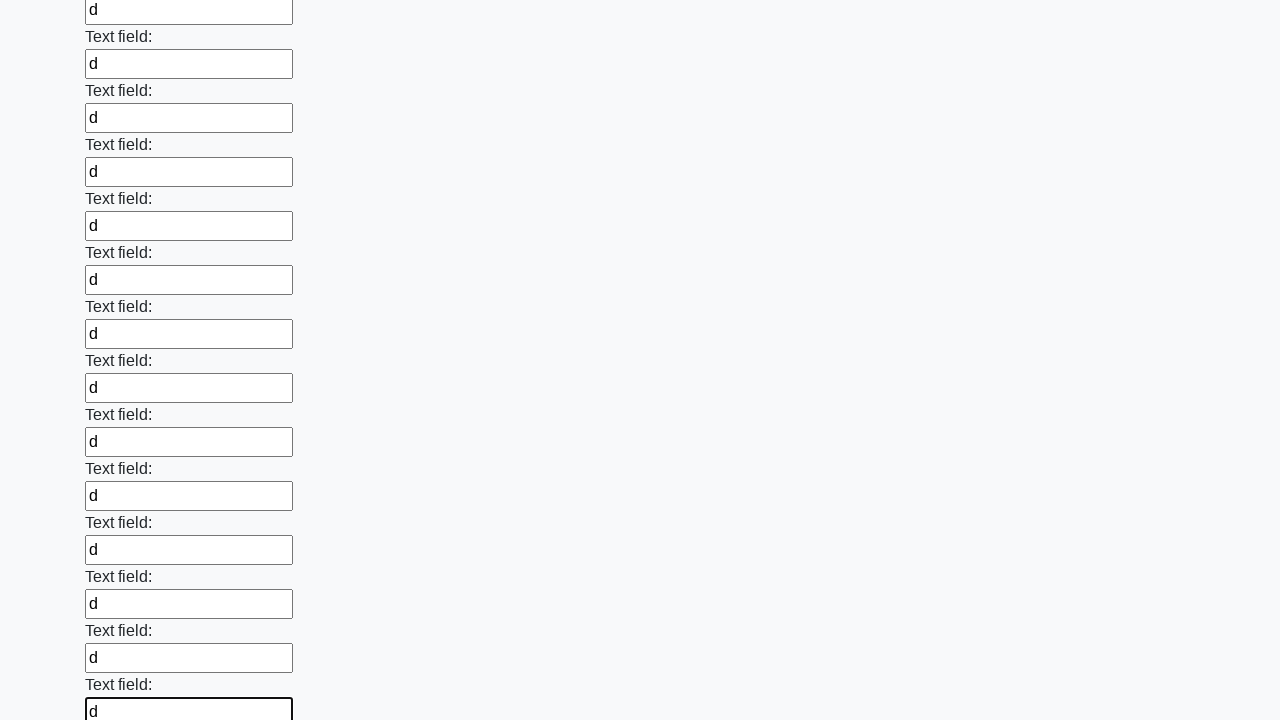

Filled input field with 'd' on input >> nth=65
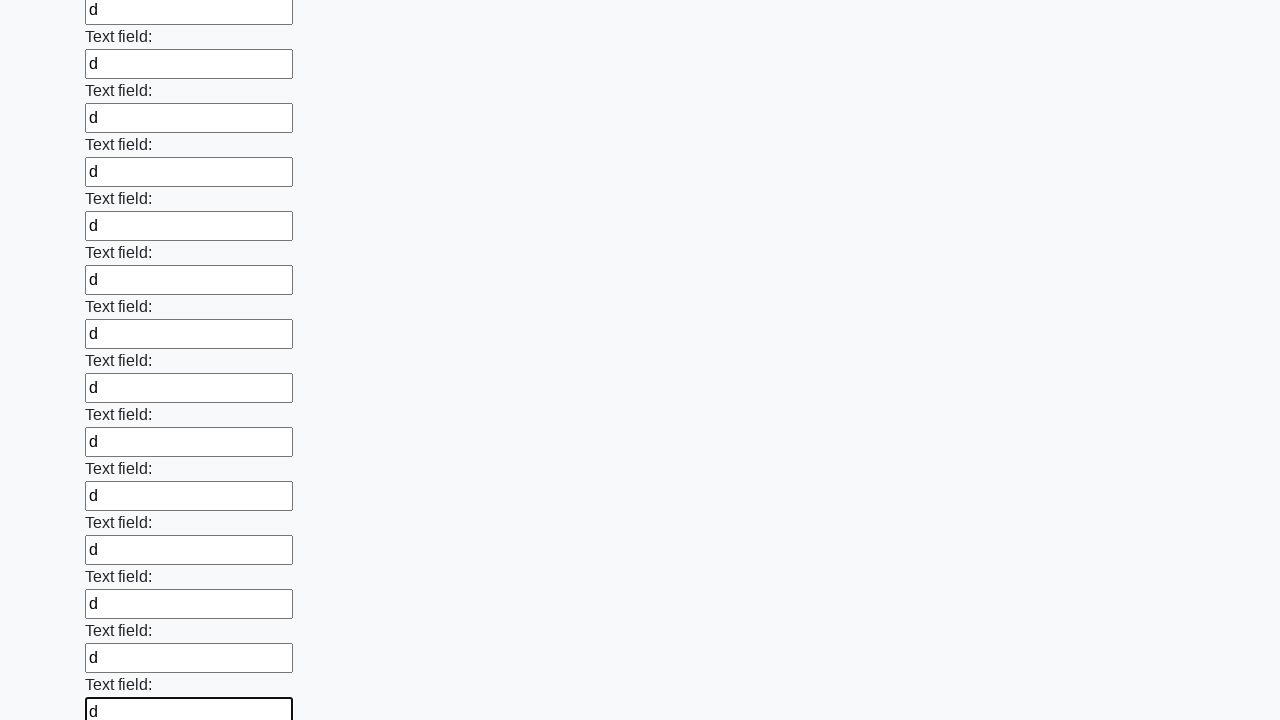

Filled input field with 'd' on input >> nth=66
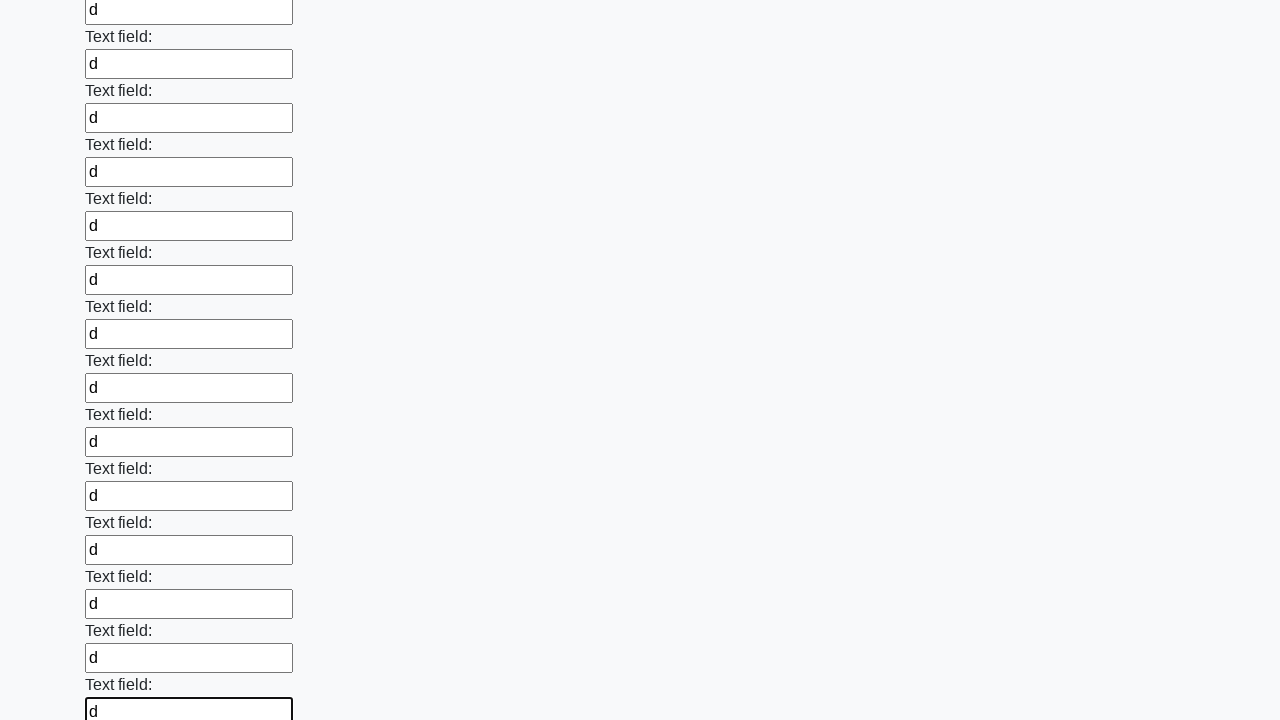

Filled input field with 'd' on input >> nth=67
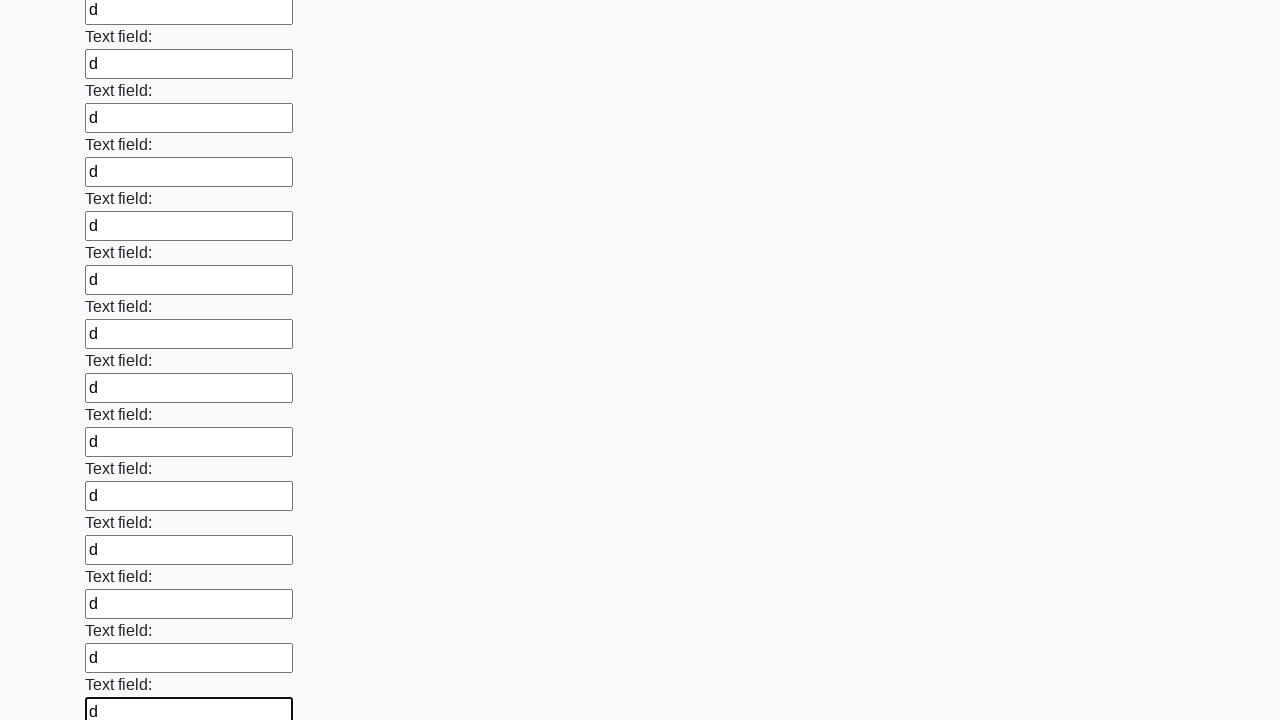

Filled input field with 'd' on input >> nth=68
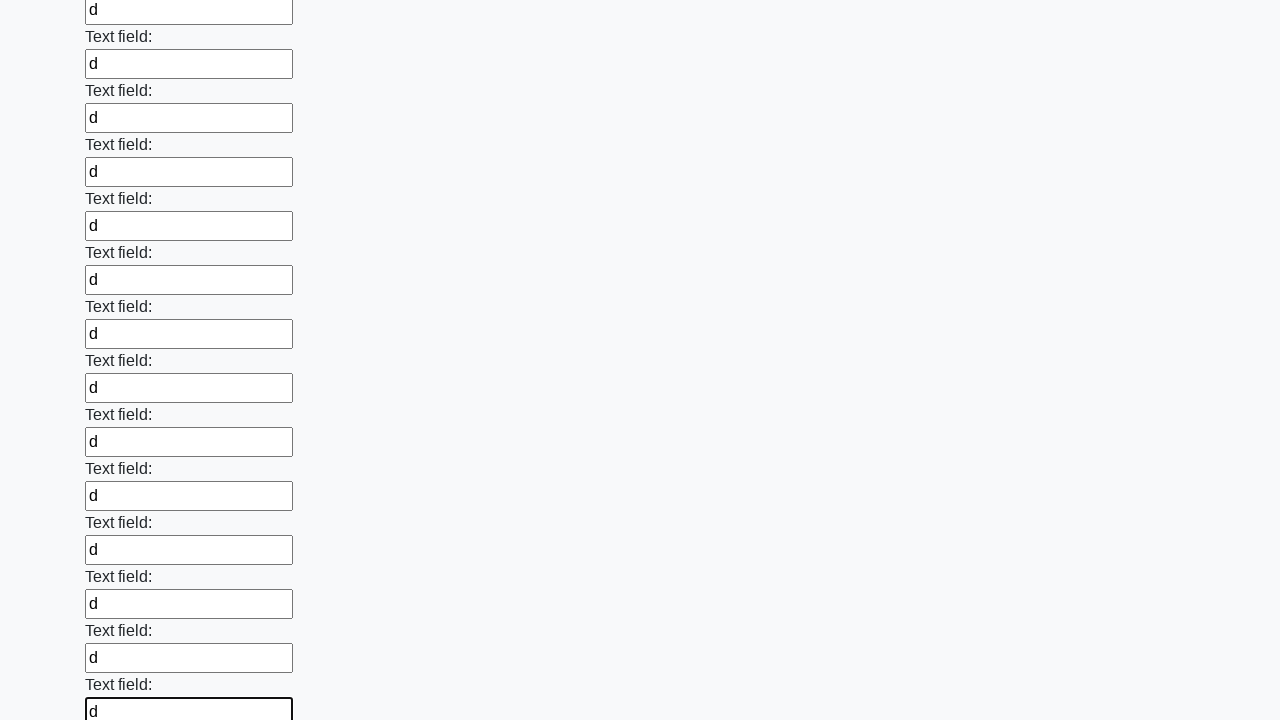

Filled input field with 'd' on input >> nth=69
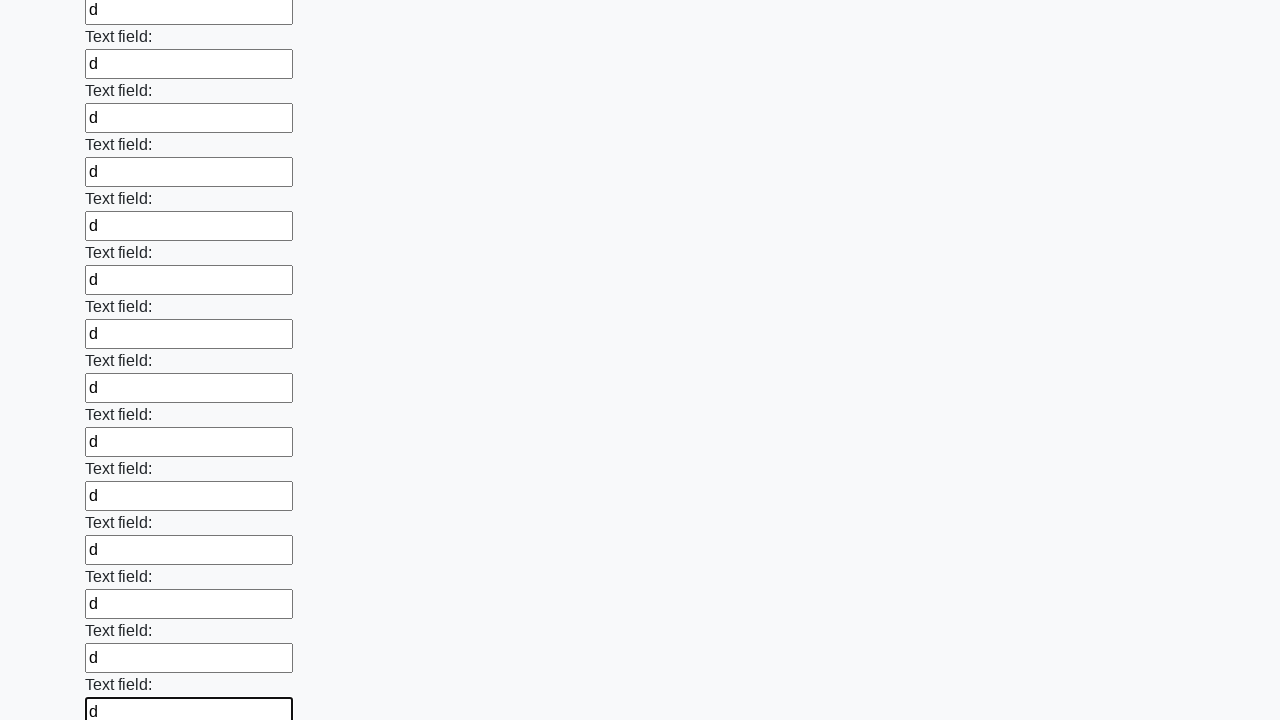

Filled input field with 'd' on input >> nth=70
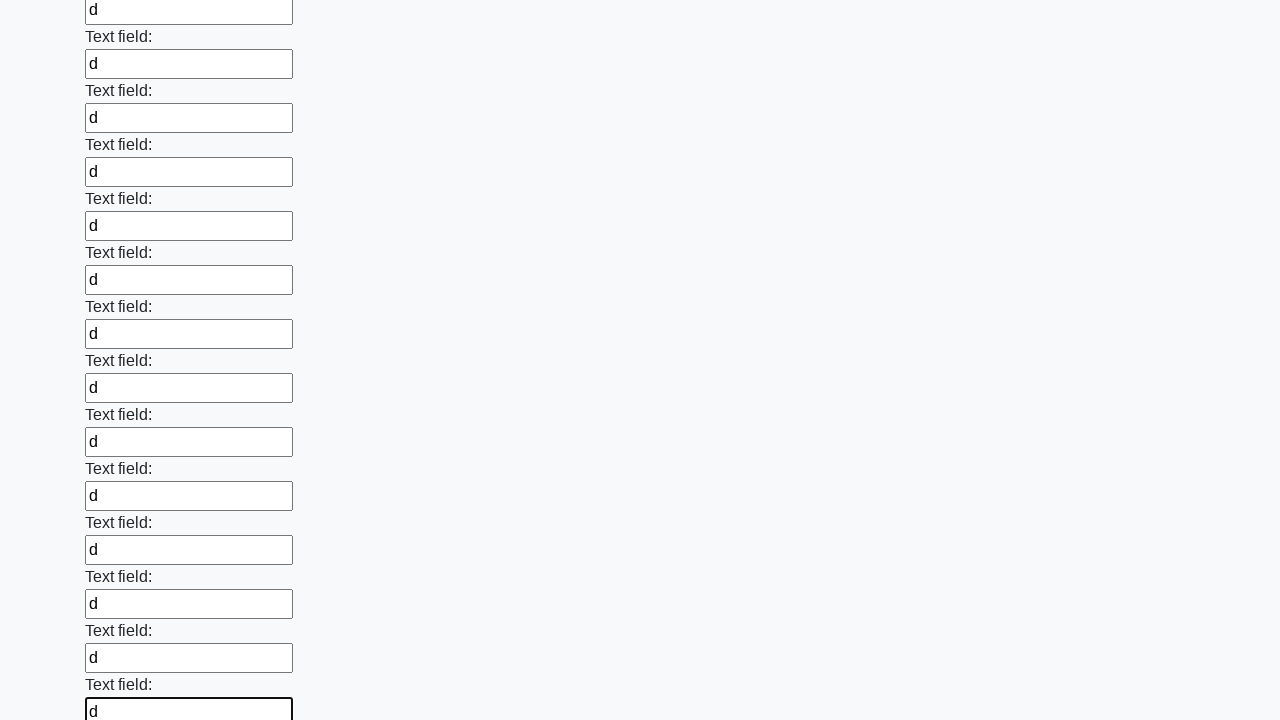

Filled input field with 'd' on input >> nth=71
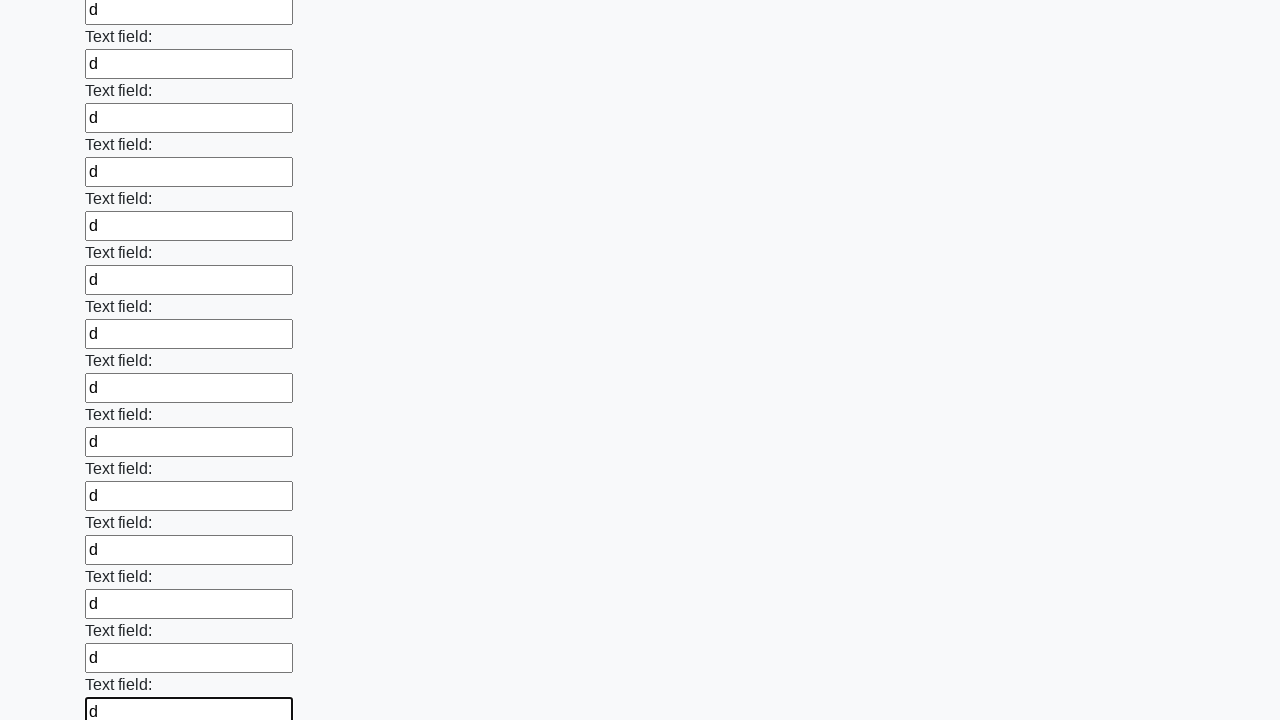

Filled input field with 'd' on input >> nth=72
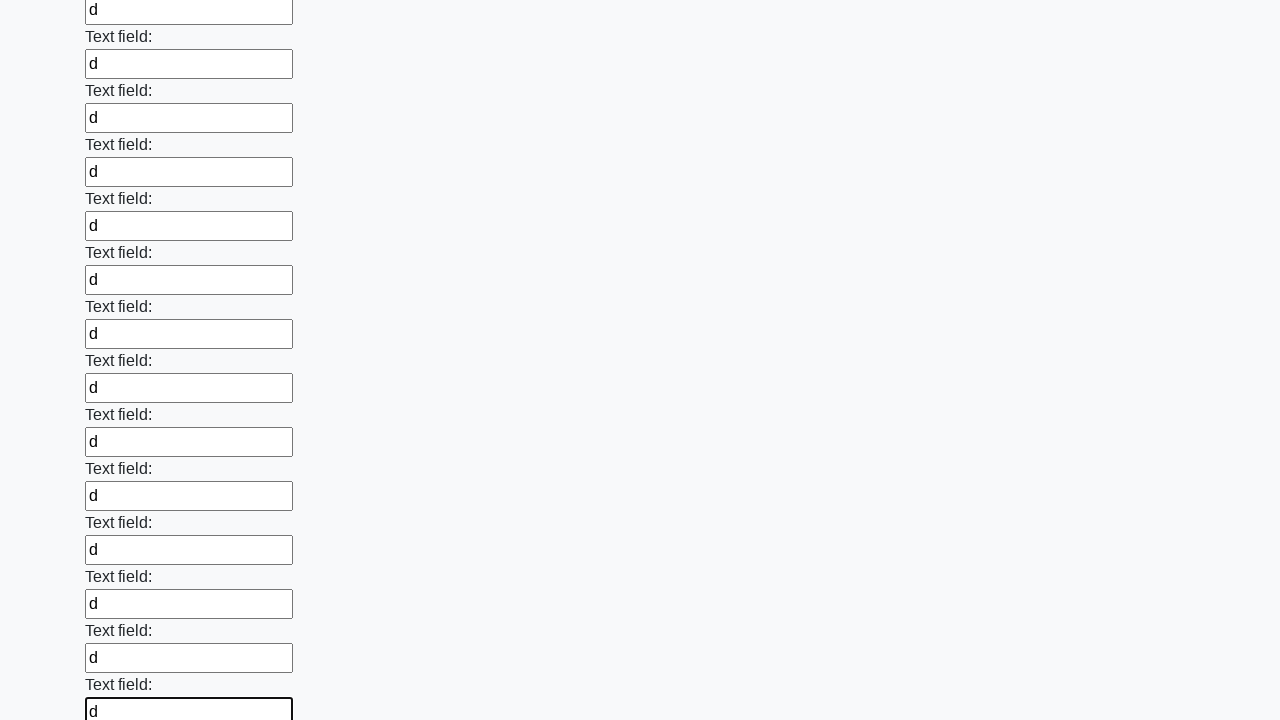

Filled input field with 'd' on input >> nth=73
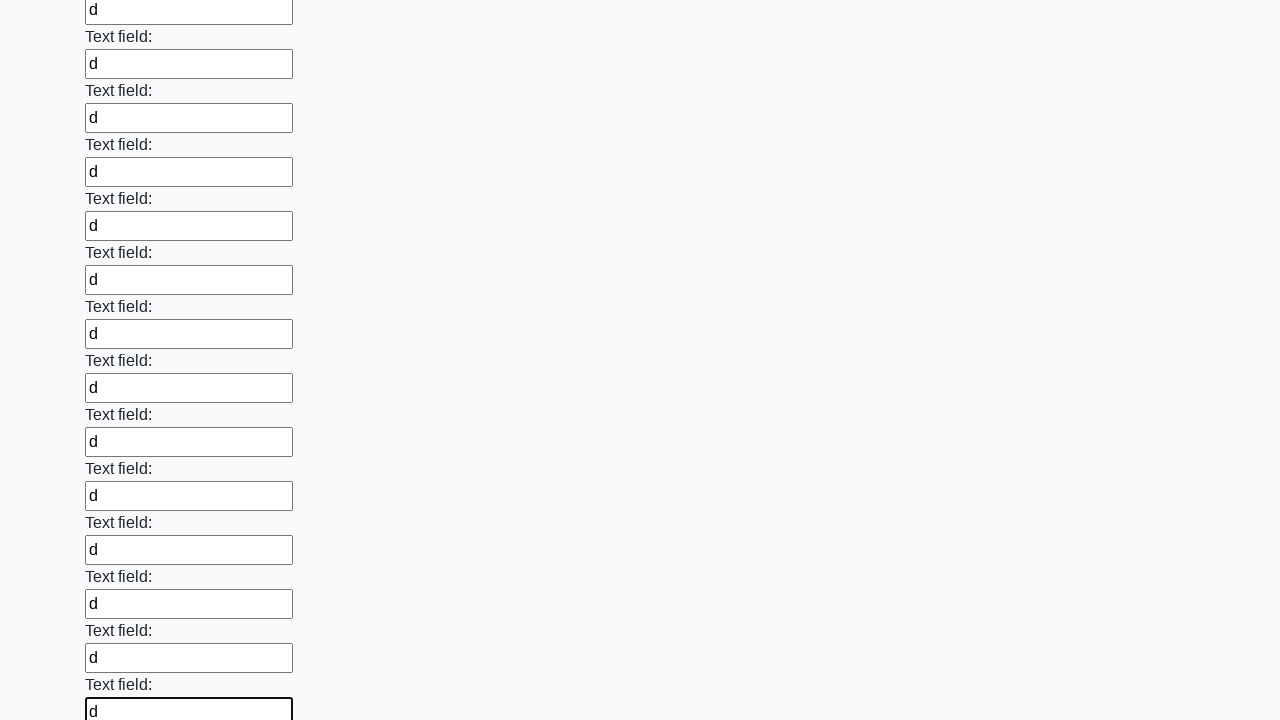

Filled input field with 'd' on input >> nth=74
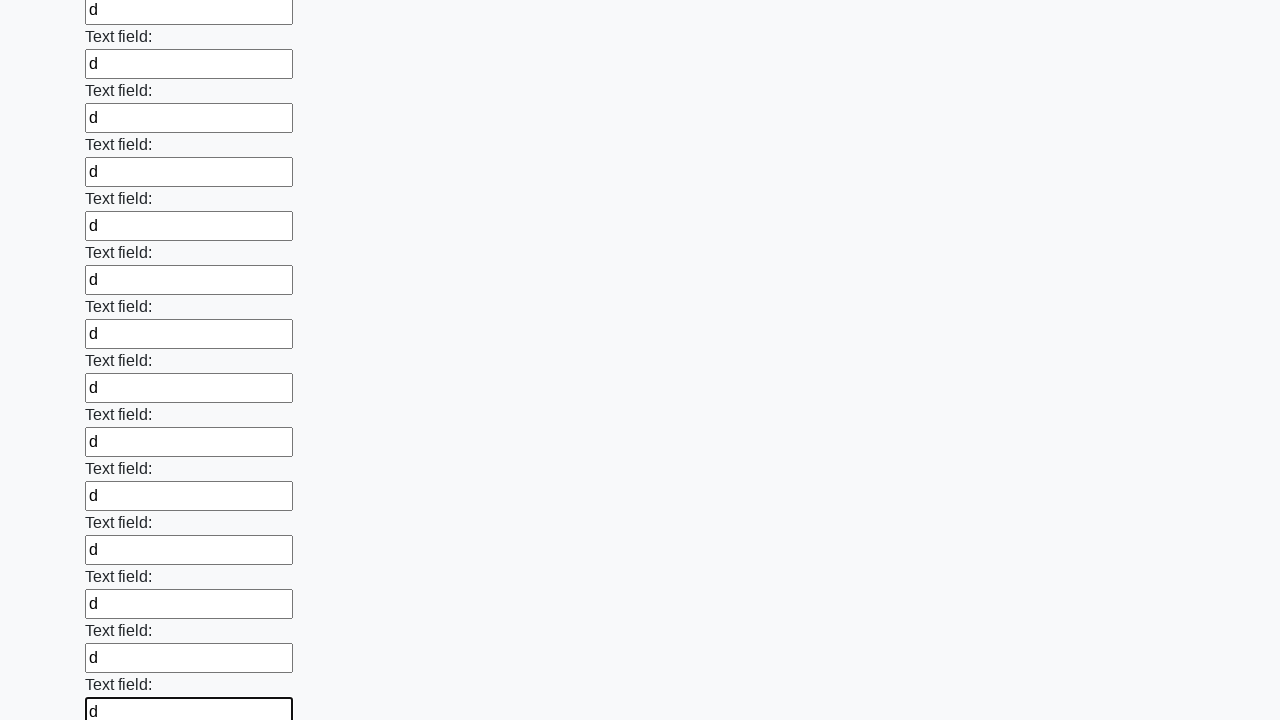

Filled input field with 'd' on input >> nth=75
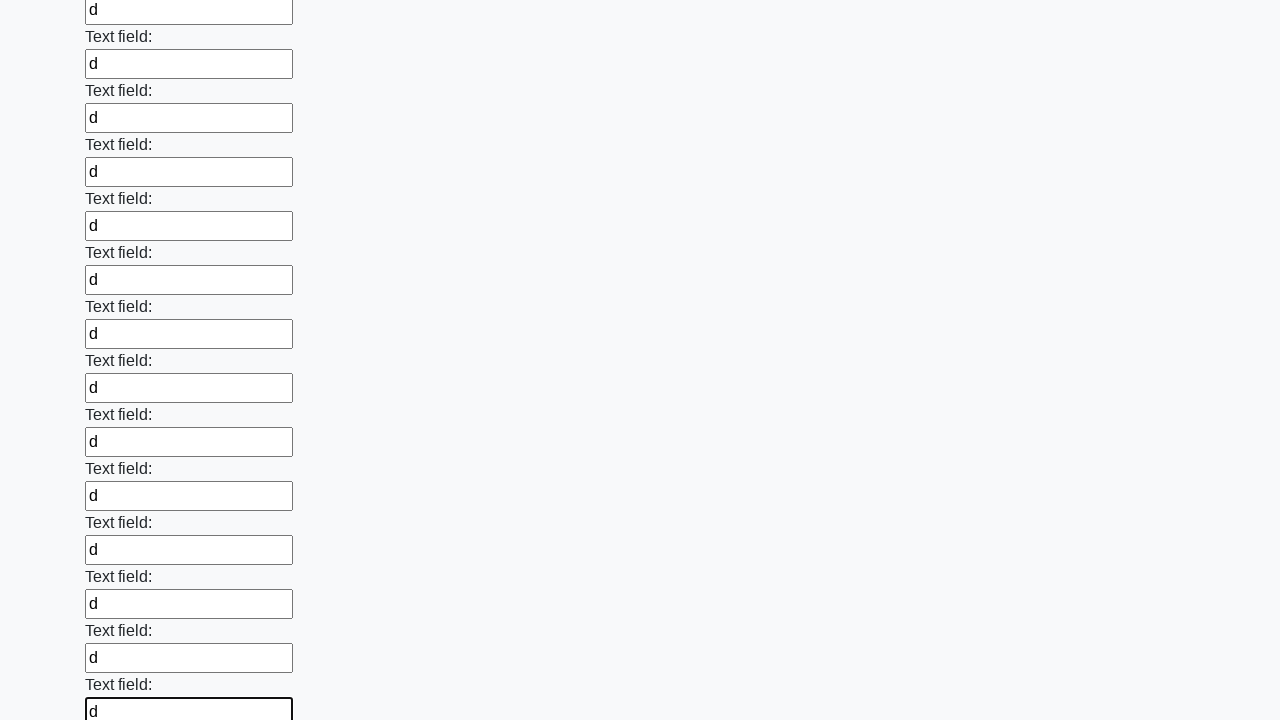

Filled input field with 'd' on input >> nth=76
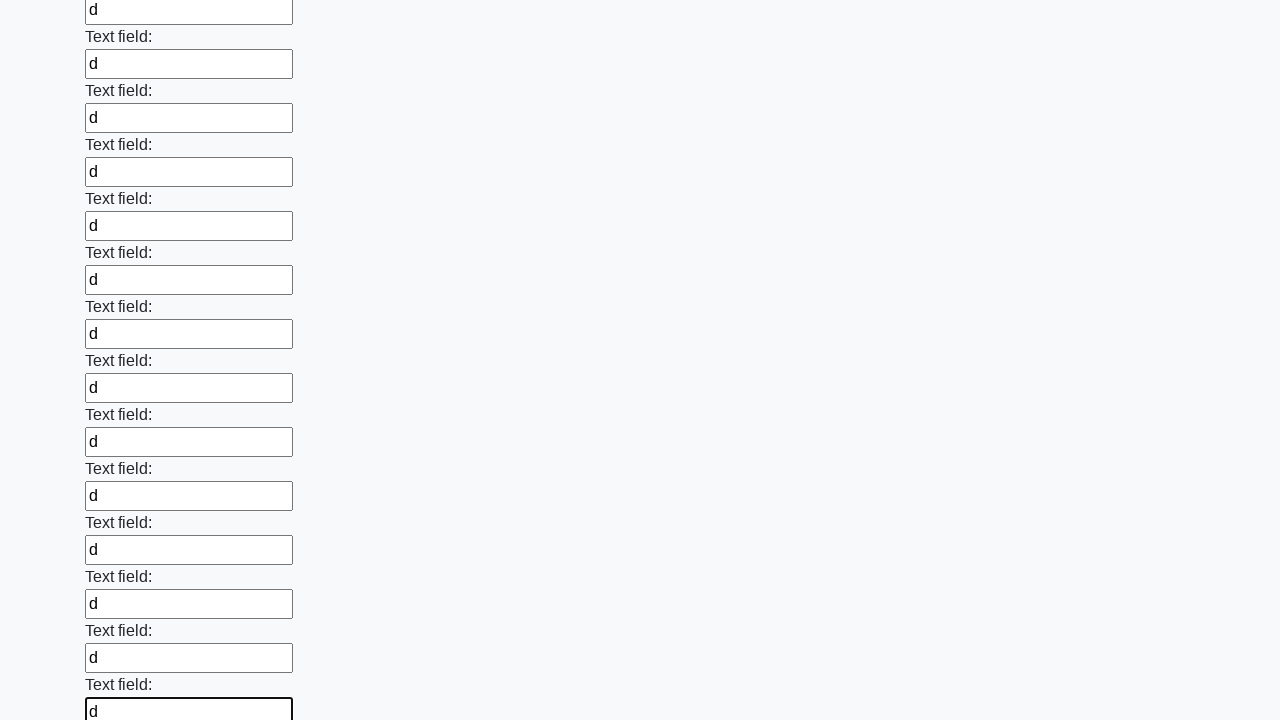

Filled input field with 'd' on input >> nth=77
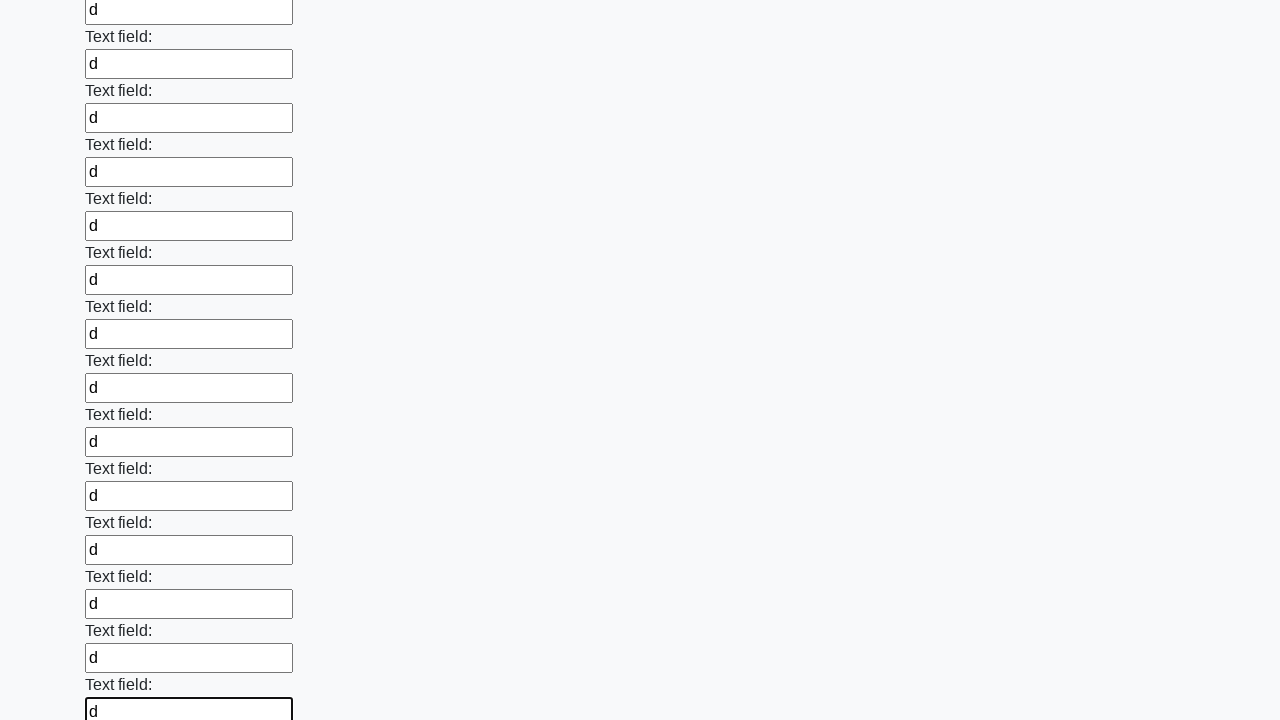

Filled input field with 'd' on input >> nth=78
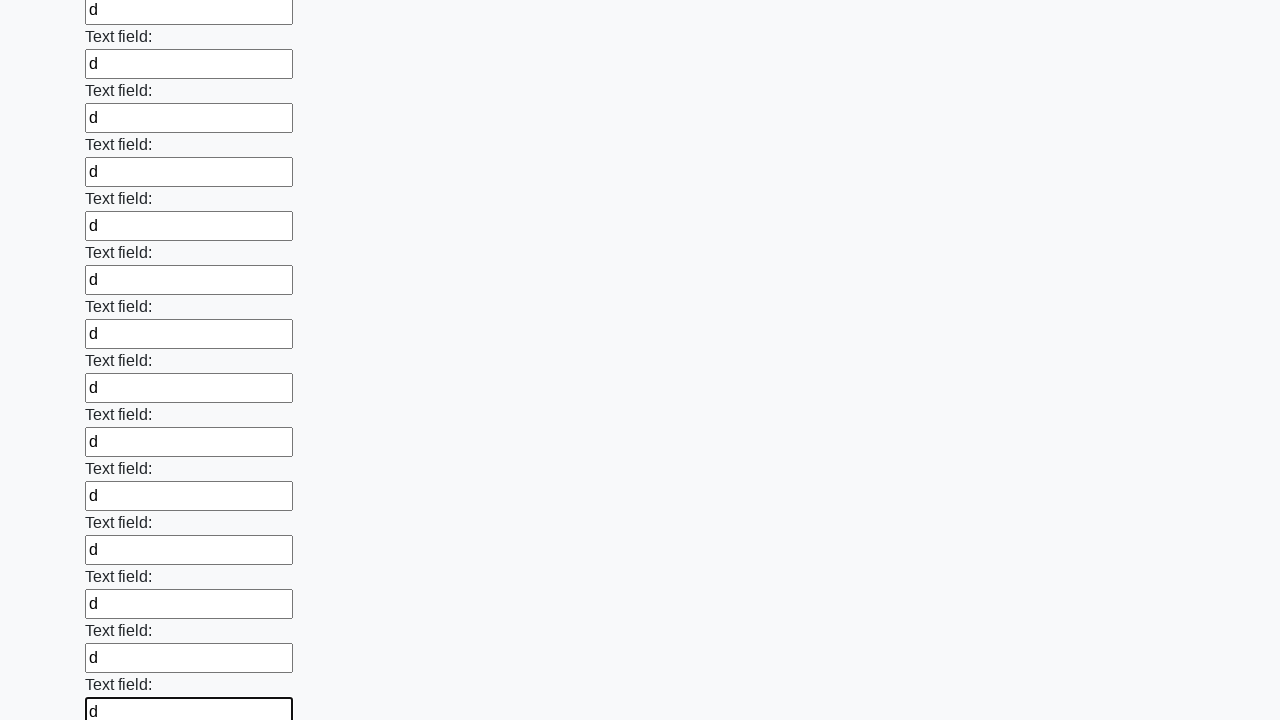

Filled input field with 'd' on input >> nth=79
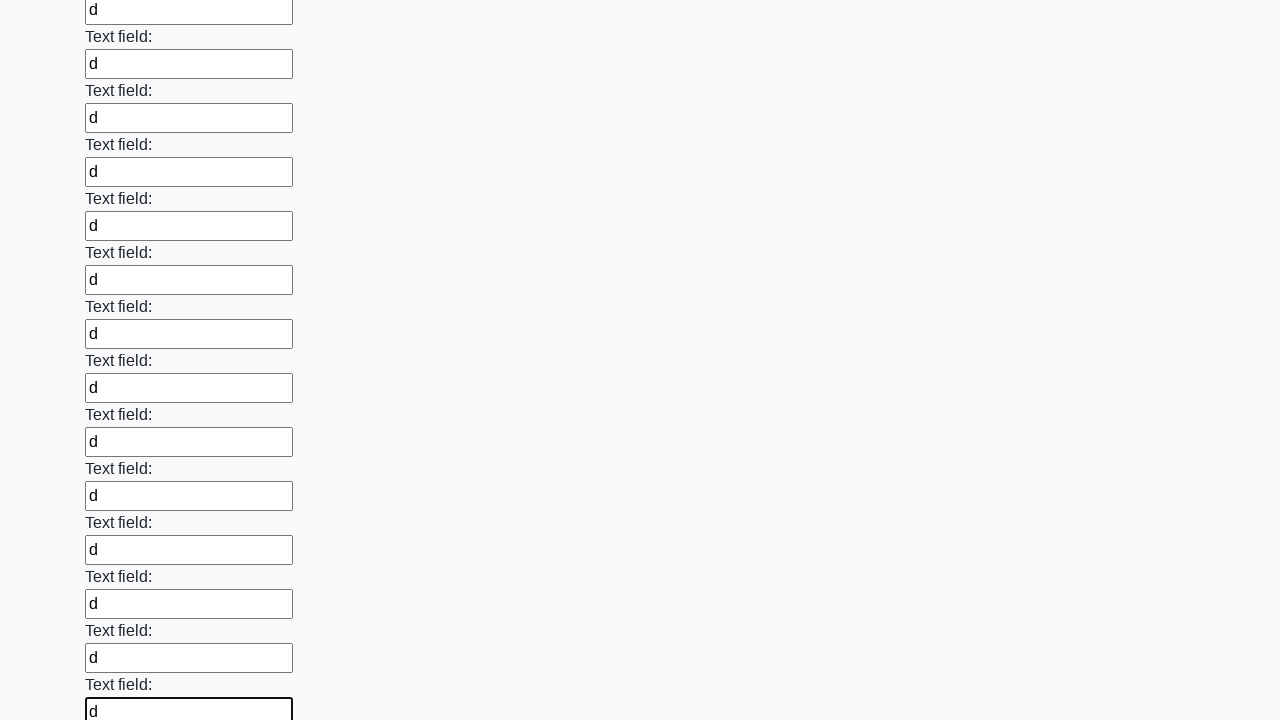

Filled input field with 'd' on input >> nth=80
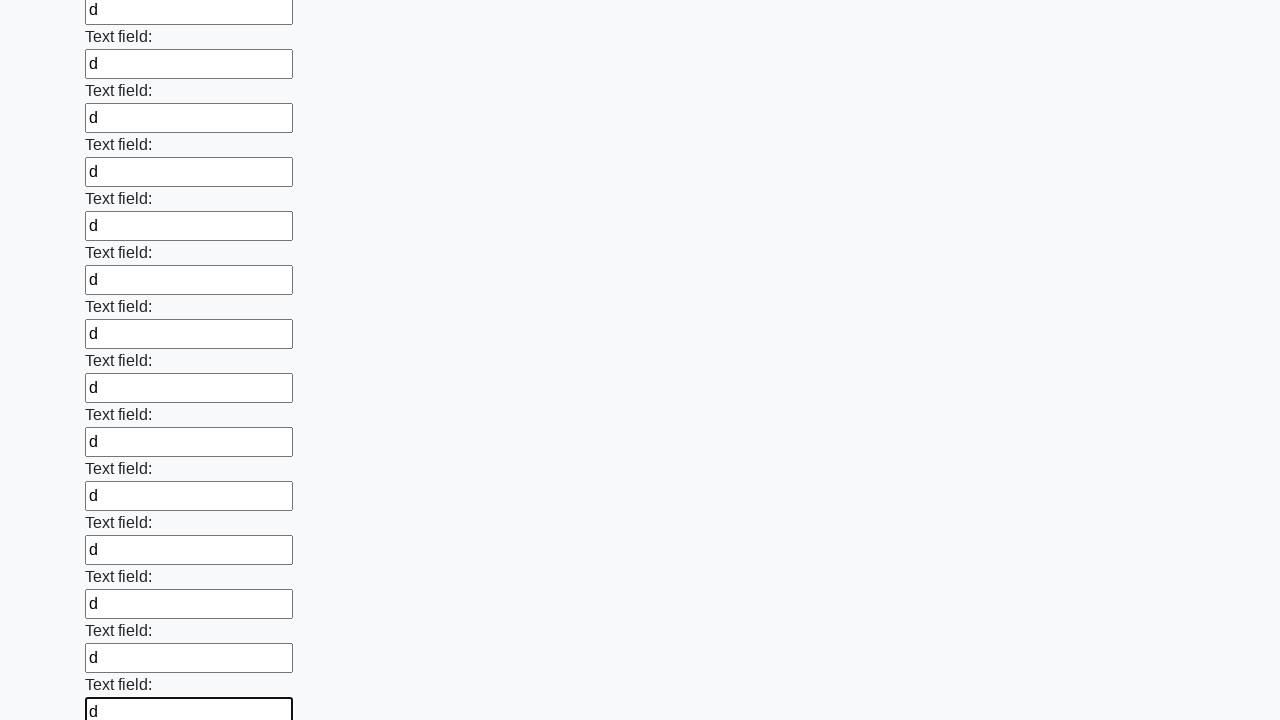

Filled input field with 'd' on input >> nth=81
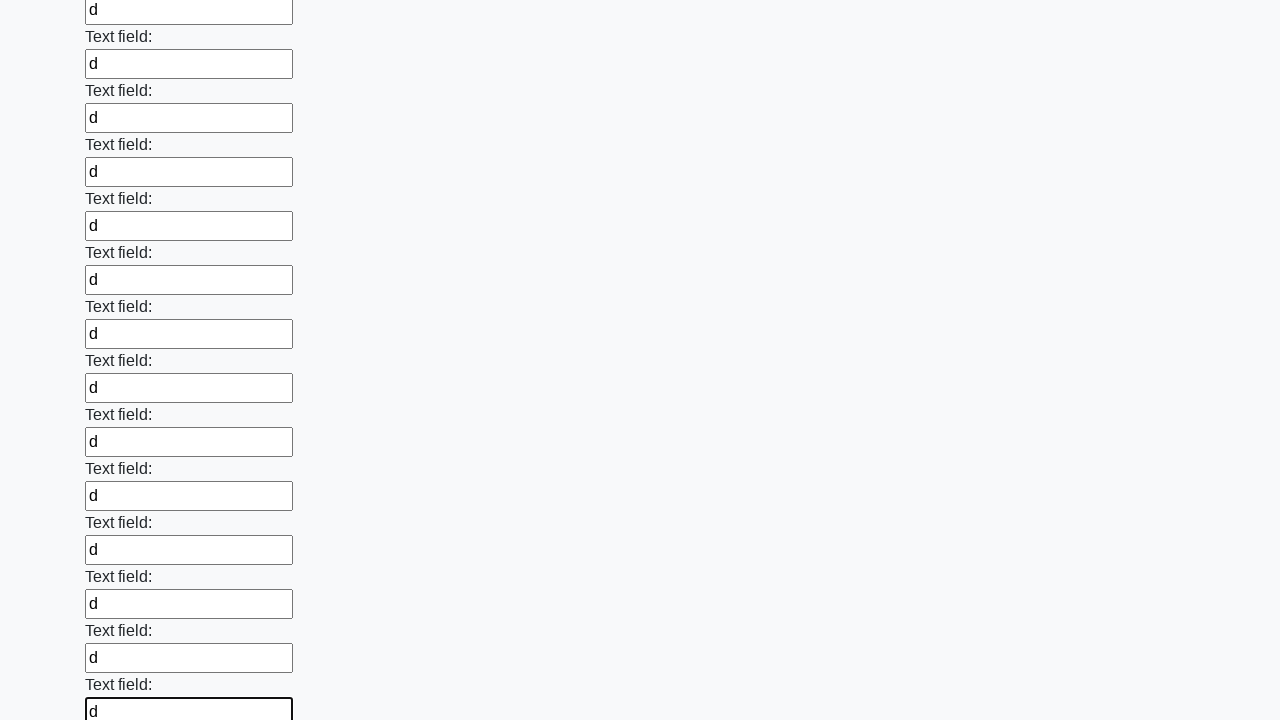

Filled input field with 'd' on input >> nth=82
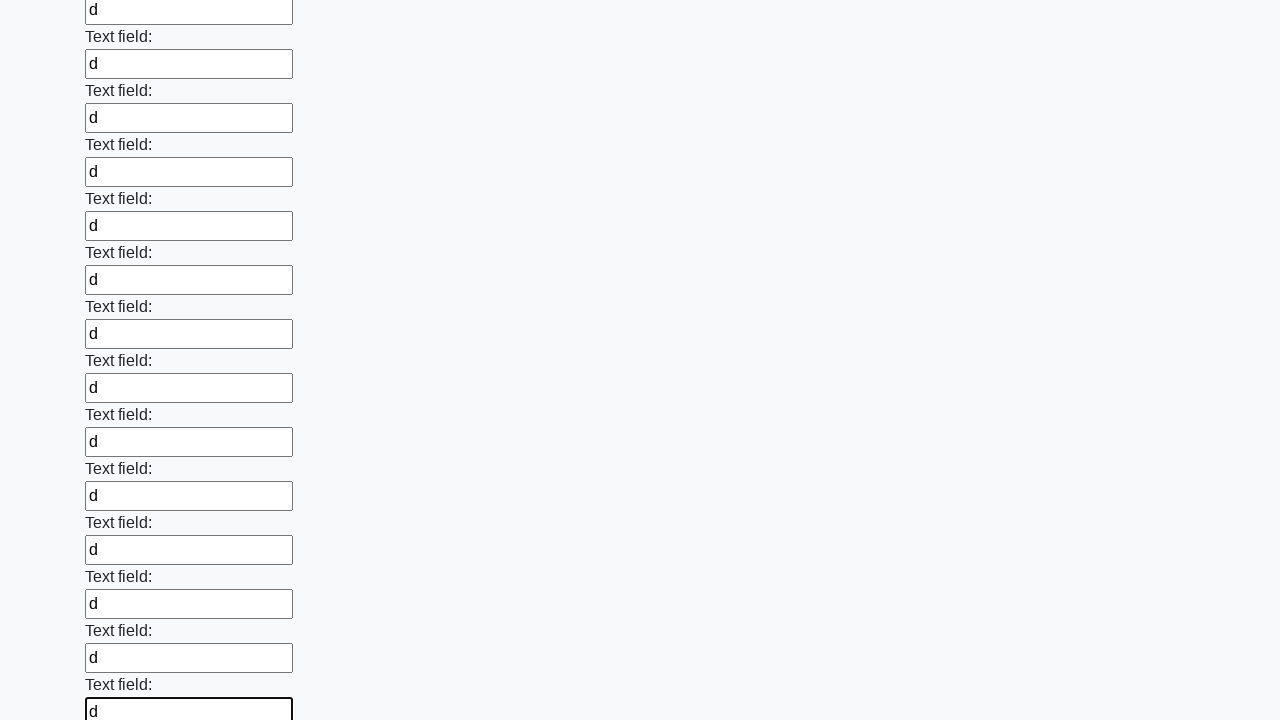

Filled input field with 'd' on input >> nth=83
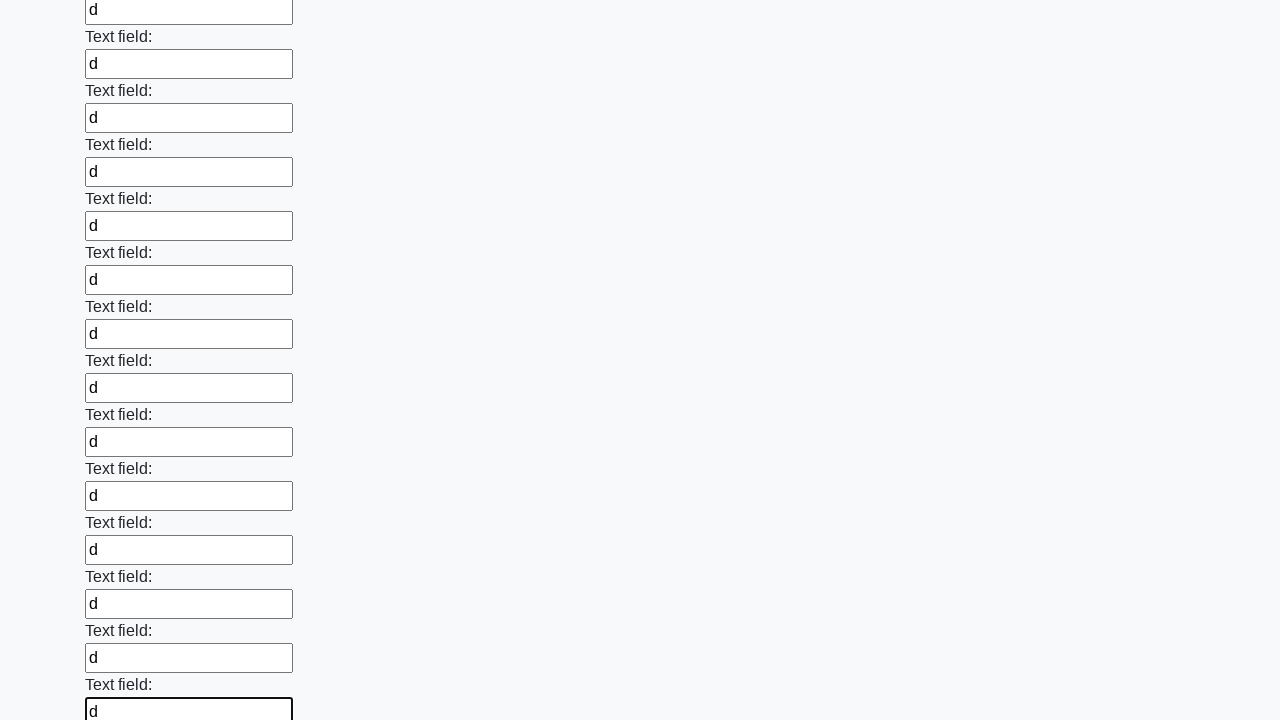

Filled input field with 'd' on input >> nth=84
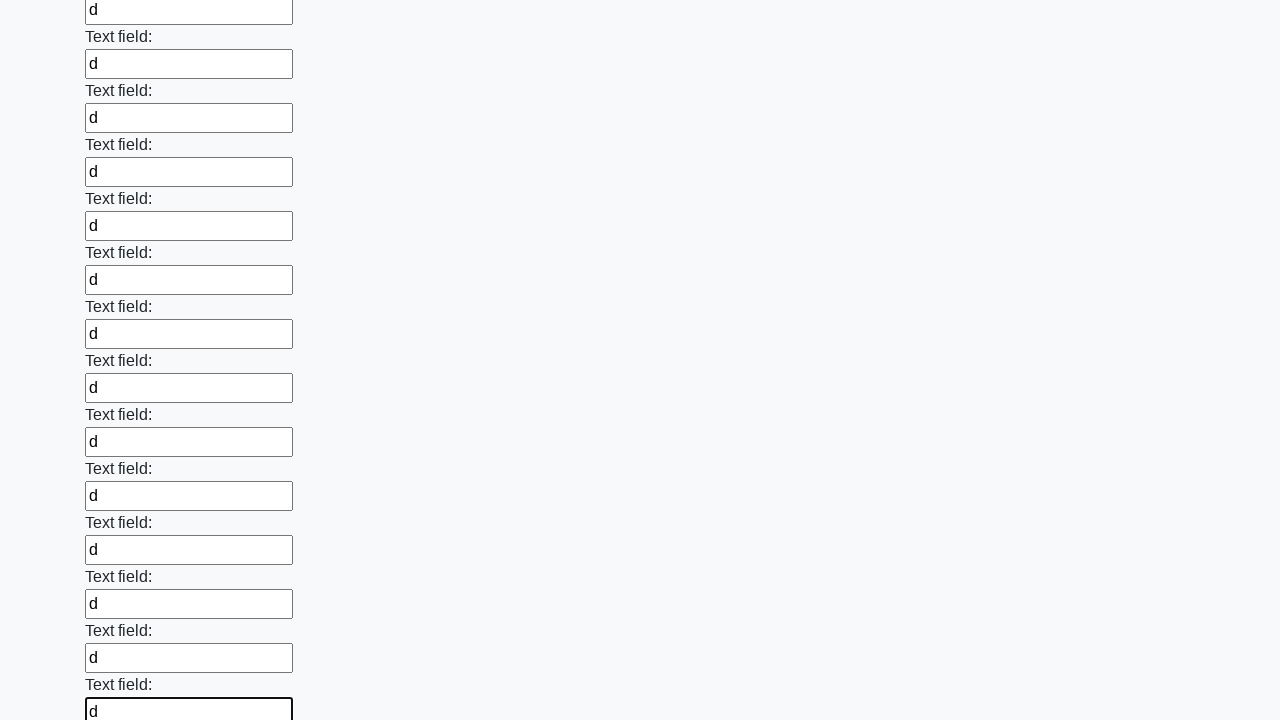

Filled input field with 'd' on input >> nth=85
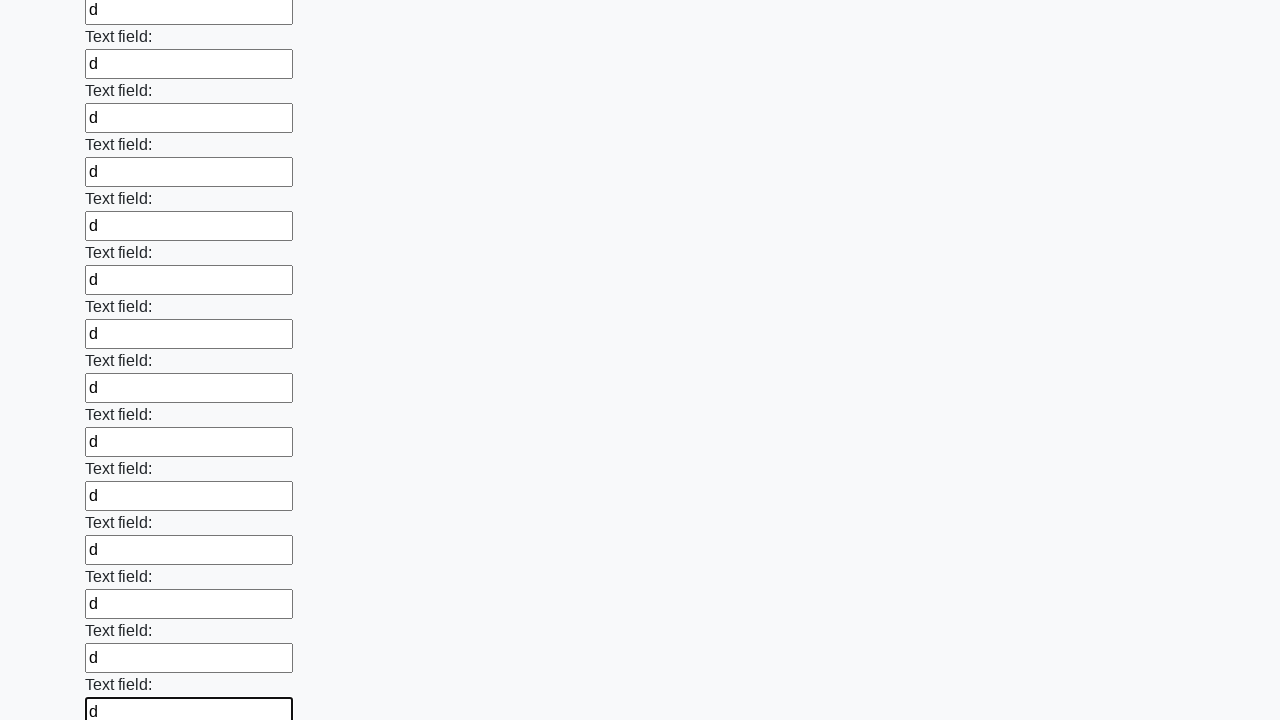

Filled input field with 'd' on input >> nth=86
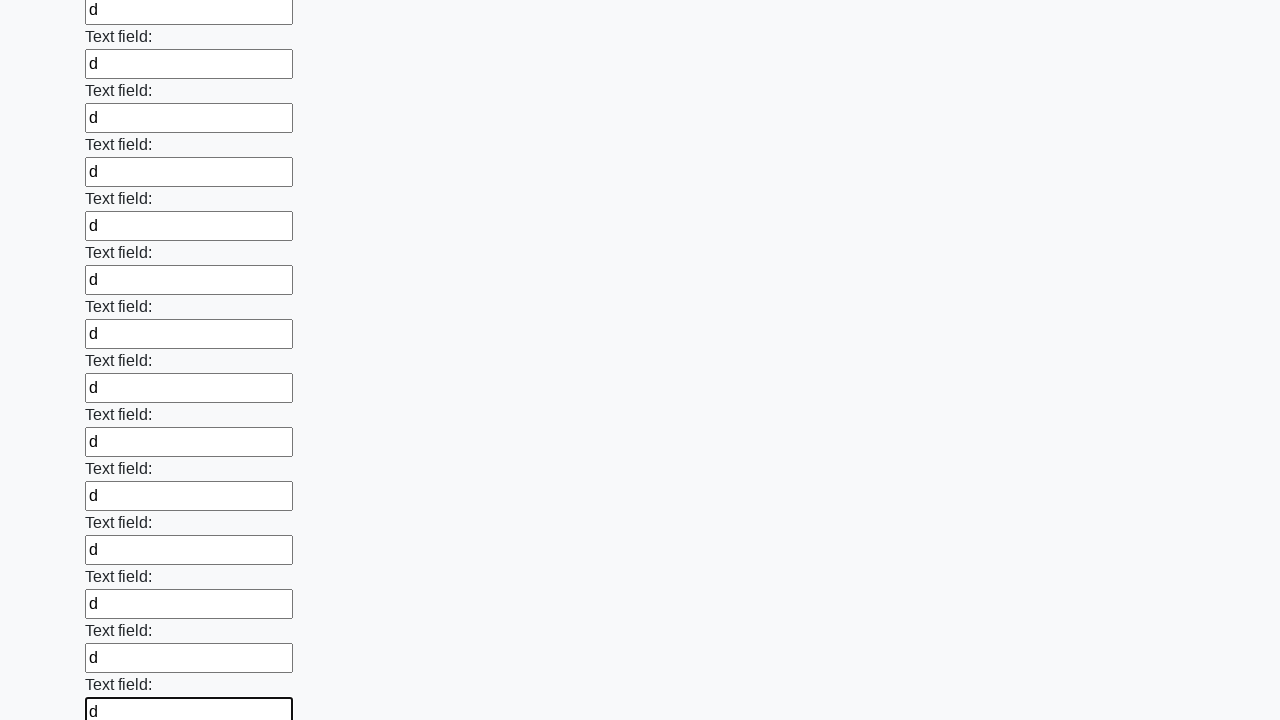

Filled input field with 'd' on input >> nth=87
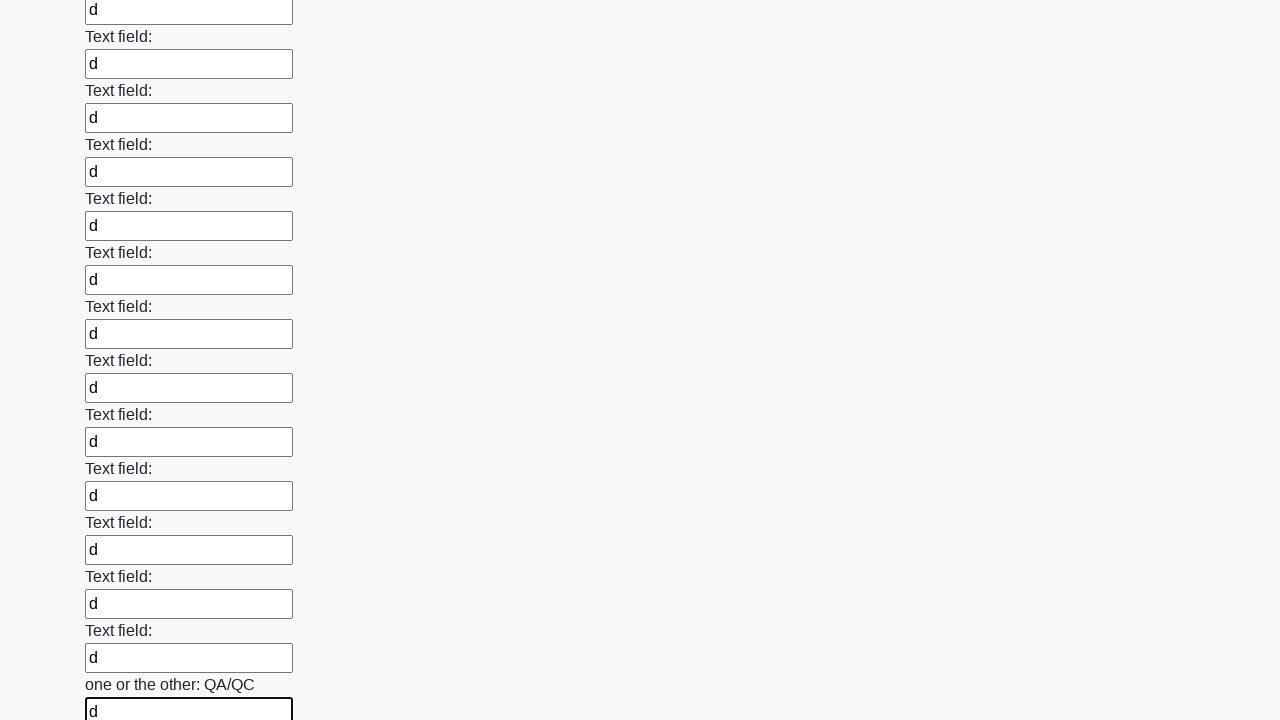

Filled input field with 'd' on input >> nth=88
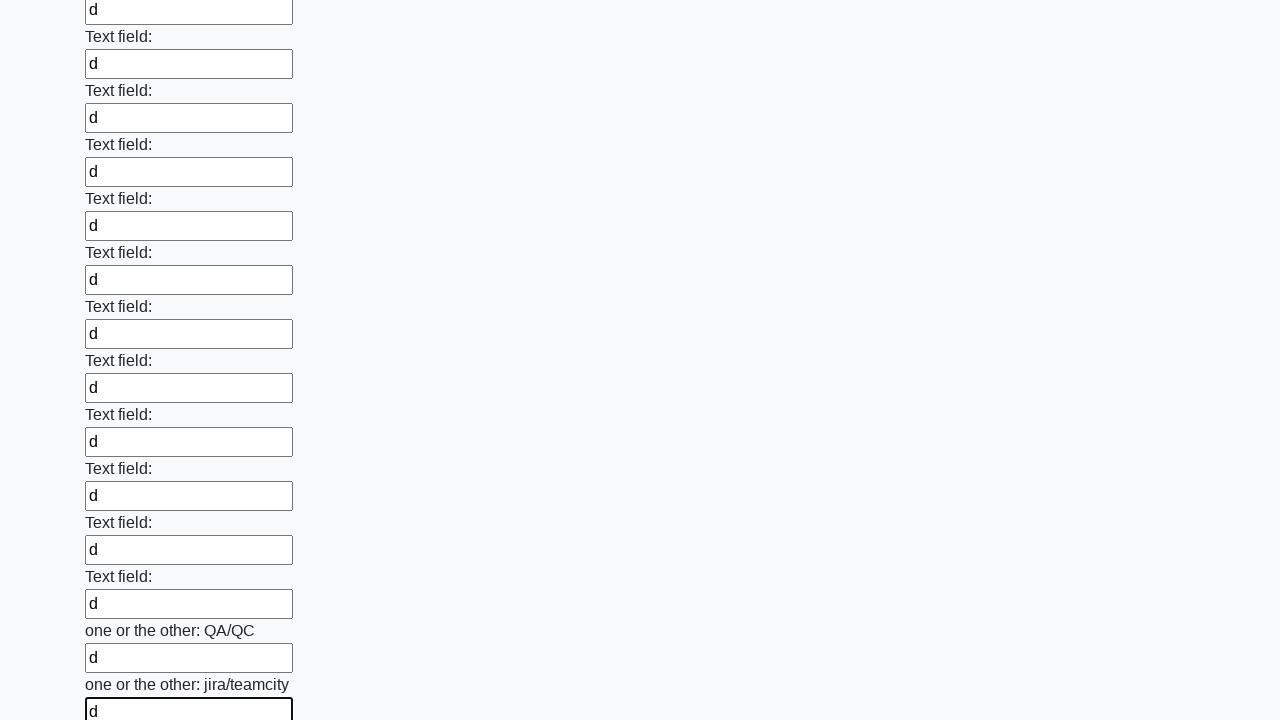

Filled input field with 'd' on input >> nth=89
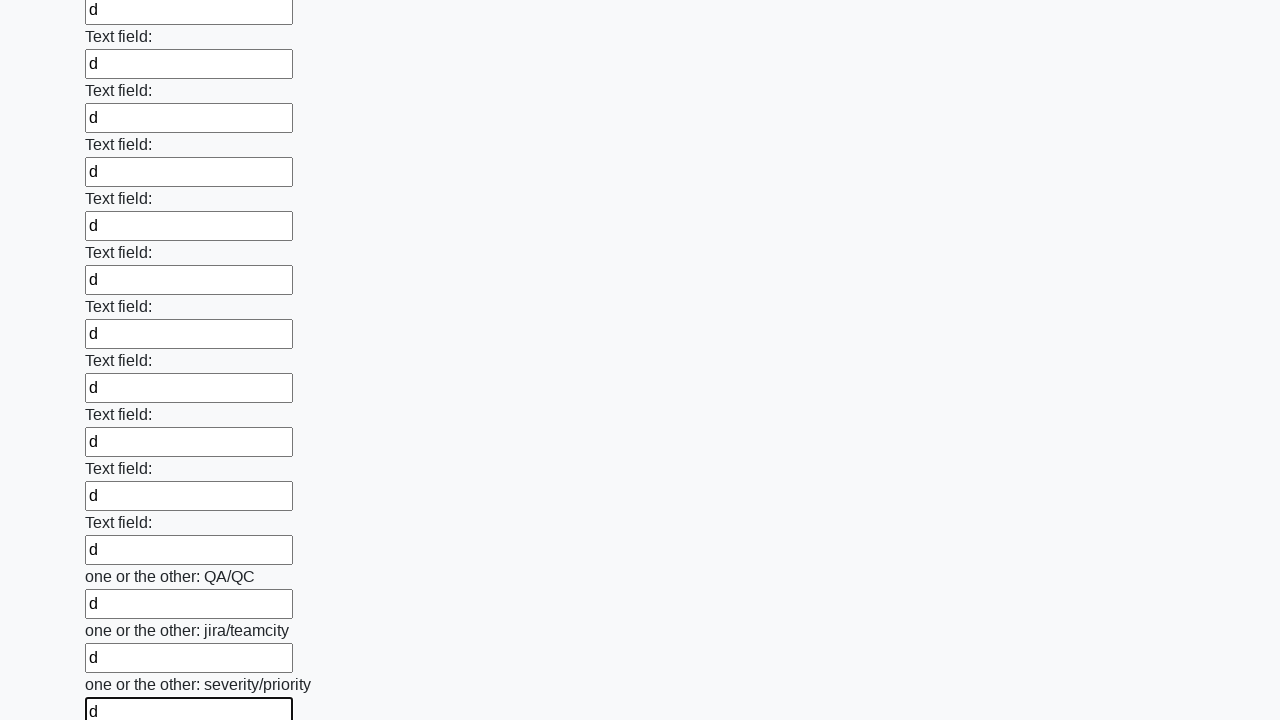

Filled input field with 'd' on input >> nth=90
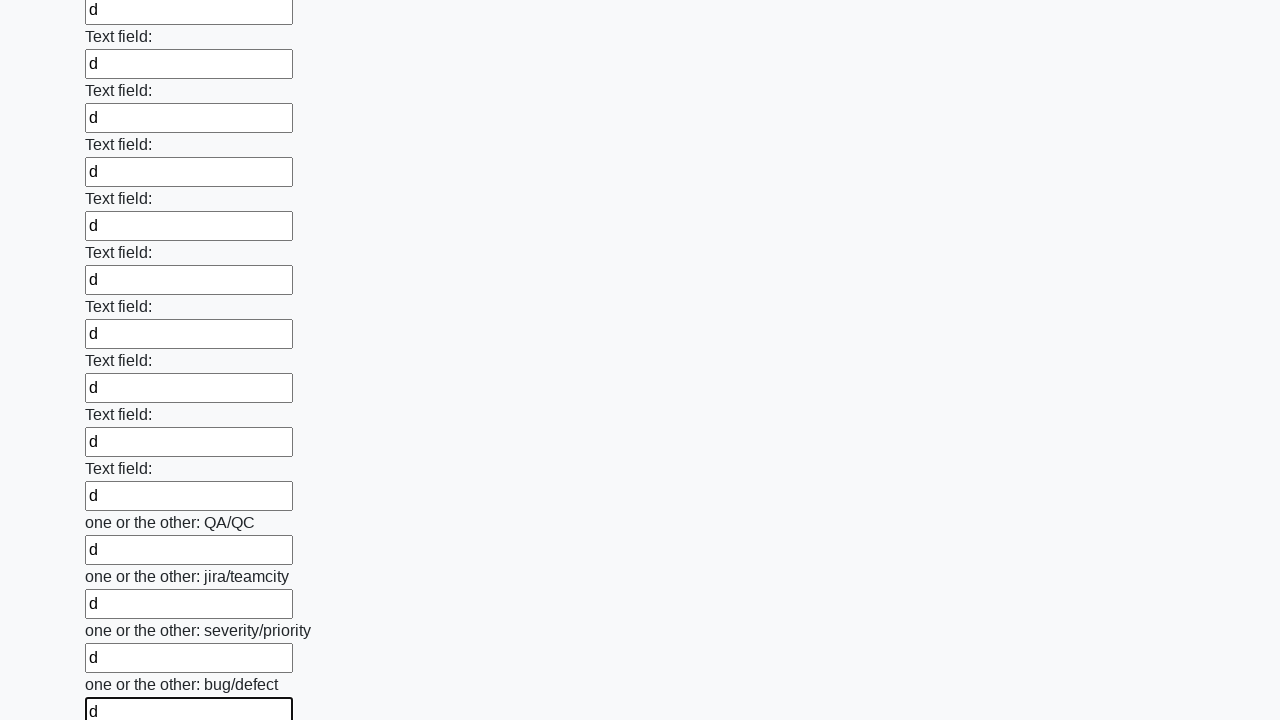

Filled input field with 'd' on input >> nth=91
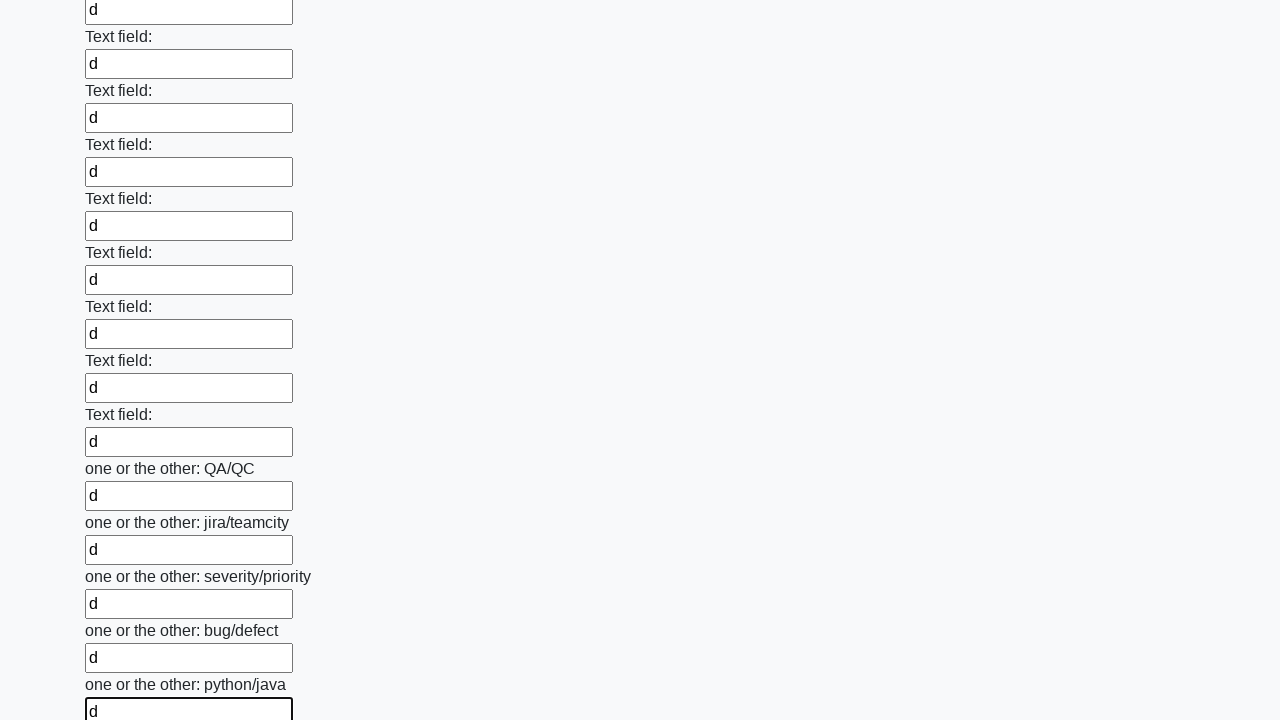

Filled input field with 'd' on input >> nth=92
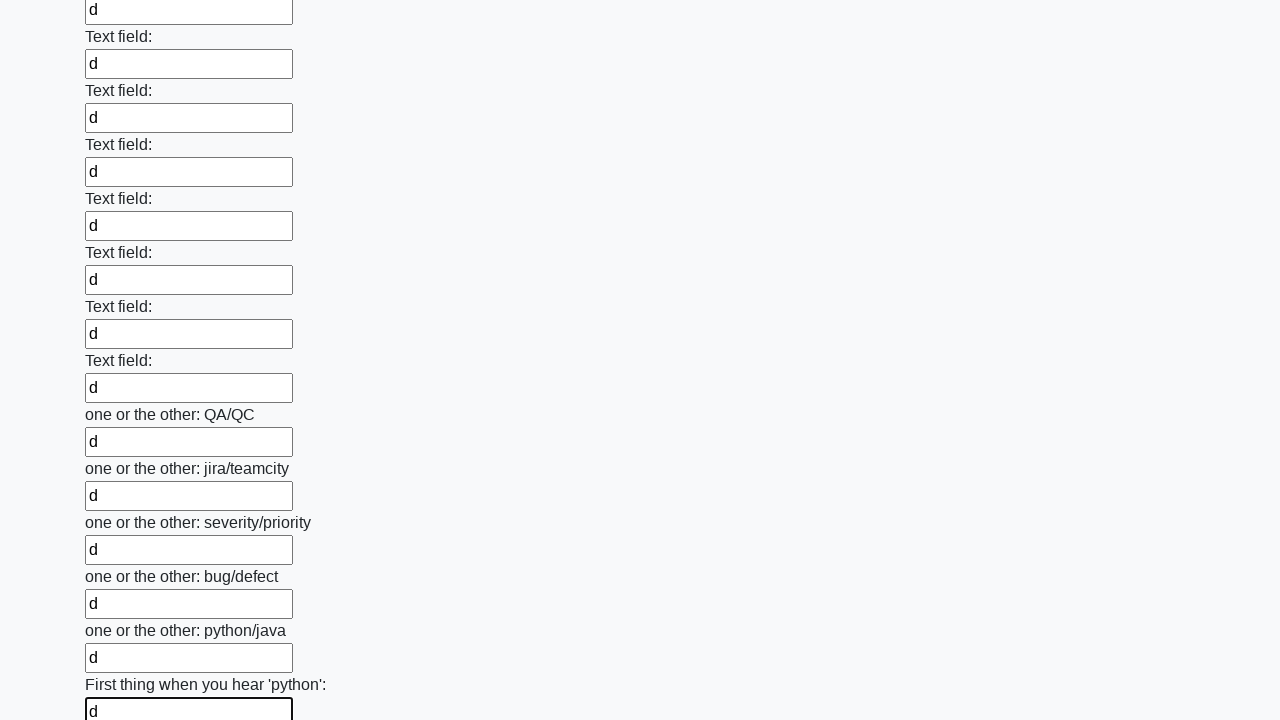

Filled input field with 'd' on input >> nth=93
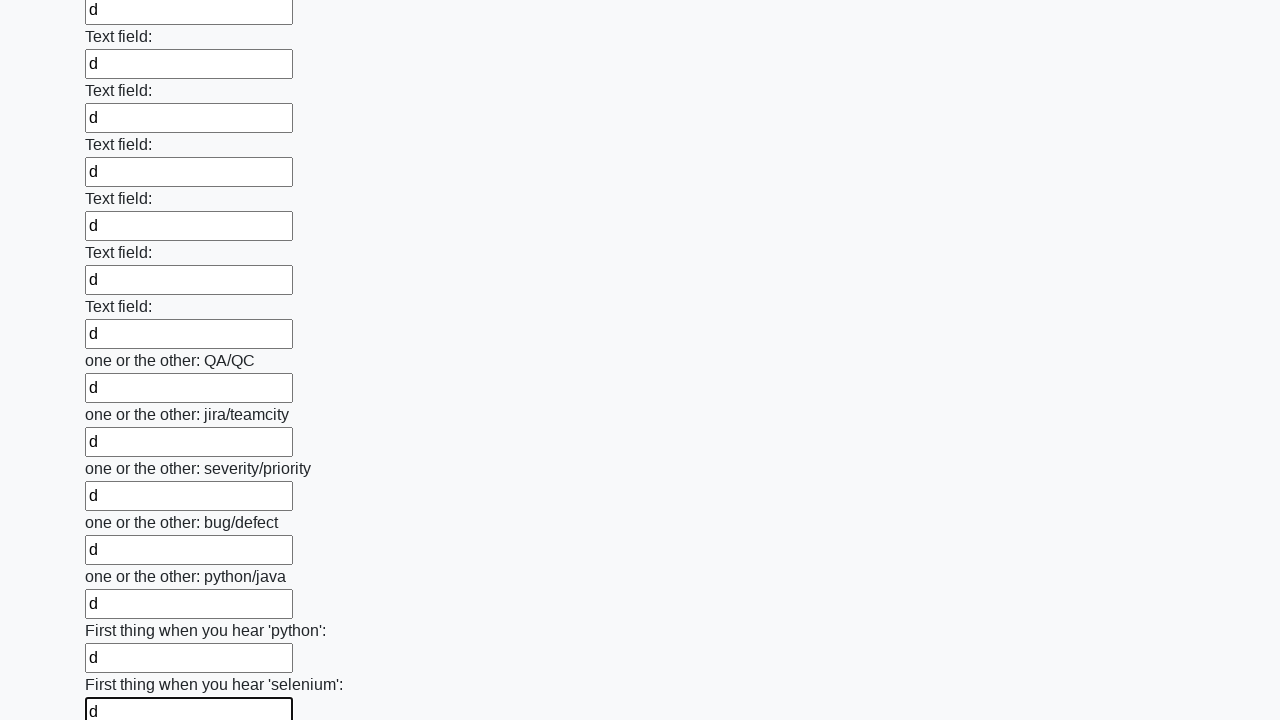

Filled input field with 'd' on input >> nth=94
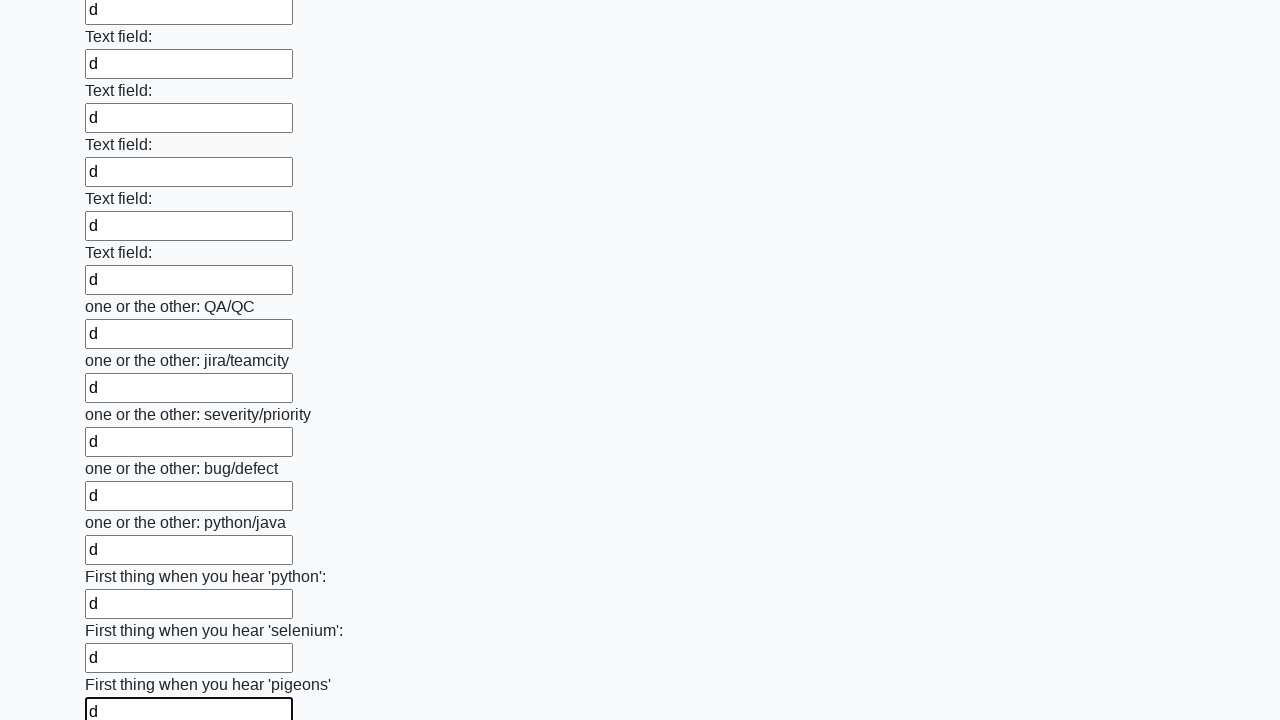

Filled input field with 'd' on input >> nth=95
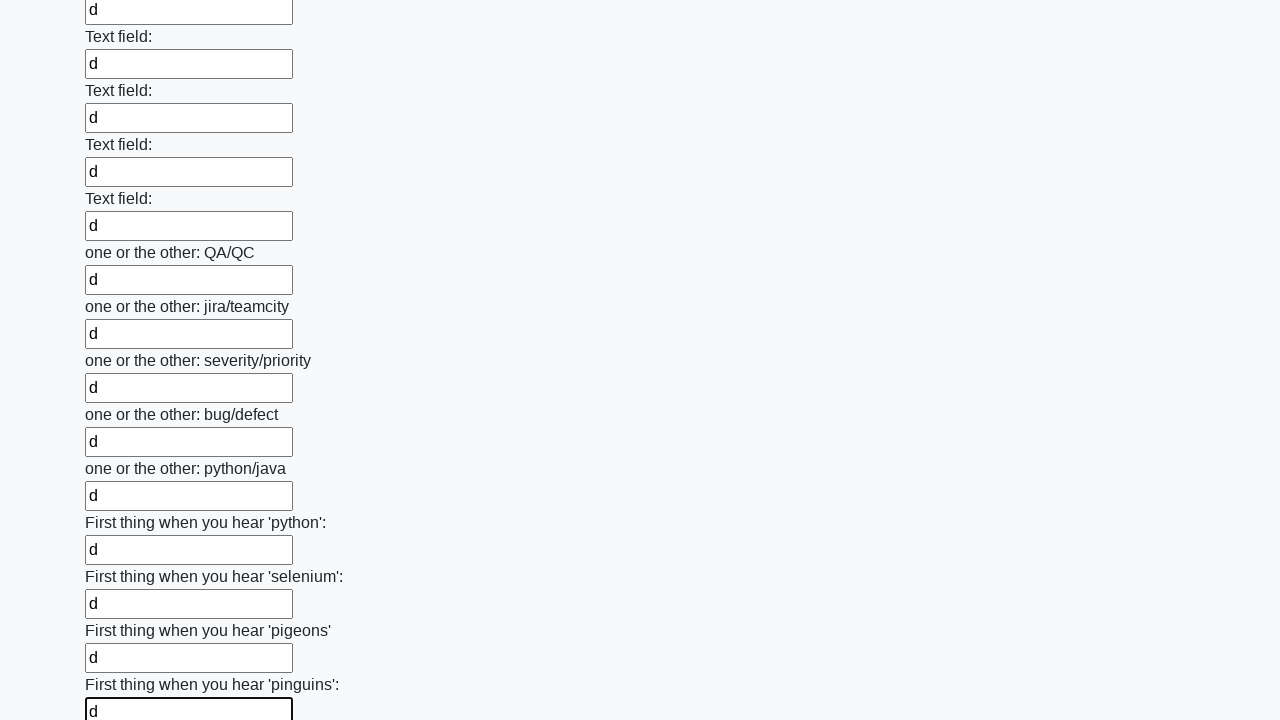

Filled input field with 'd' on input >> nth=96
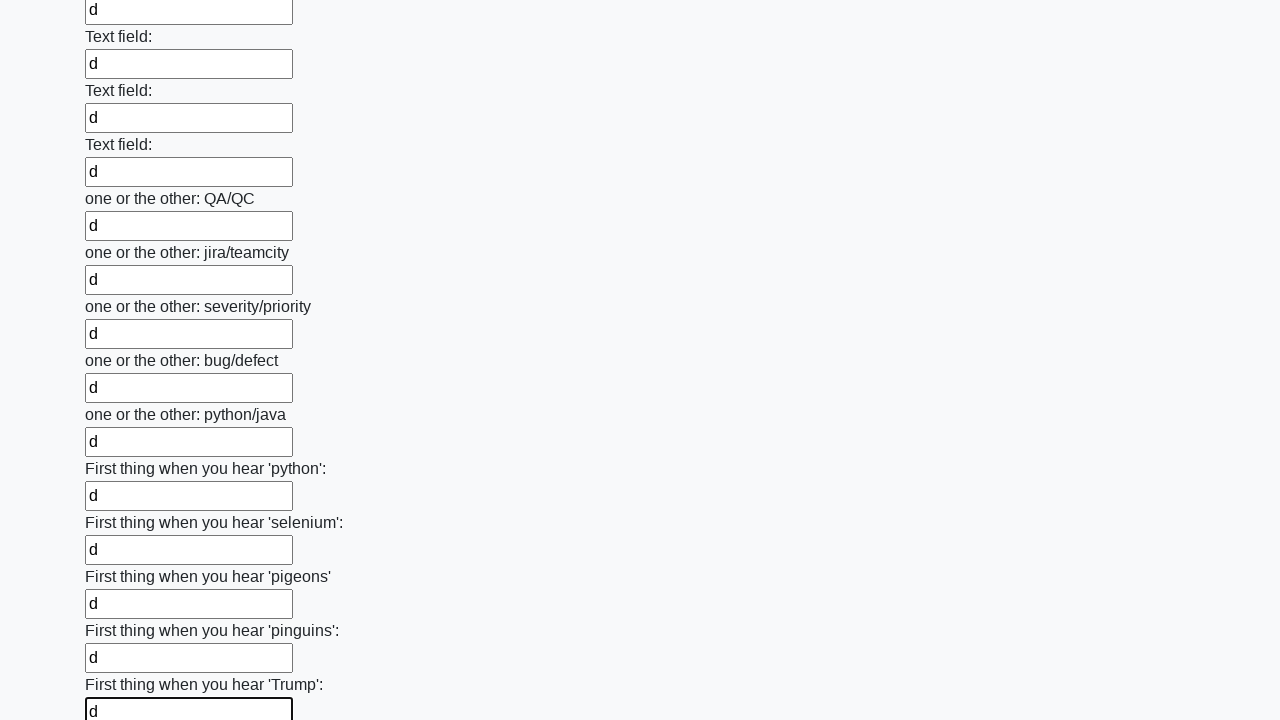

Filled input field with 'd' on input >> nth=97
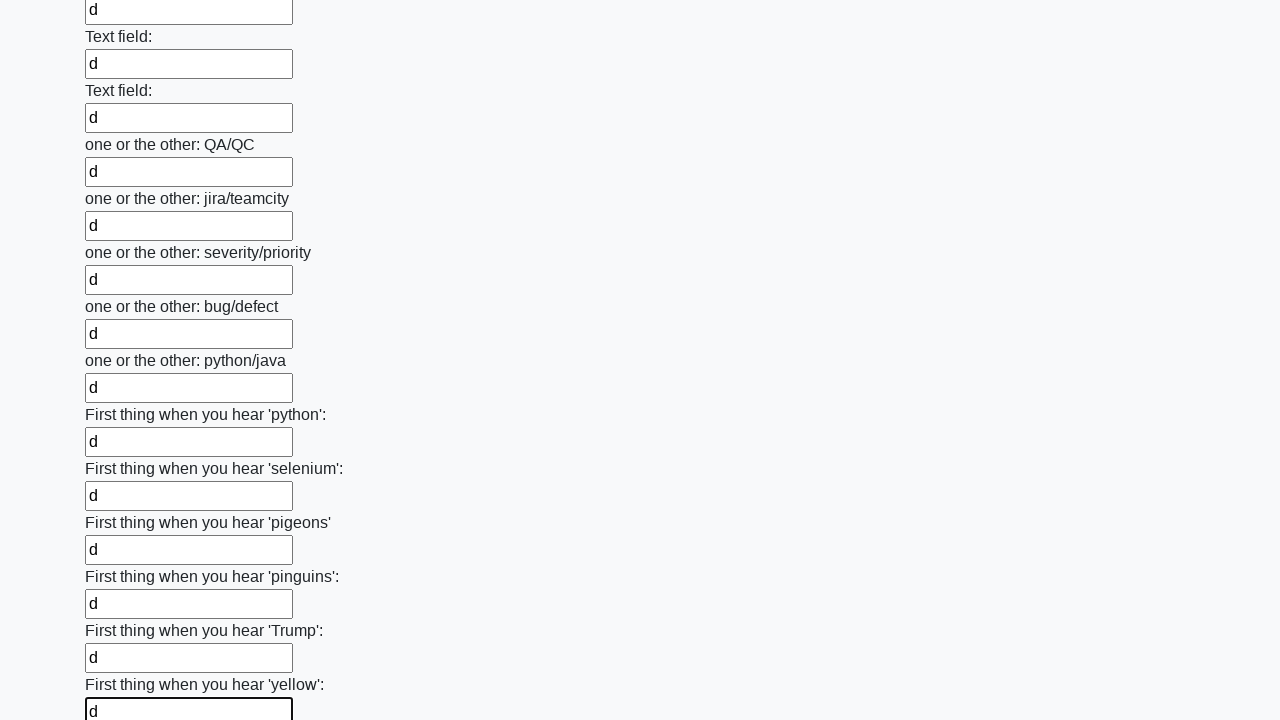

Filled input field with 'd' on input >> nth=98
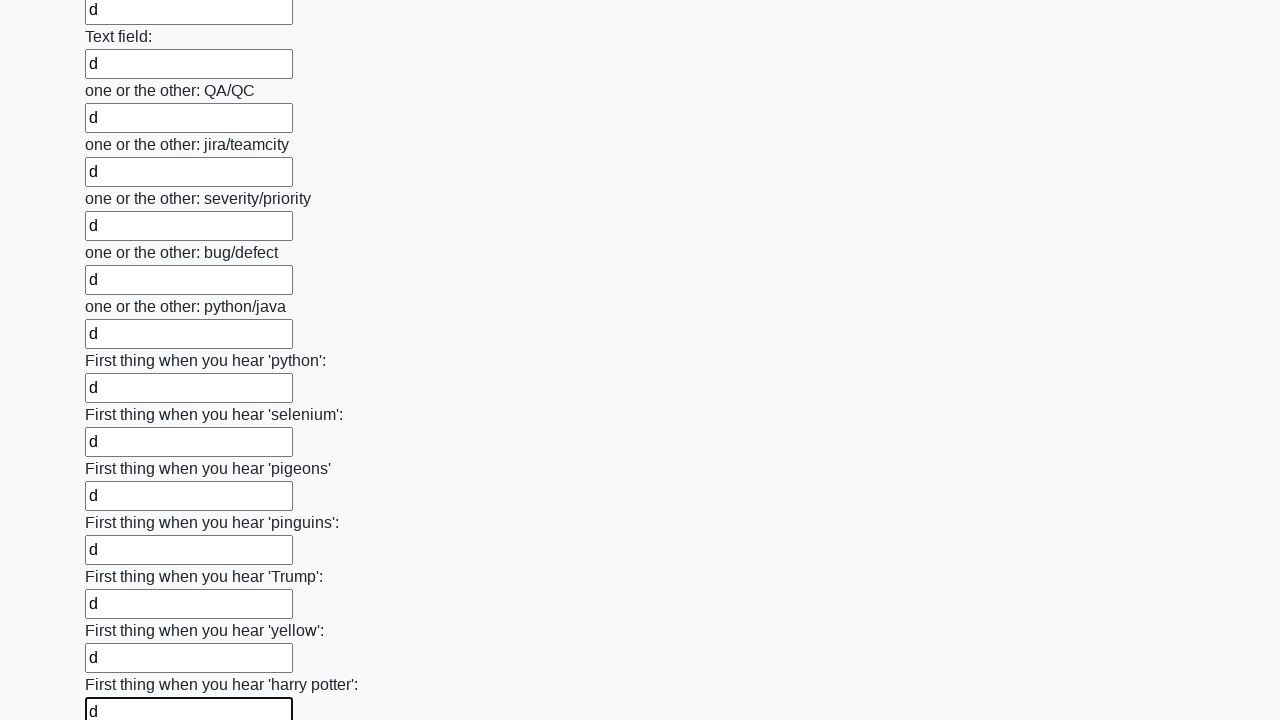

Filled input field with 'd' on input >> nth=99
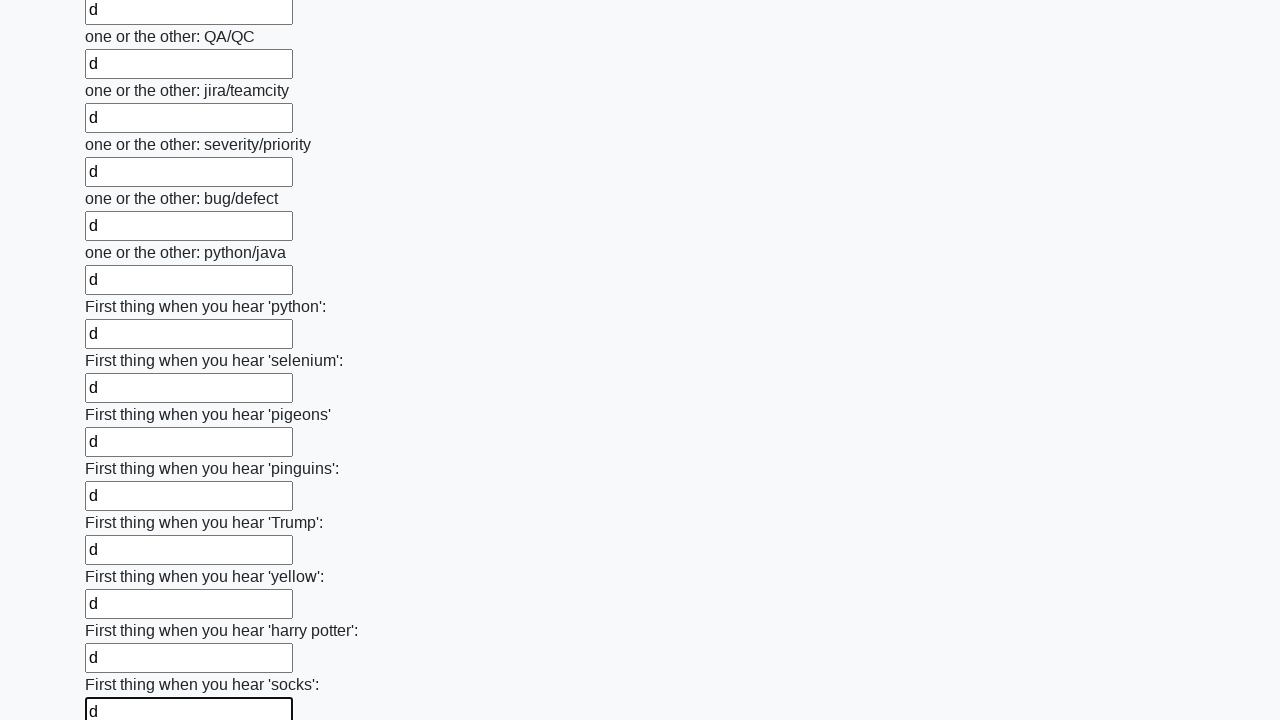

Clicked submit button to submit the form at (123, 611) on button.btn
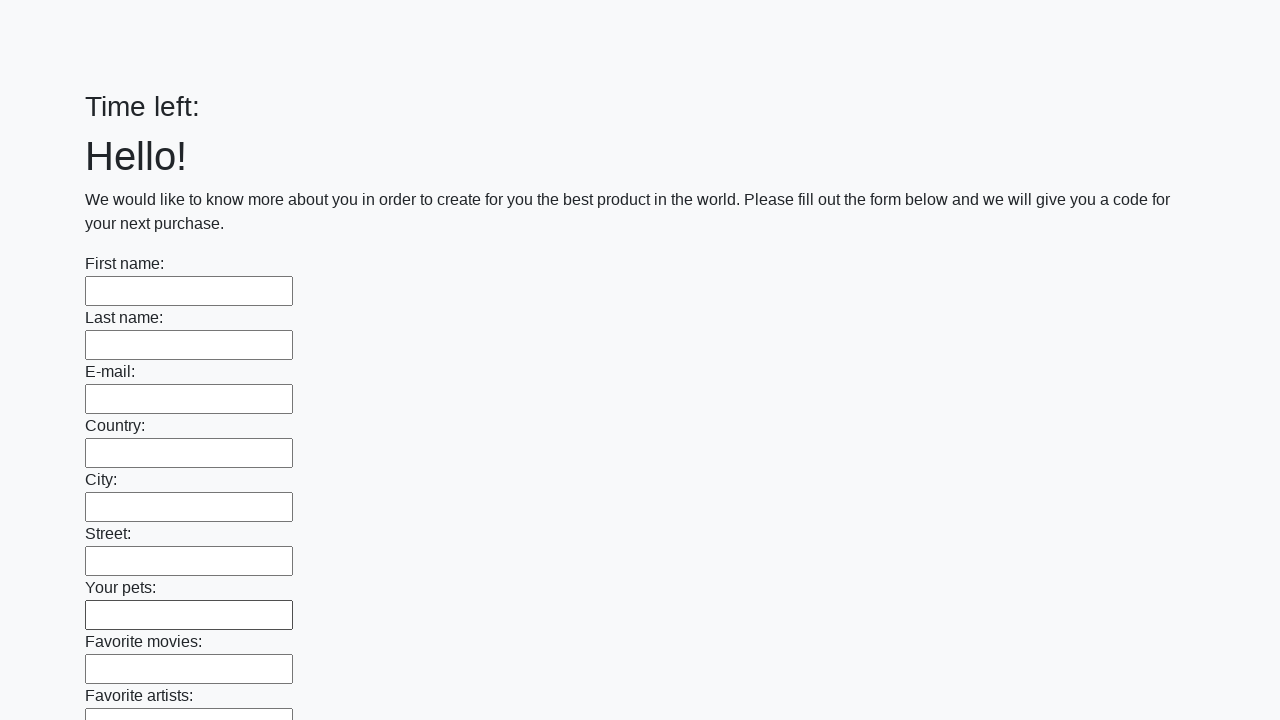

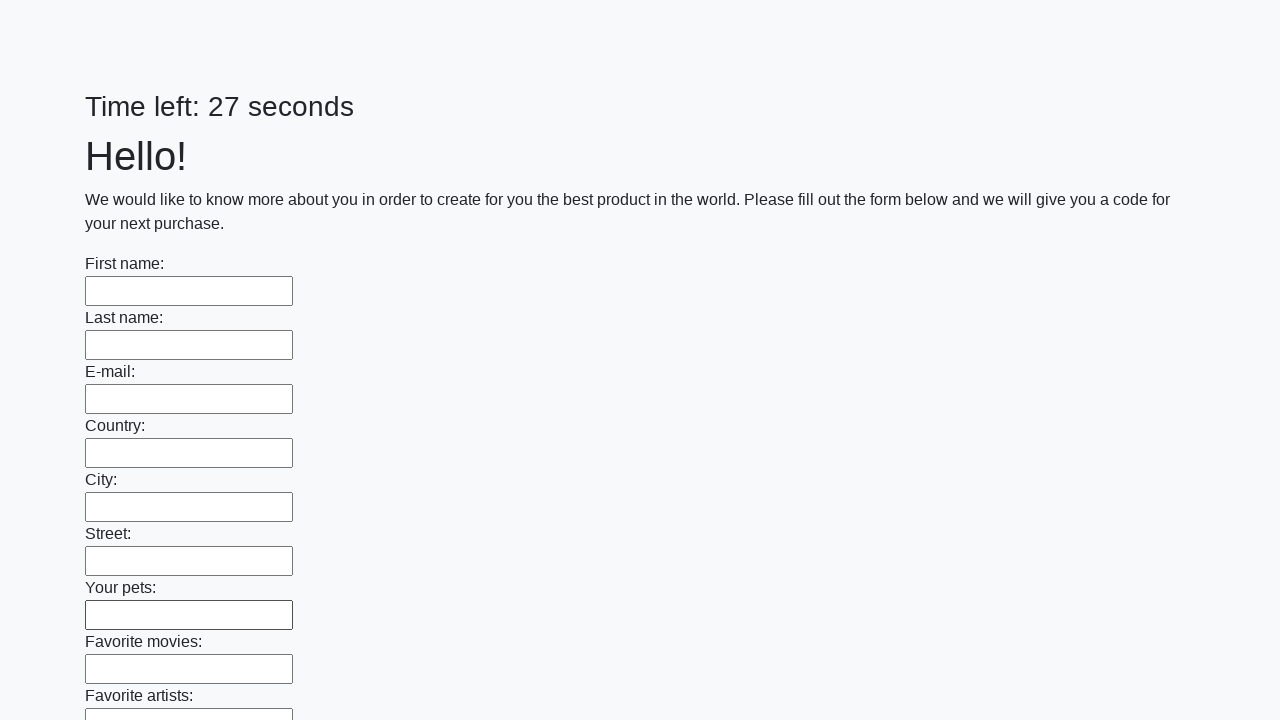